Tests filling a large form by entering a value into all input fields and submitting the form

Starting URL: http://suninjuly.github.io/huge_form.html

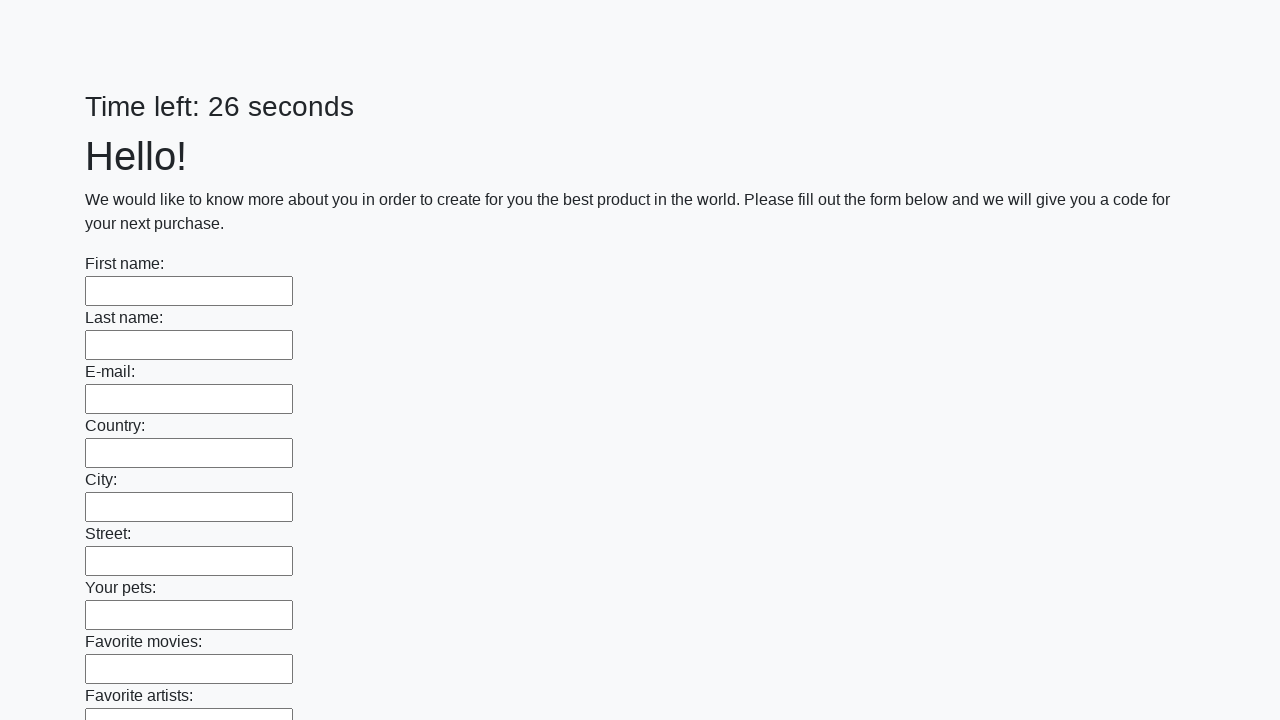

Located all input elements on the huge form
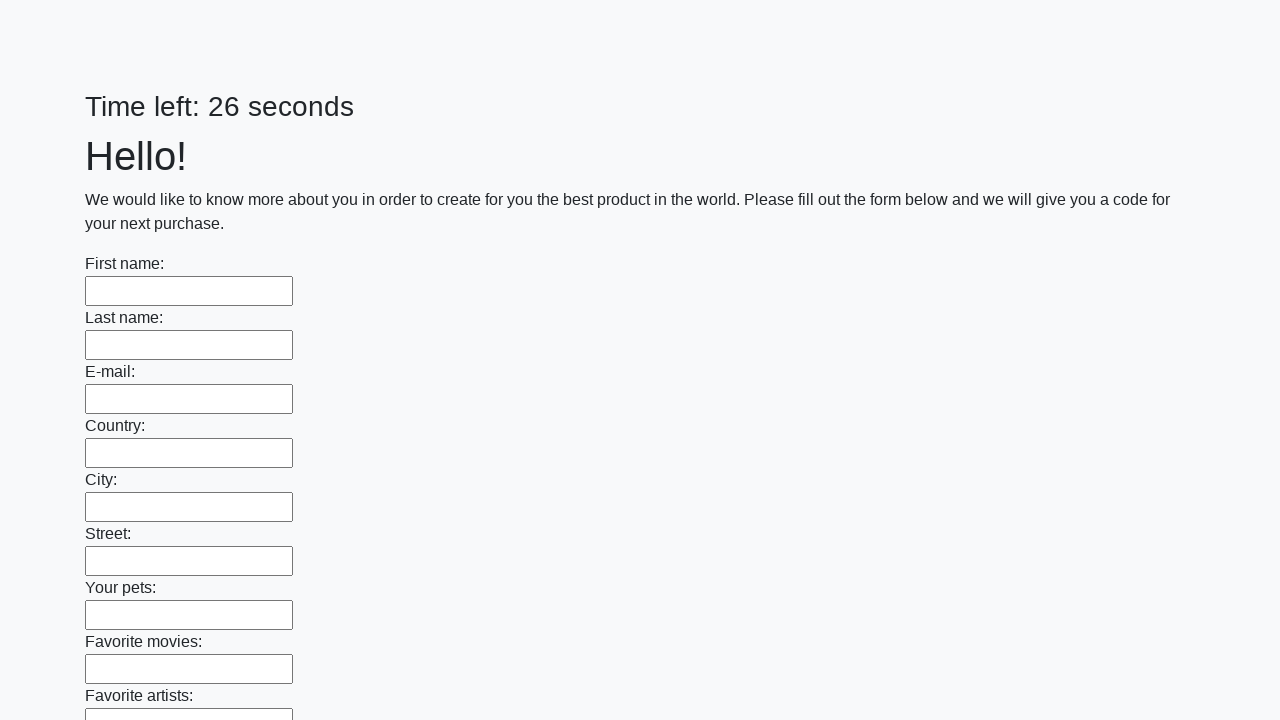

Filled input field with 'TestValue123' on input >> nth=0
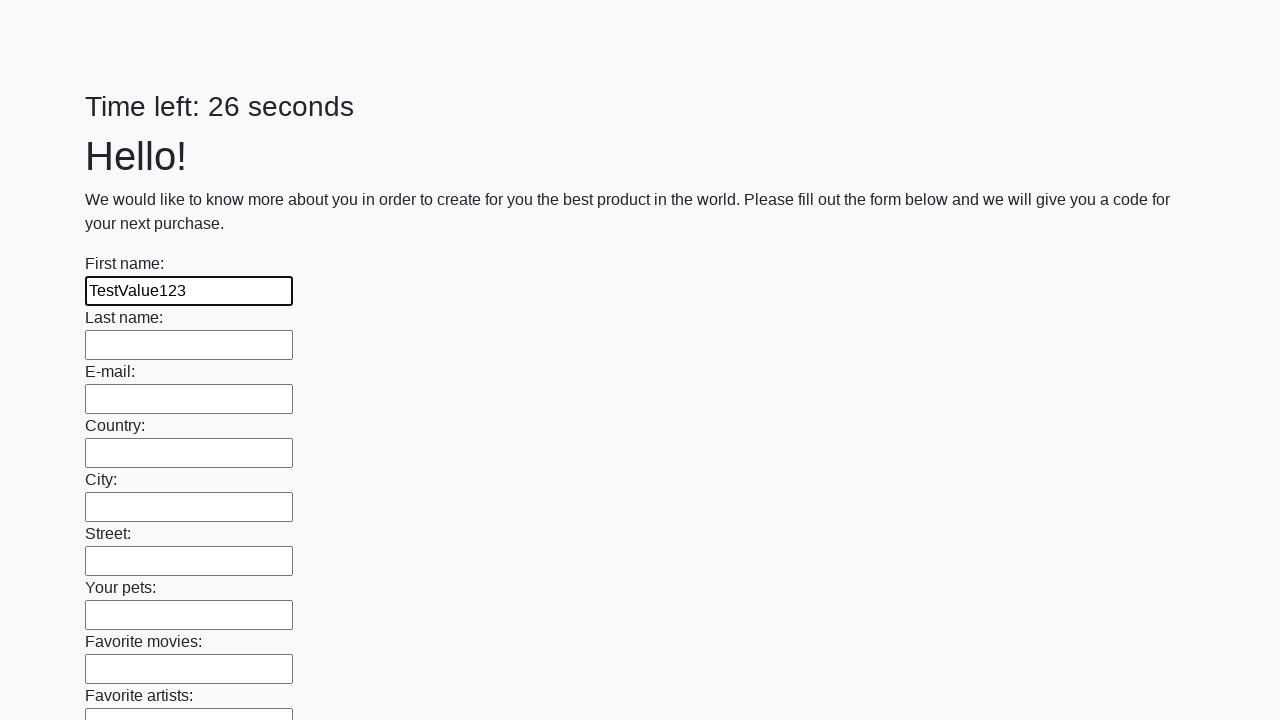

Filled input field with 'TestValue123' on input >> nth=1
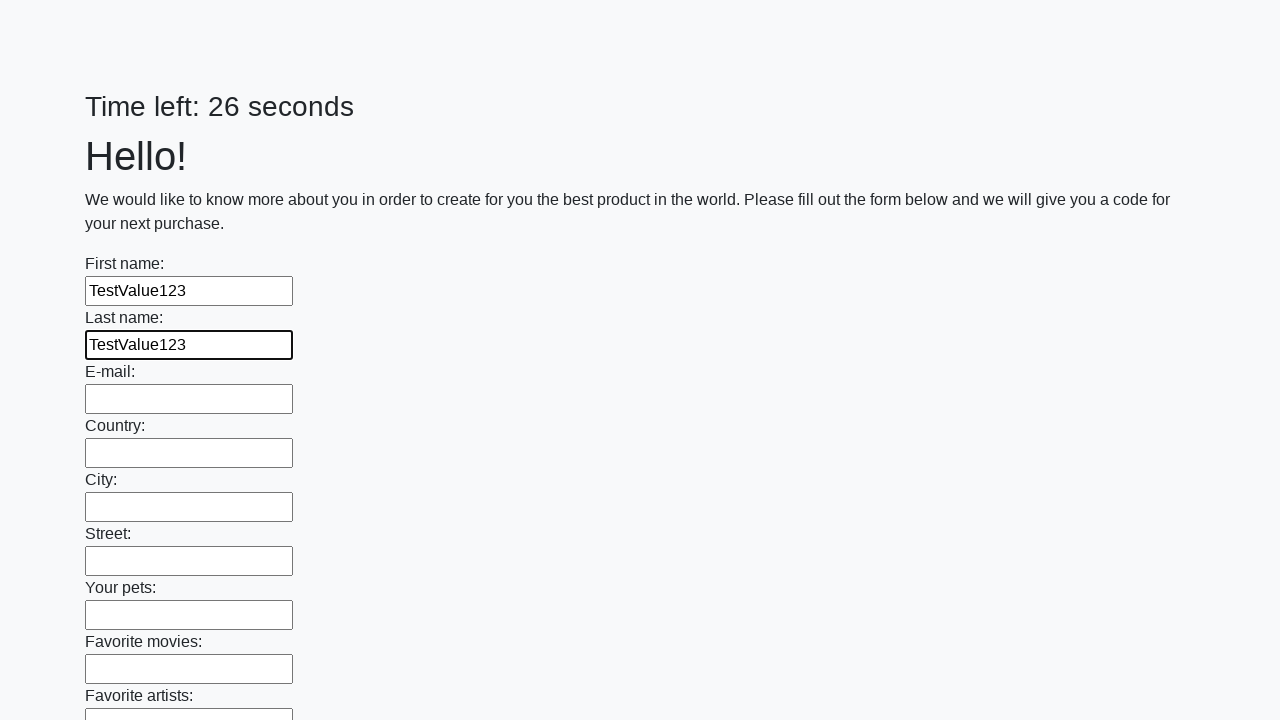

Filled input field with 'TestValue123' on input >> nth=2
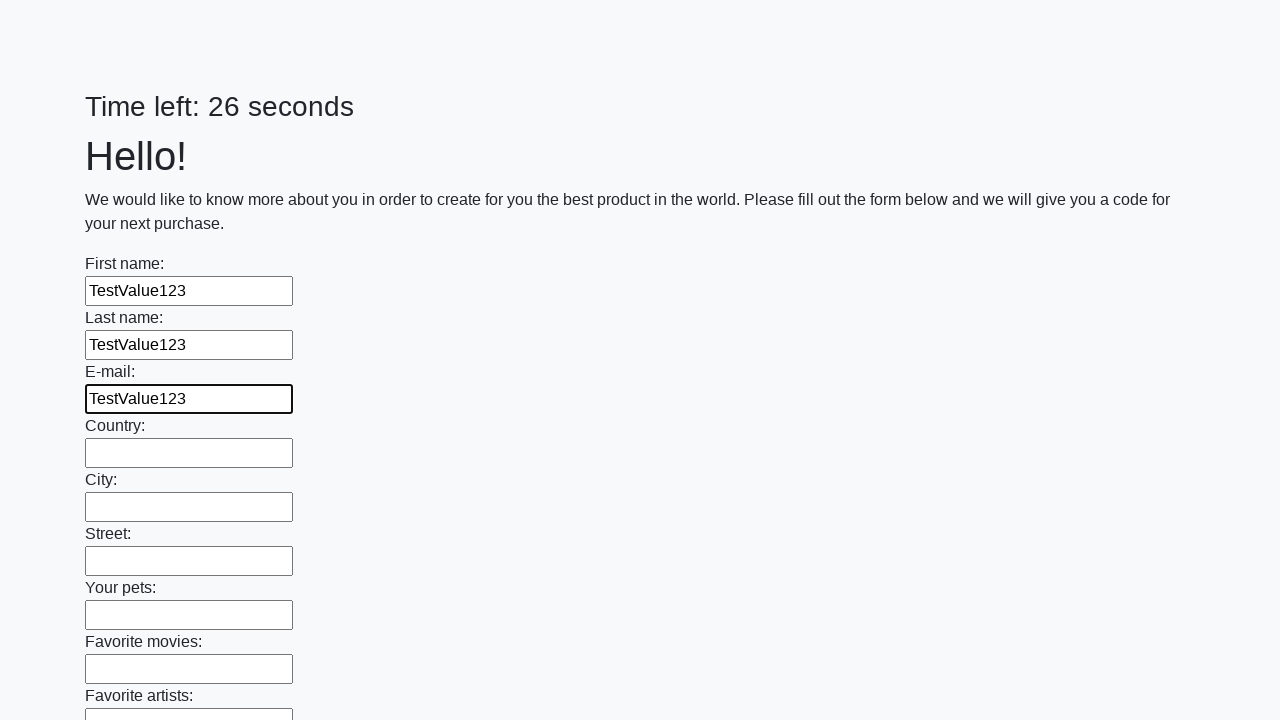

Filled input field with 'TestValue123' on input >> nth=3
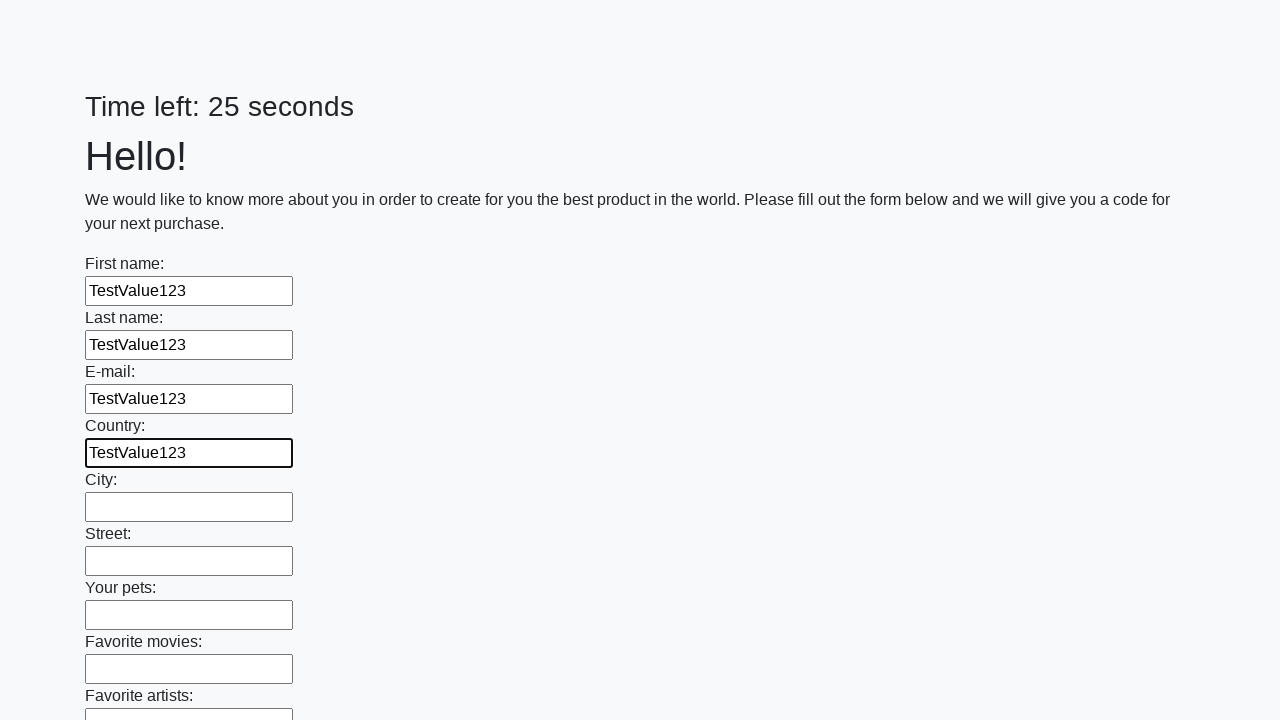

Filled input field with 'TestValue123' on input >> nth=4
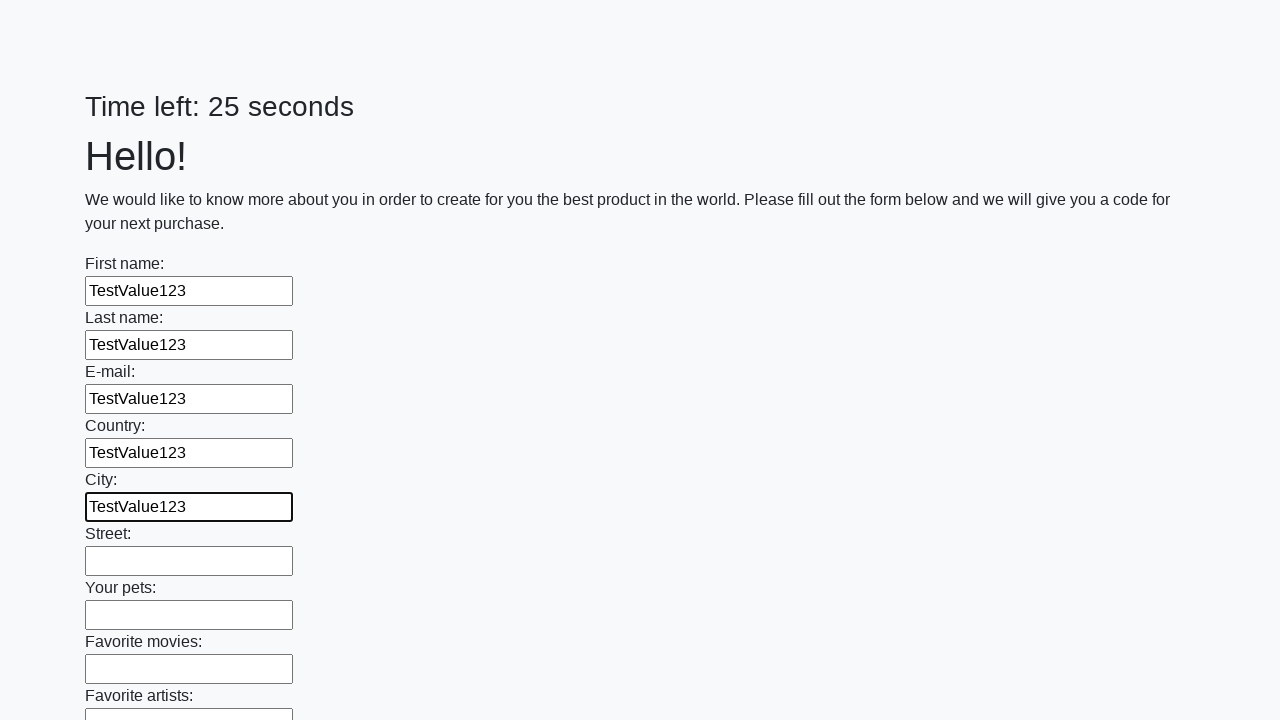

Filled input field with 'TestValue123' on input >> nth=5
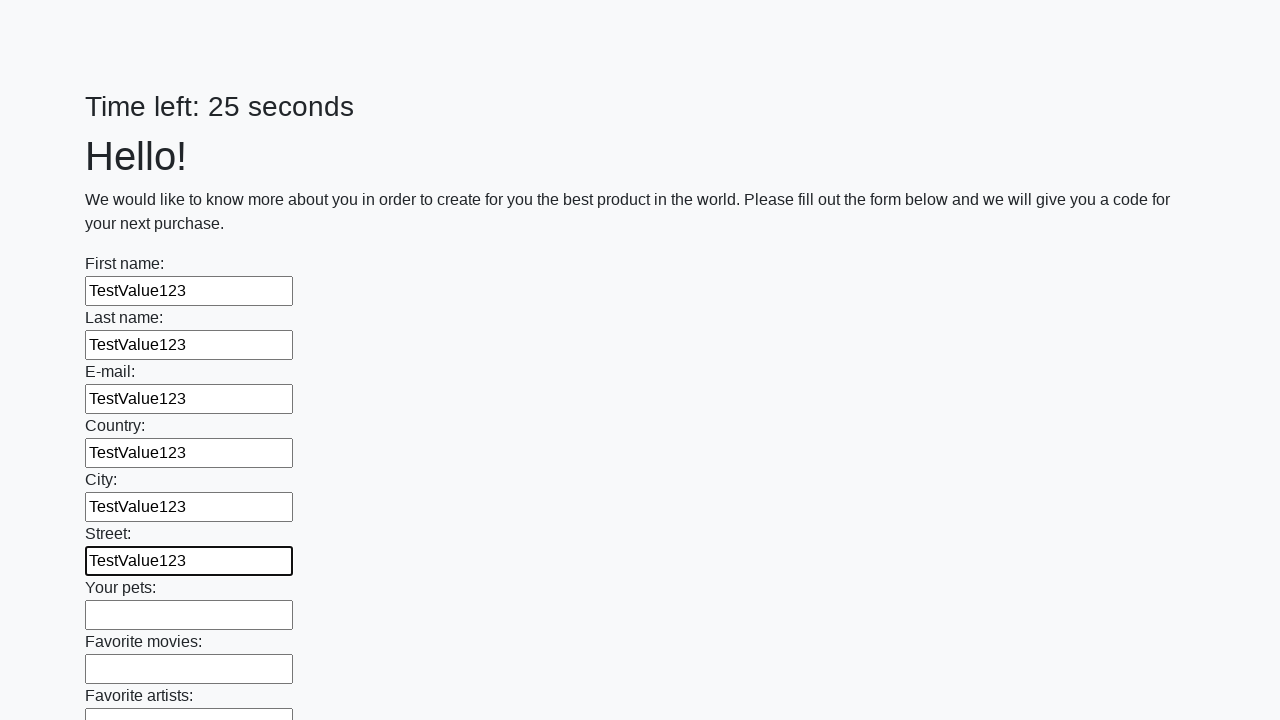

Filled input field with 'TestValue123' on input >> nth=6
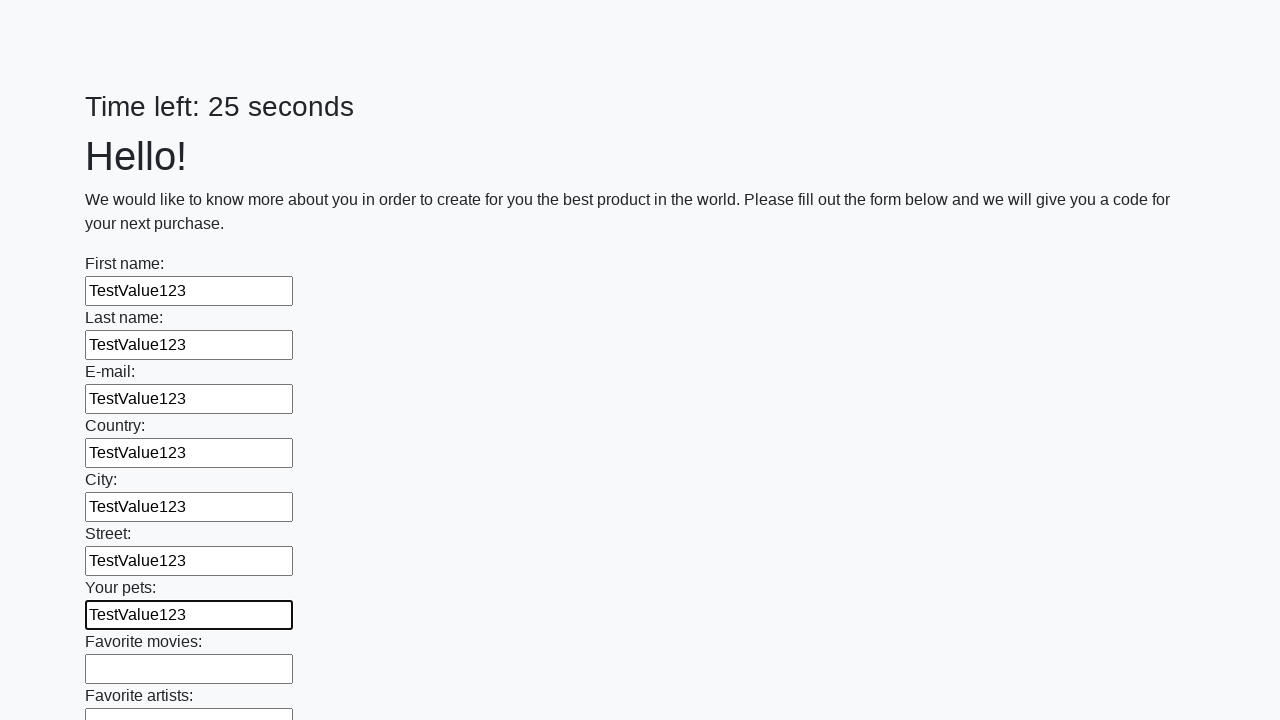

Filled input field with 'TestValue123' on input >> nth=7
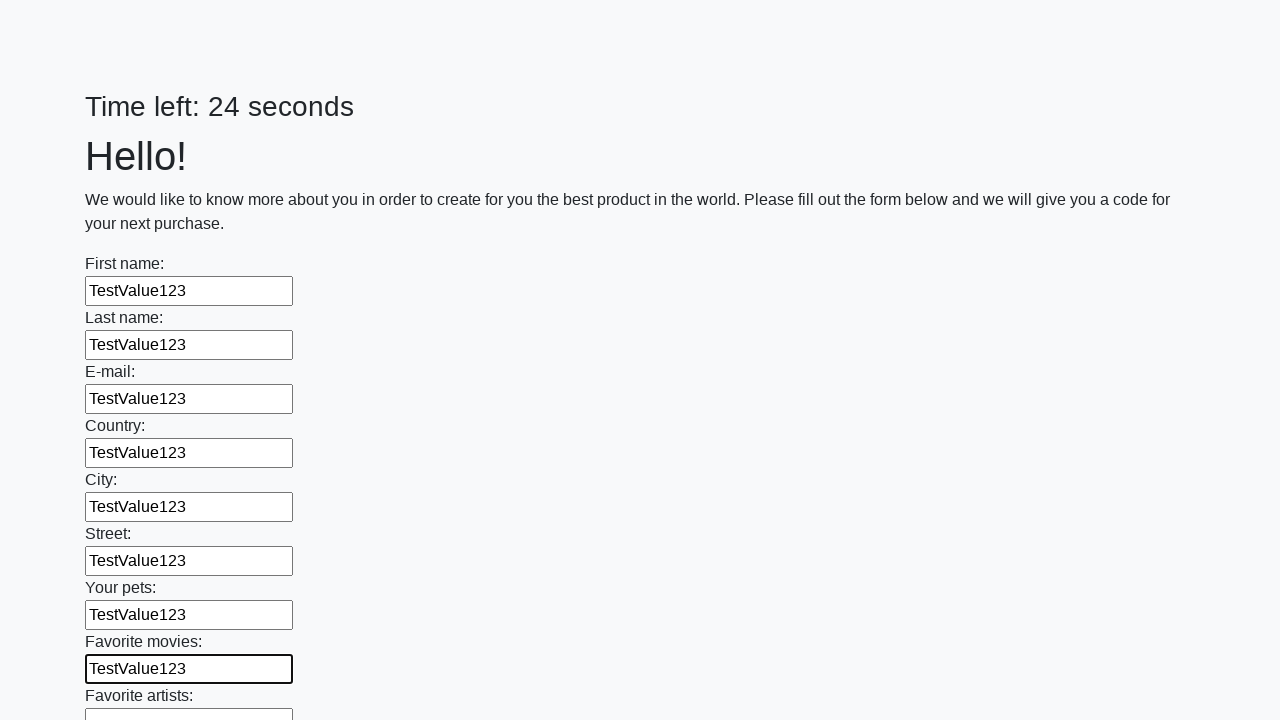

Filled input field with 'TestValue123' on input >> nth=8
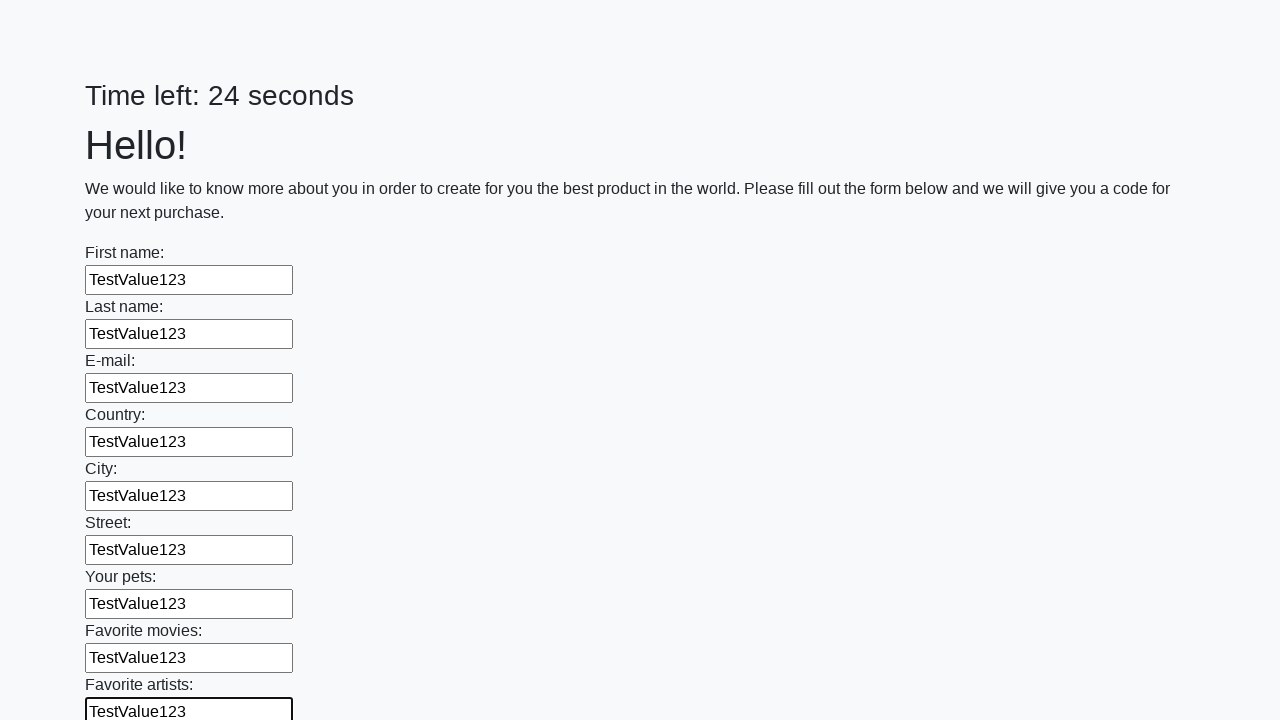

Filled input field with 'TestValue123' on input >> nth=9
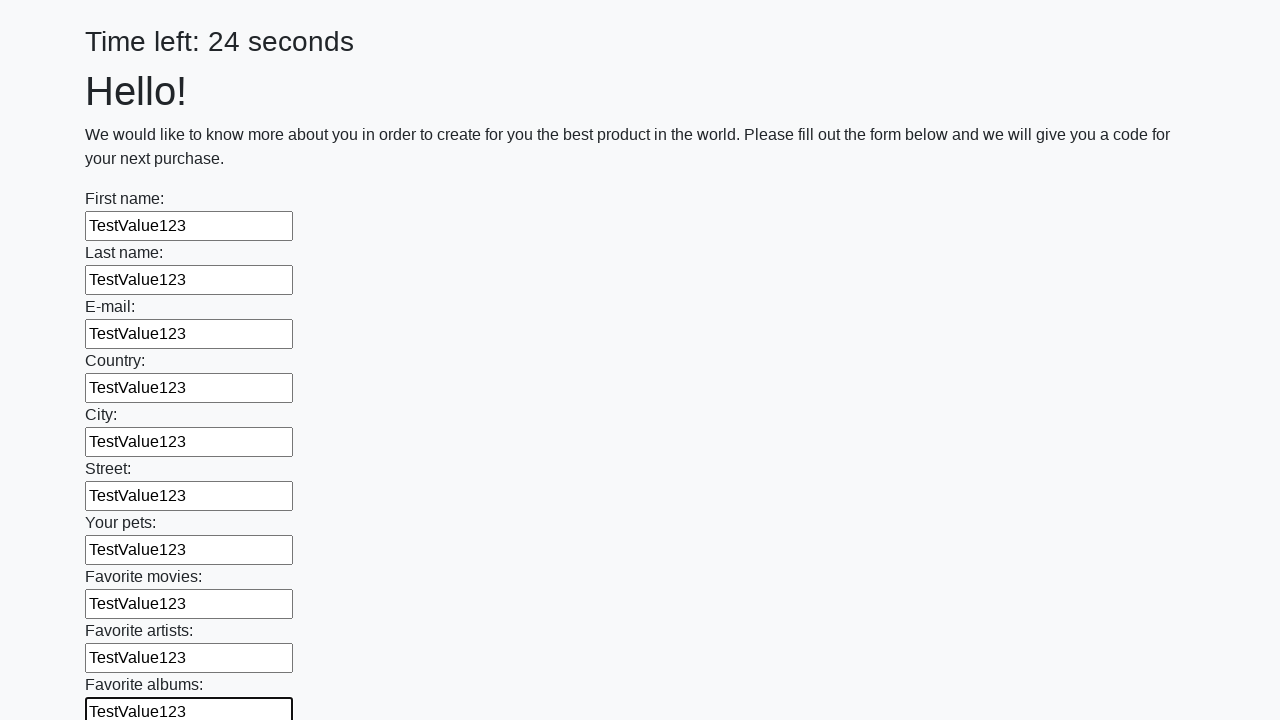

Filled input field with 'TestValue123' on input >> nth=10
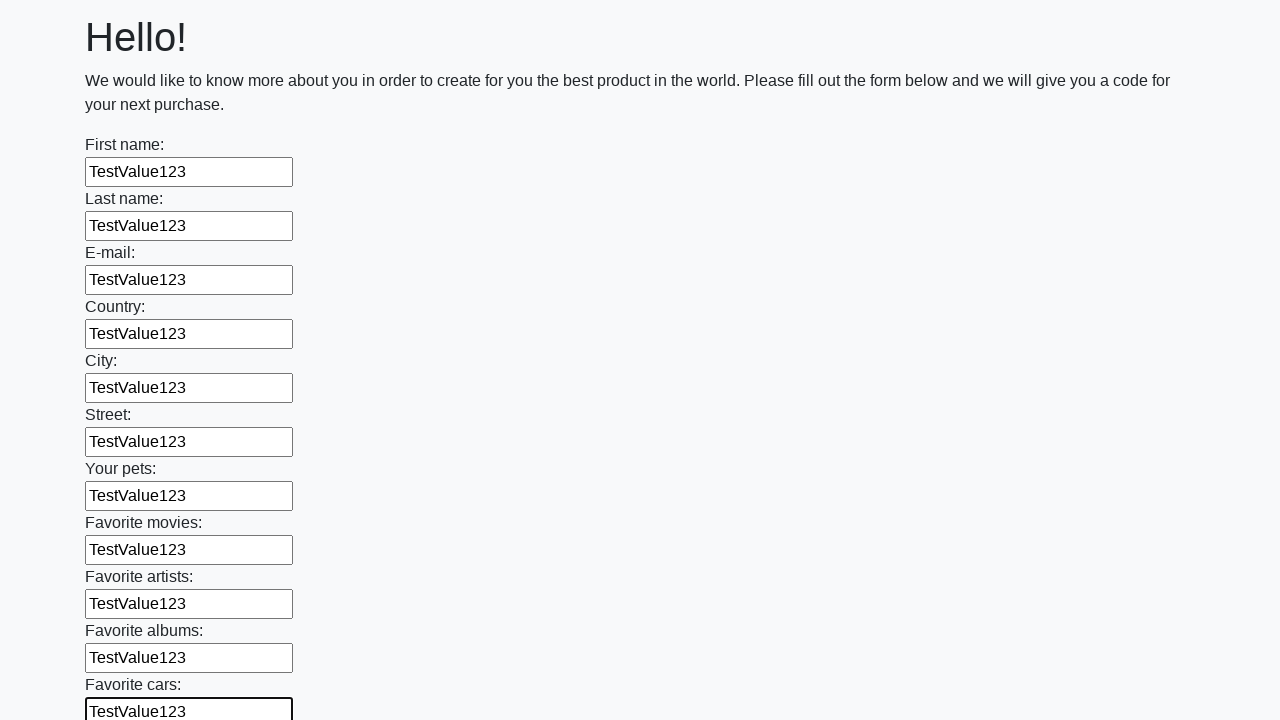

Filled input field with 'TestValue123' on input >> nth=11
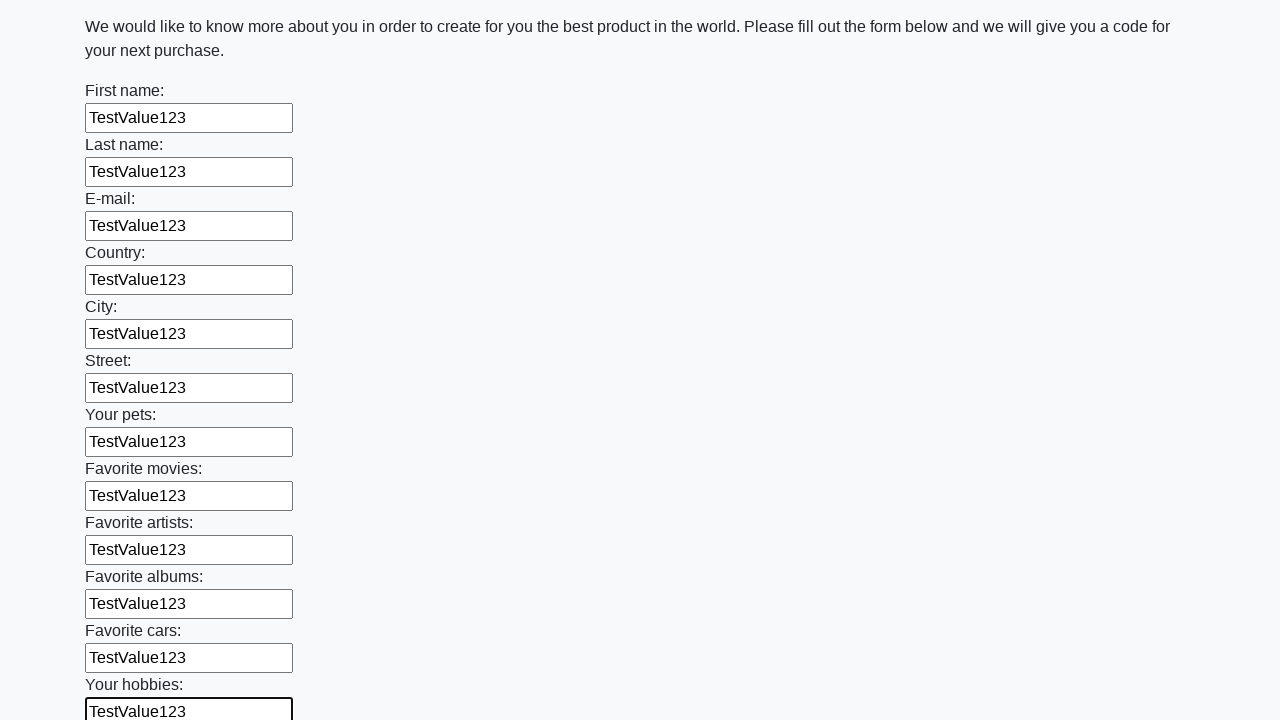

Filled input field with 'TestValue123' on input >> nth=12
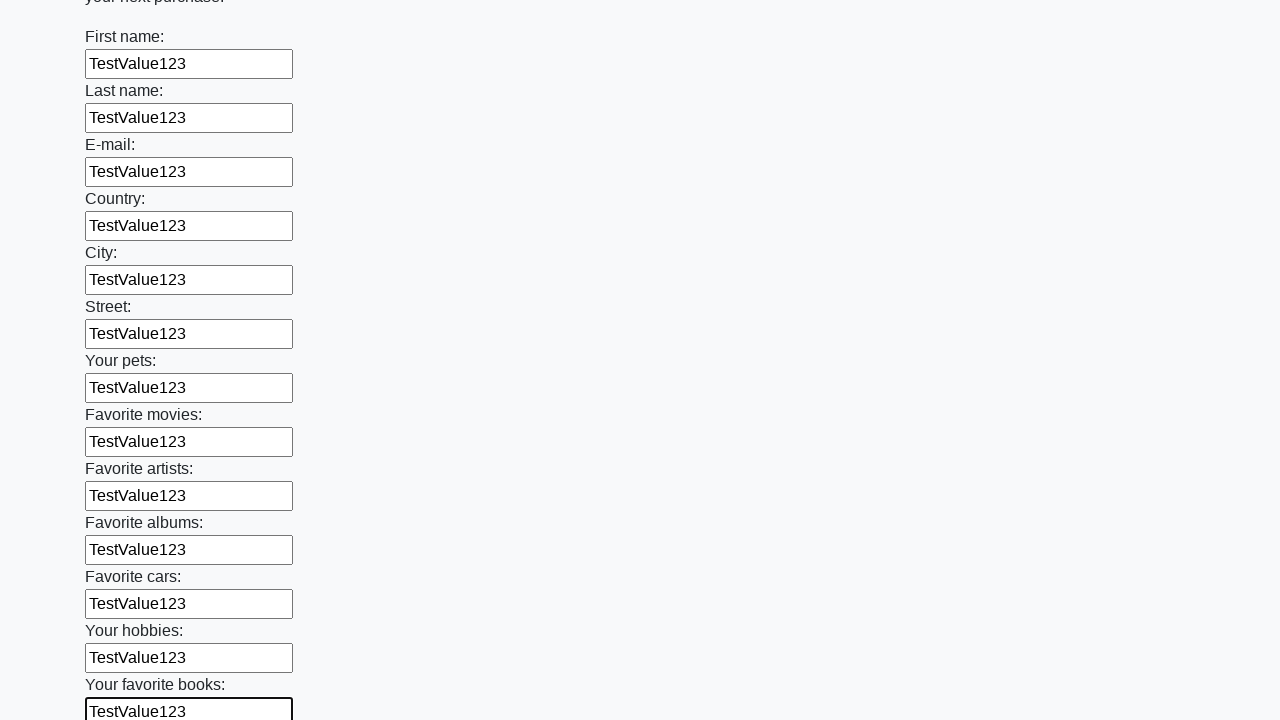

Filled input field with 'TestValue123' on input >> nth=13
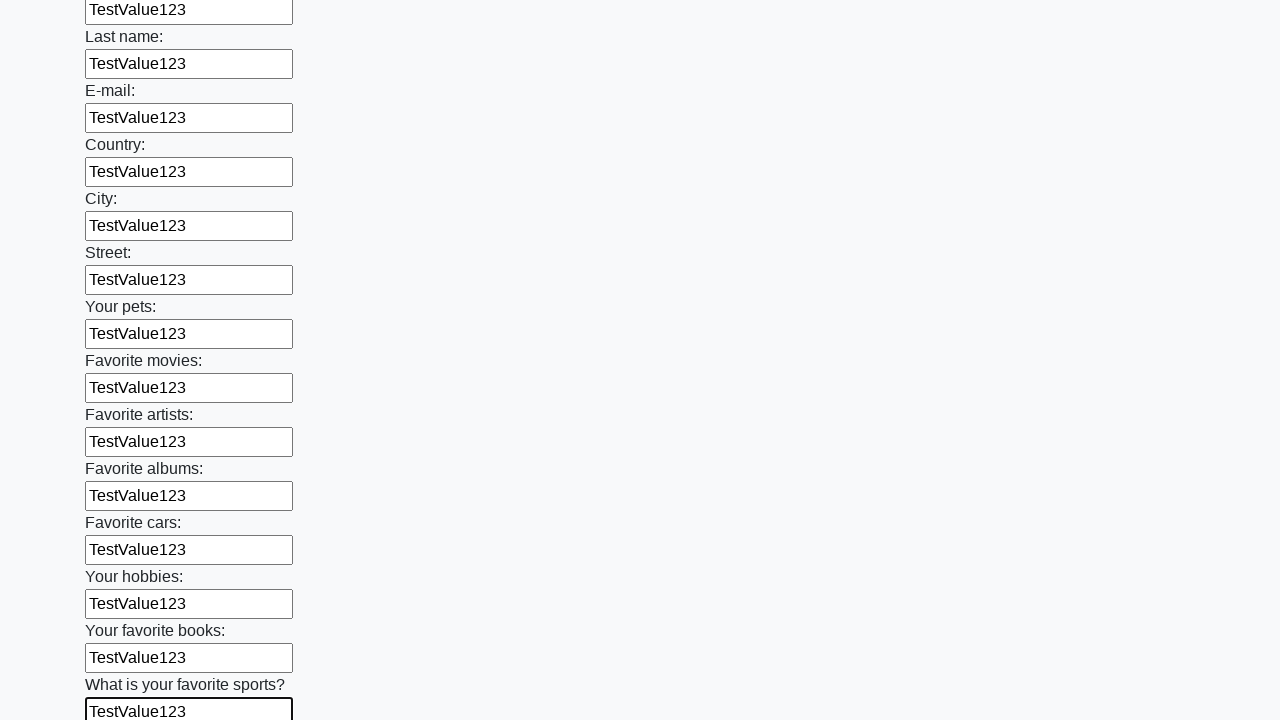

Filled input field with 'TestValue123' on input >> nth=14
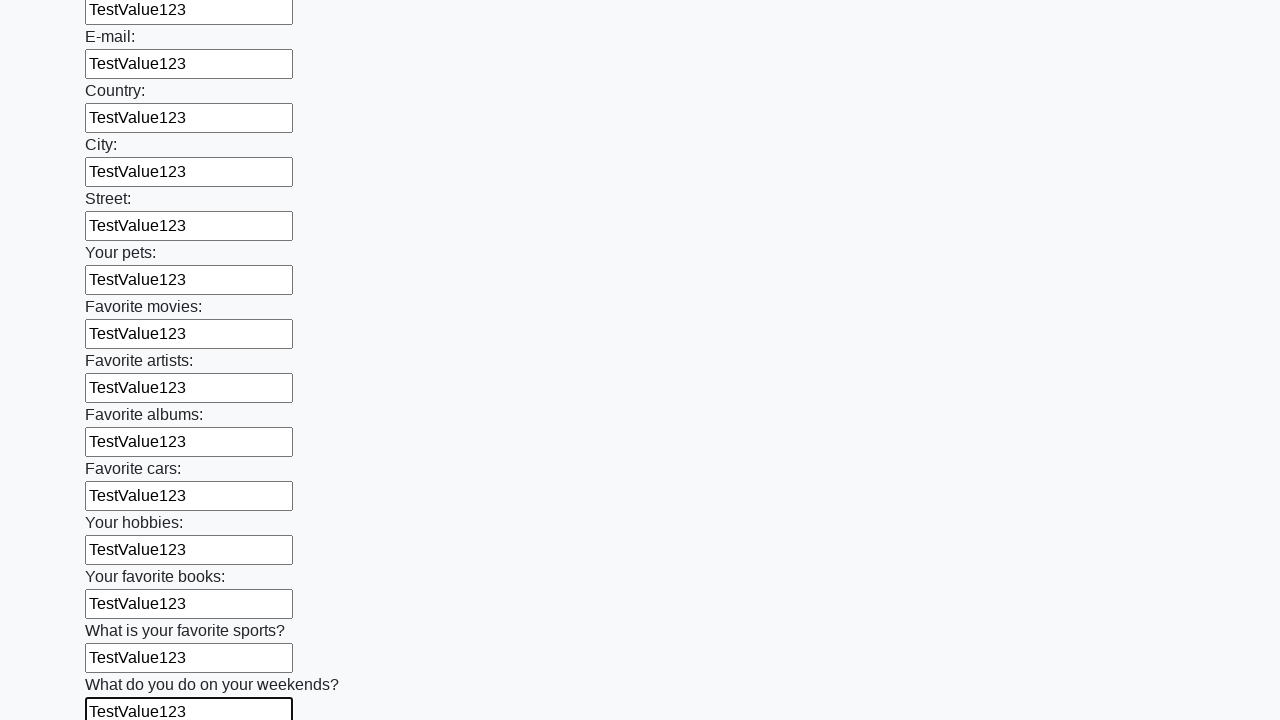

Filled input field with 'TestValue123' on input >> nth=15
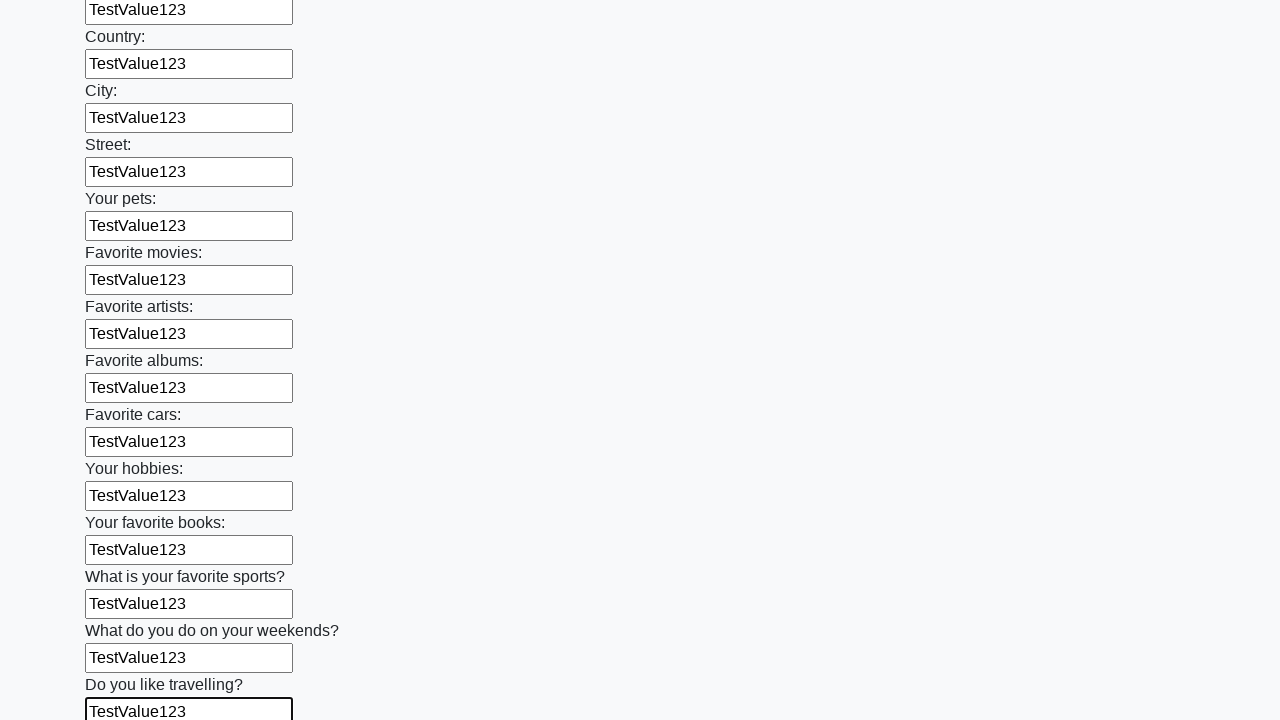

Filled input field with 'TestValue123' on input >> nth=16
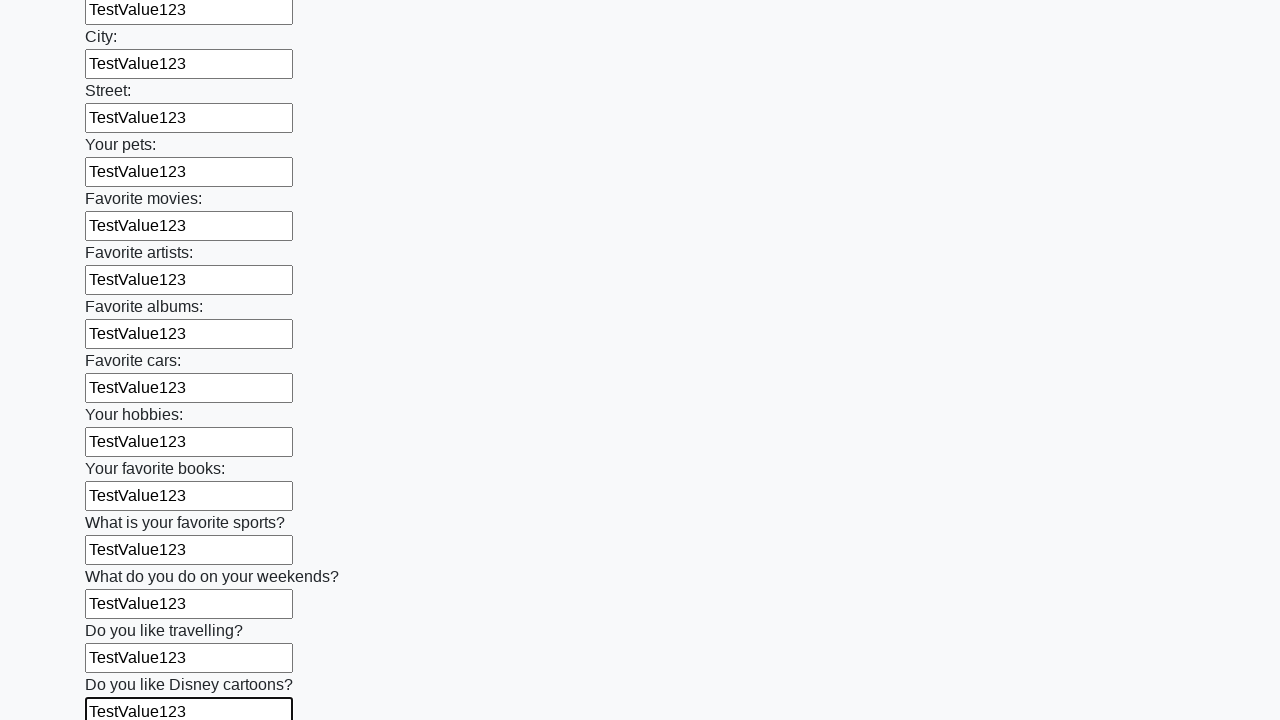

Filled input field with 'TestValue123' on input >> nth=17
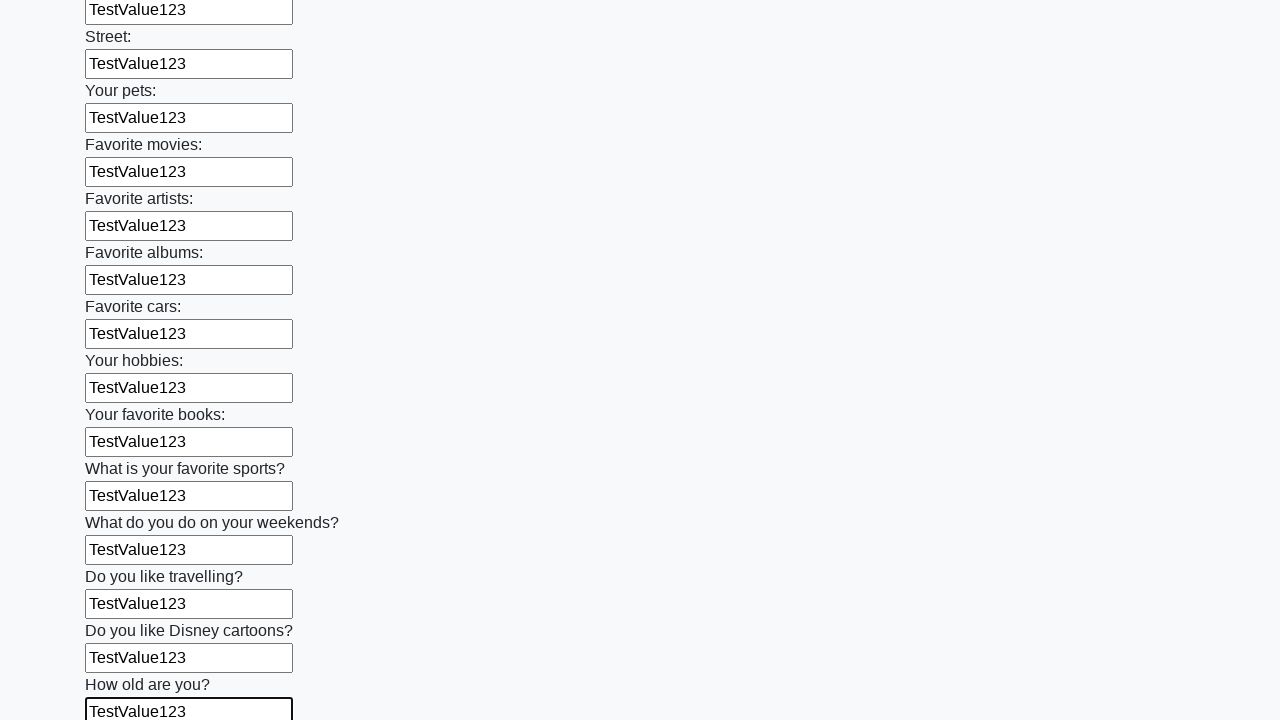

Filled input field with 'TestValue123' on input >> nth=18
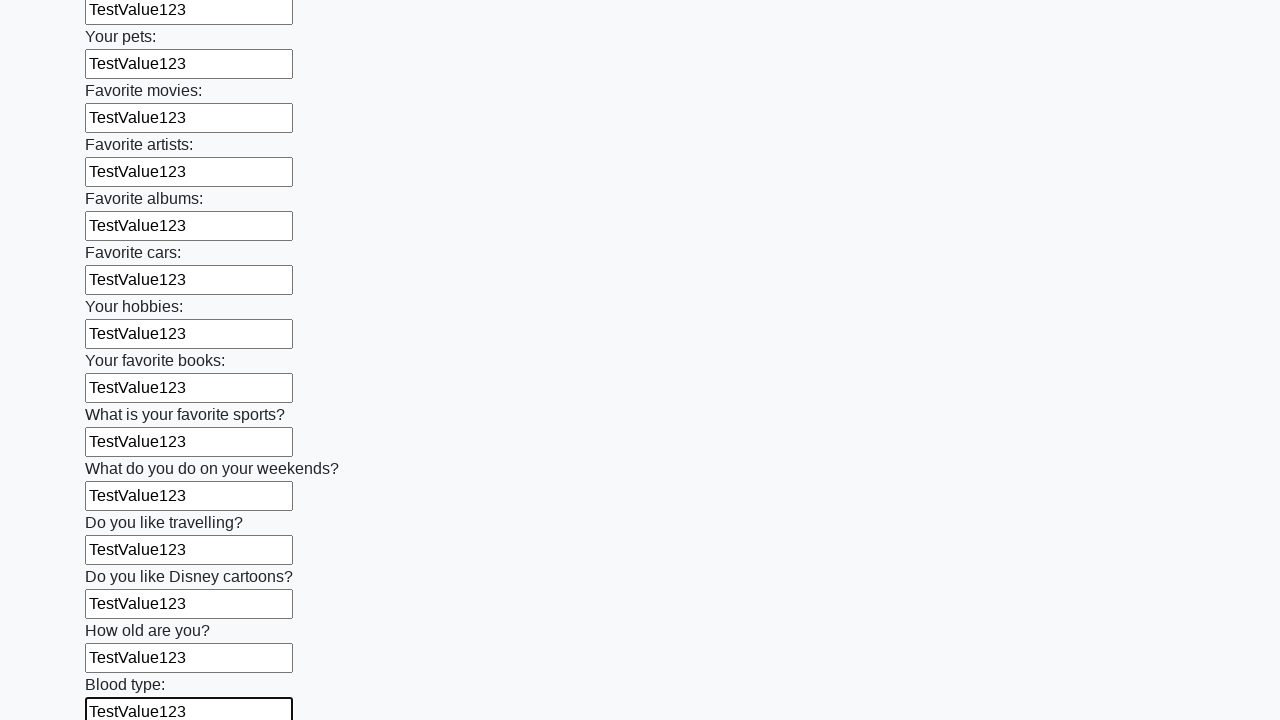

Filled input field with 'TestValue123' on input >> nth=19
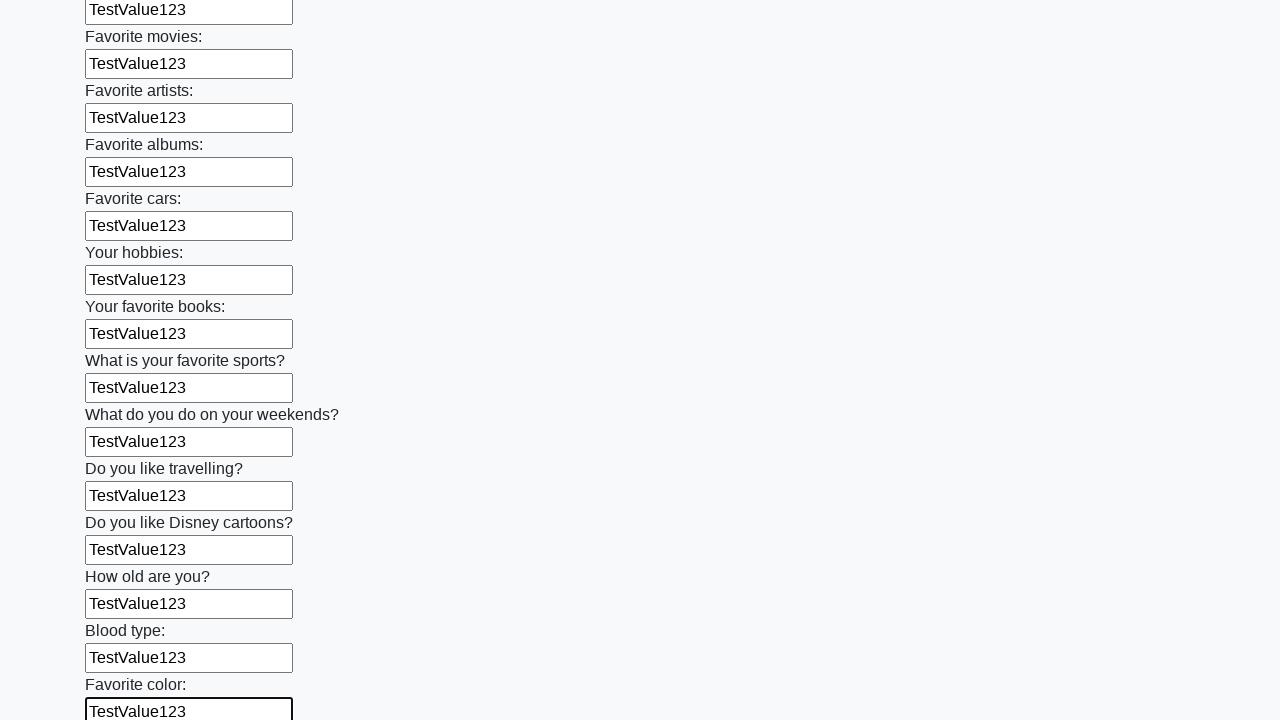

Filled input field with 'TestValue123' on input >> nth=20
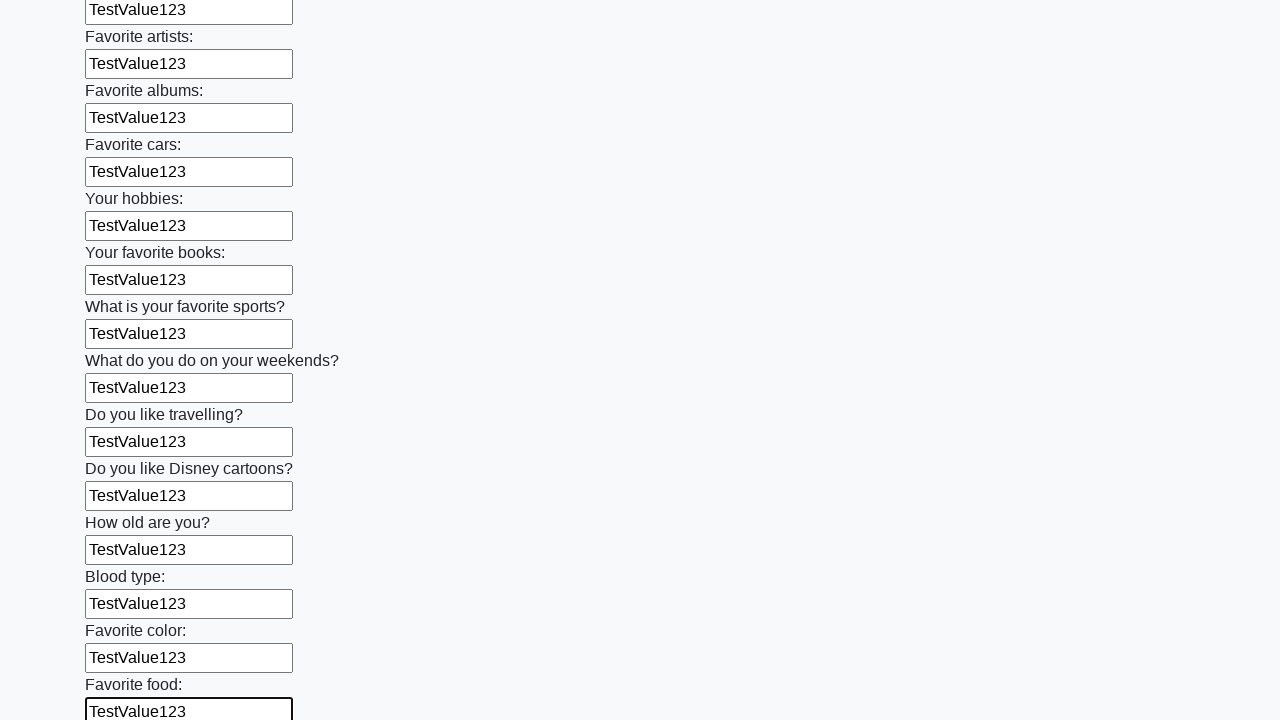

Filled input field with 'TestValue123' on input >> nth=21
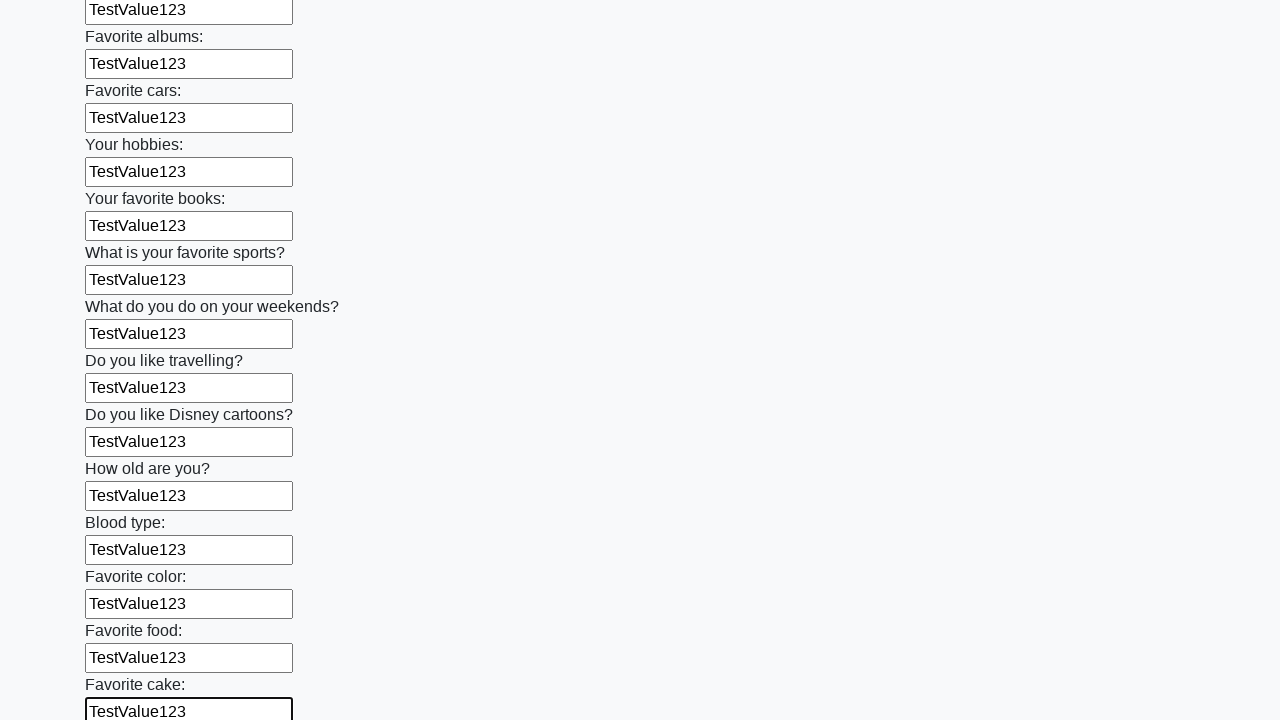

Filled input field with 'TestValue123' on input >> nth=22
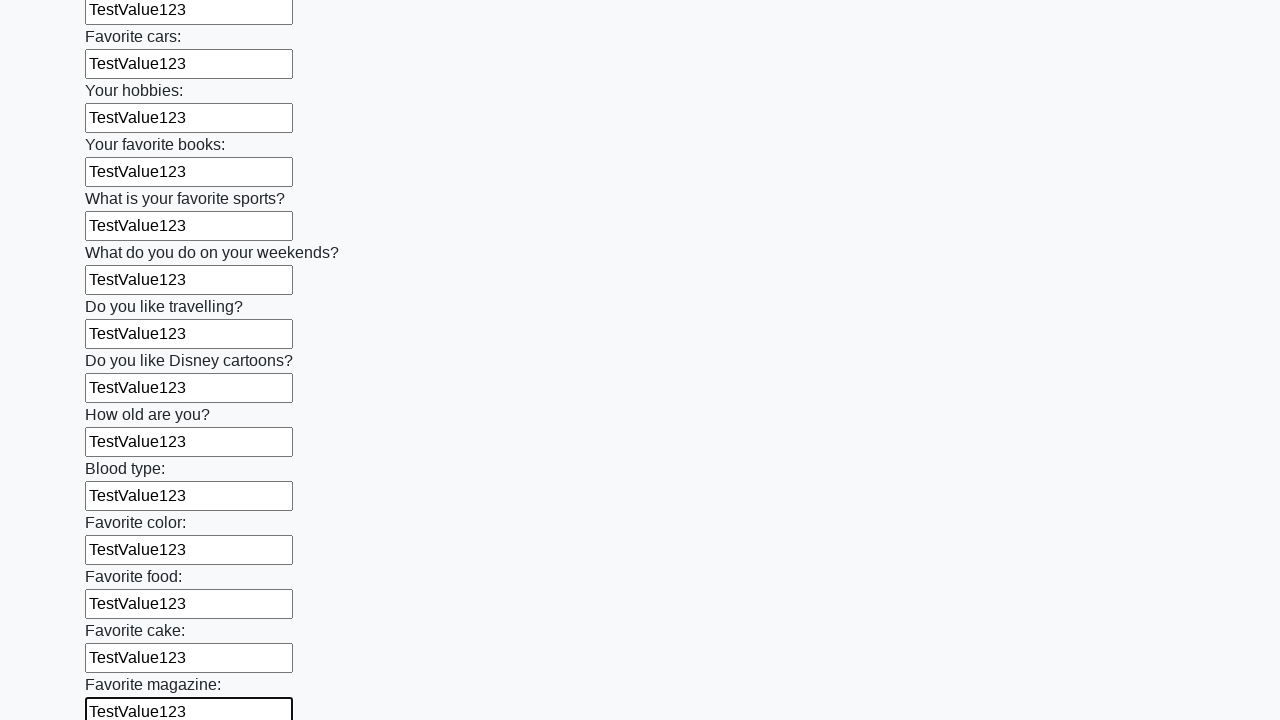

Filled input field with 'TestValue123' on input >> nth=23
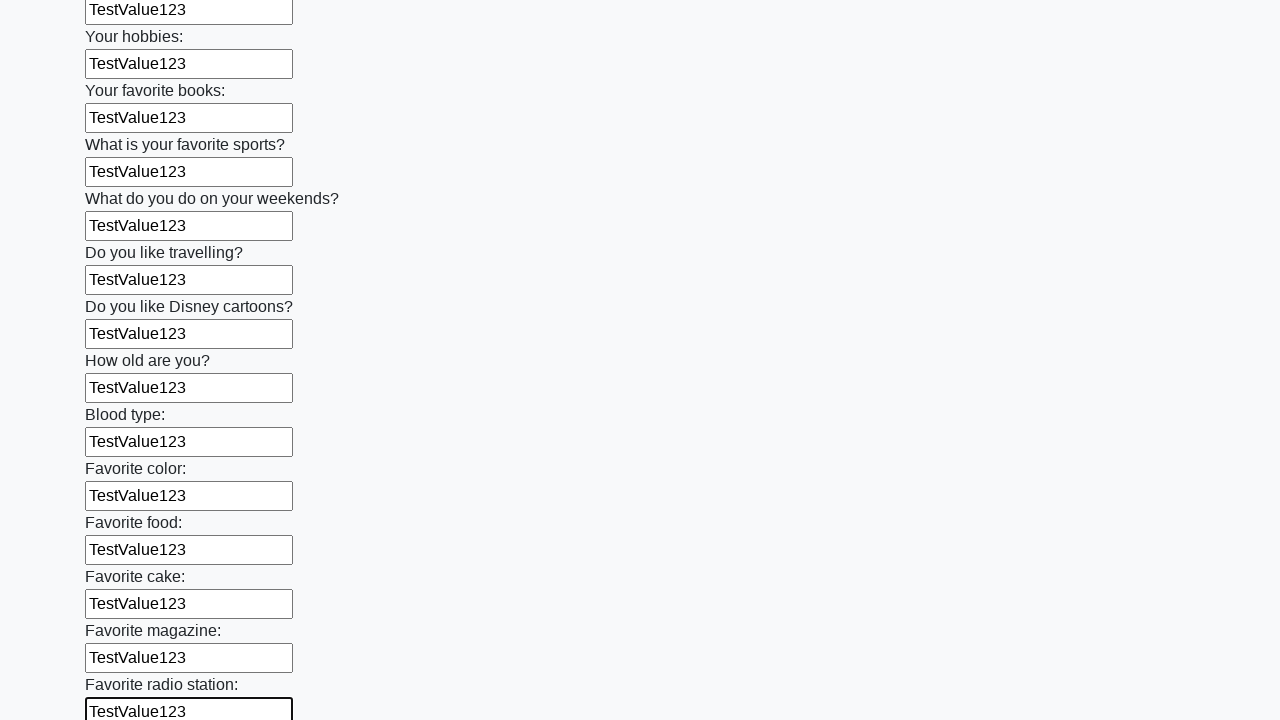

Filled input field with 'TestValue123' on input >> nth=24
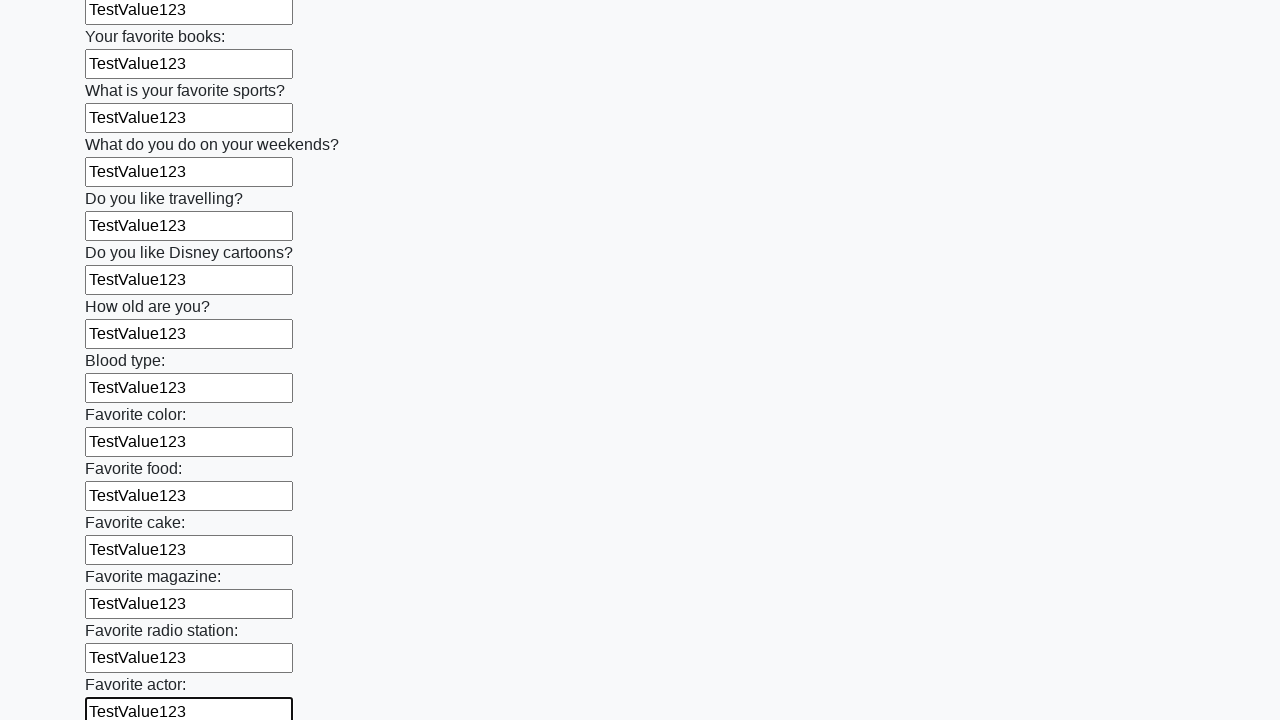

Filled input field with 'TestValue123' on input >> nth=25
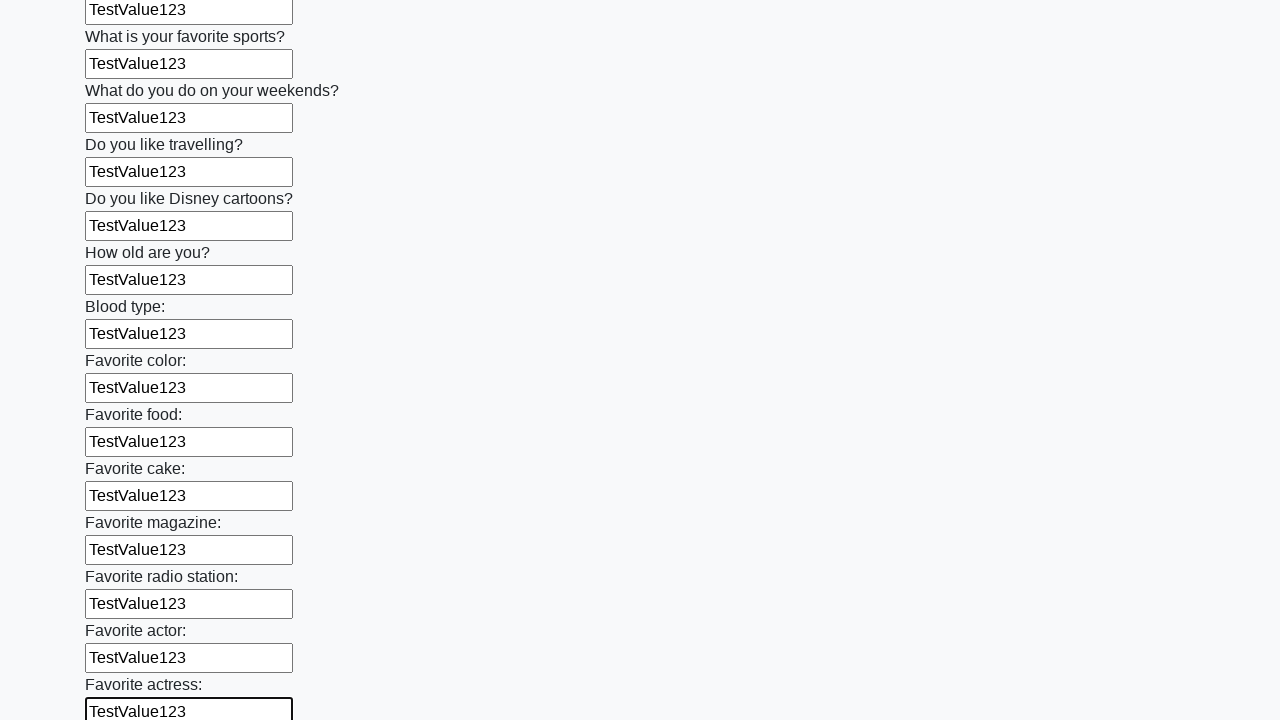

Filled input field with 'TestValue123' on input >> nth=26
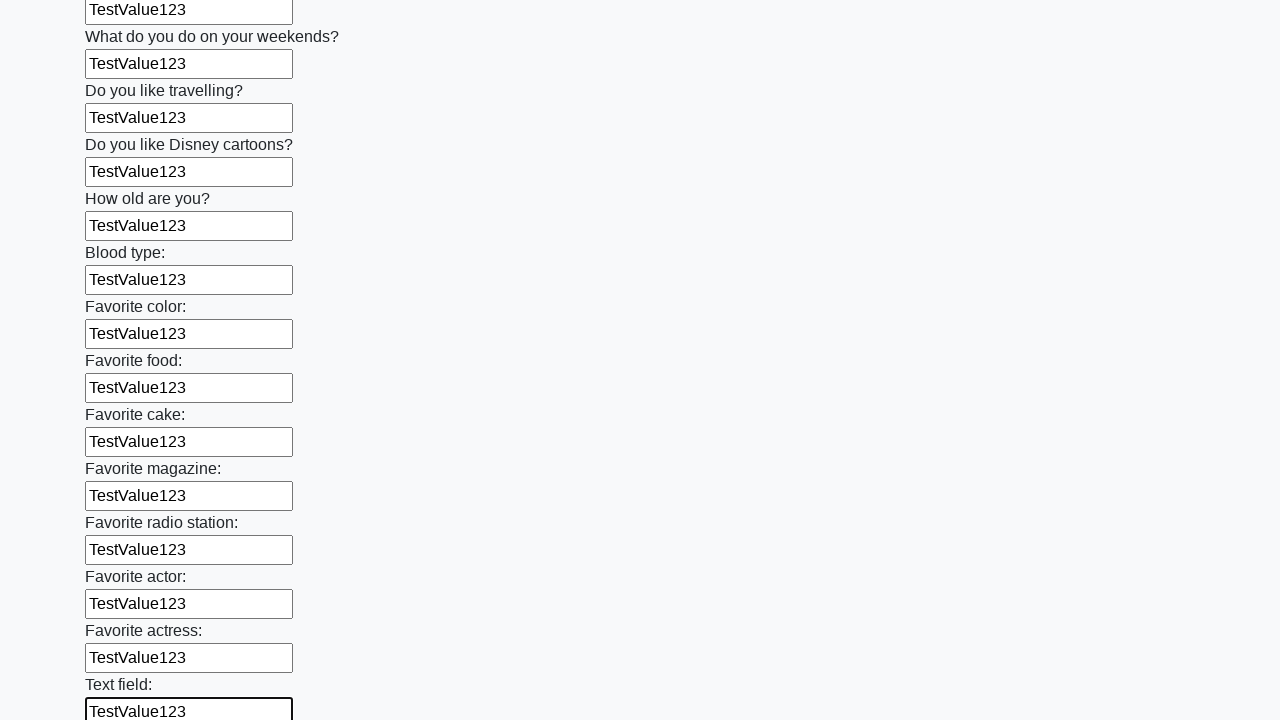

Filled input field with 'TestValue123' on input >> nth=27
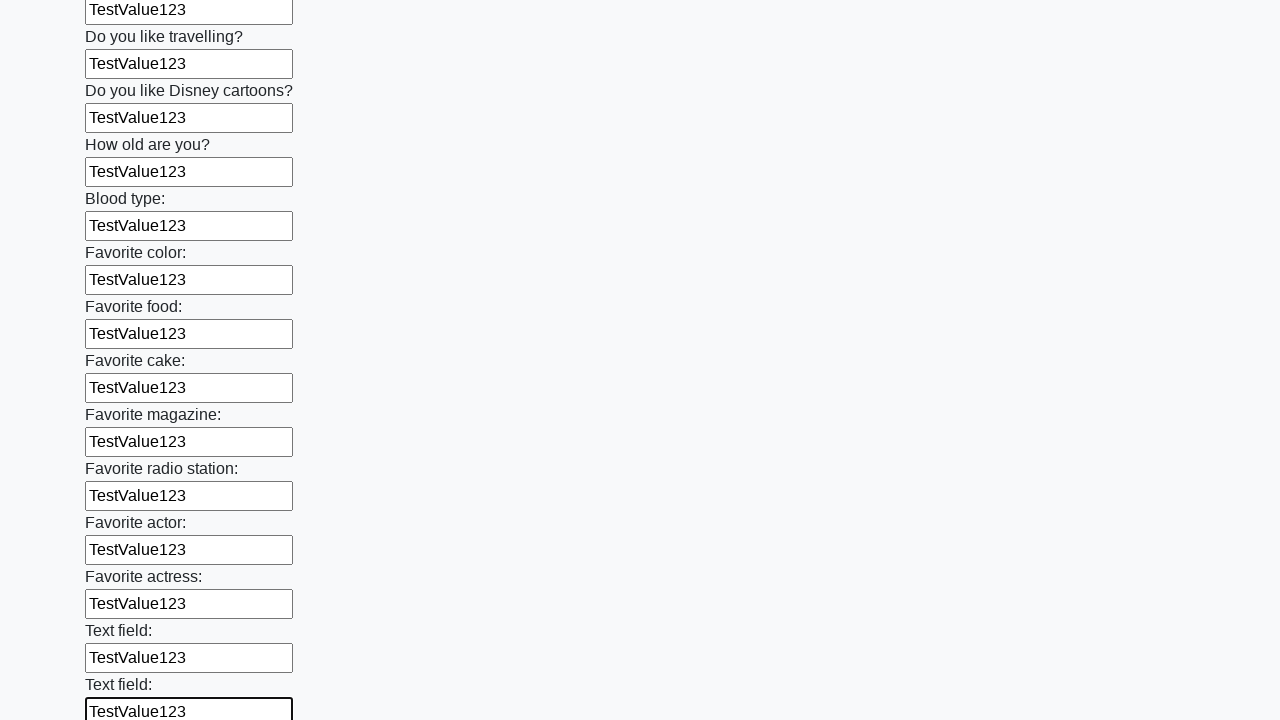

Filled input field with 'TestValue123' on input >> nth=28
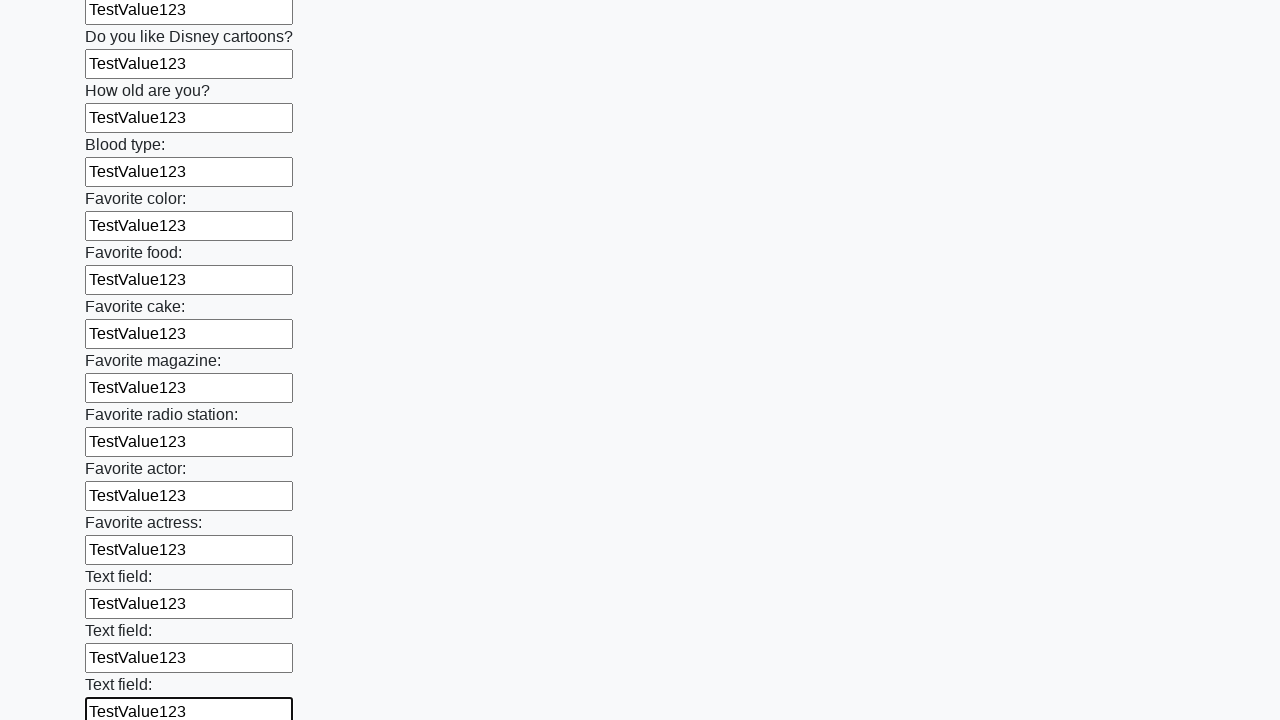

Filled input field with 'TestValue123' on input >> nth=29
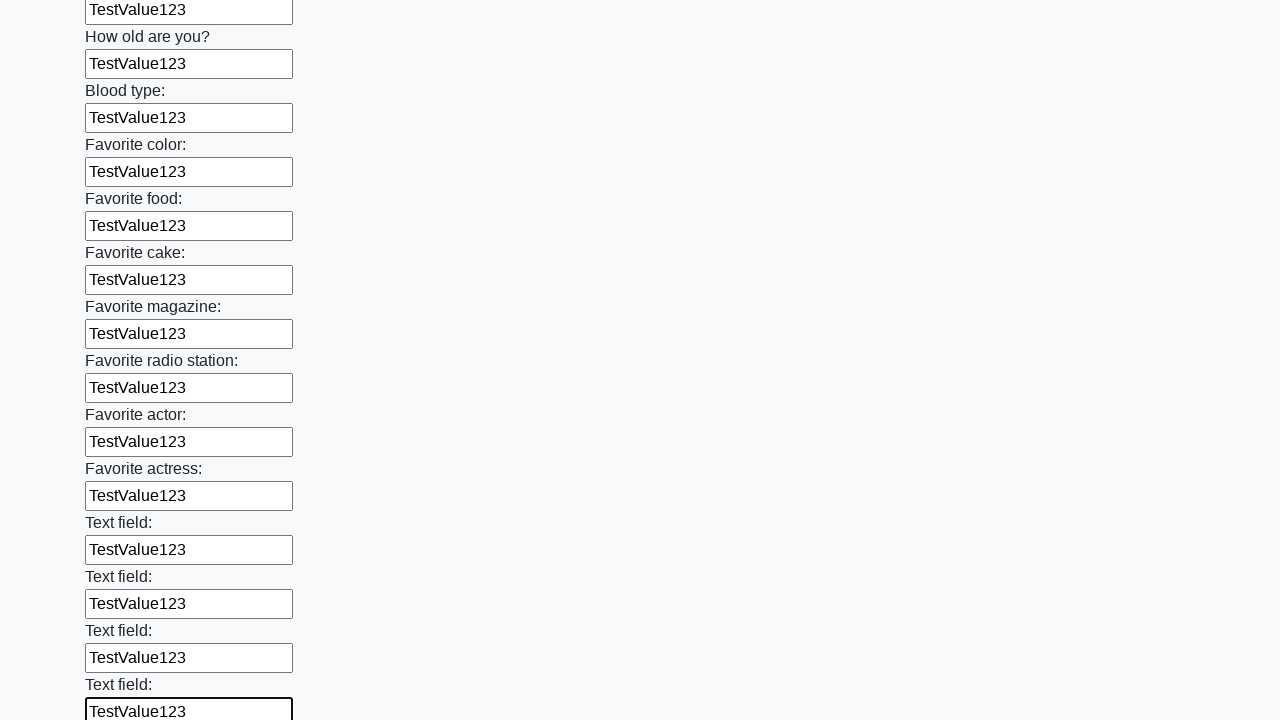

Filled input field with 'TestValue123' on input >> nth=30
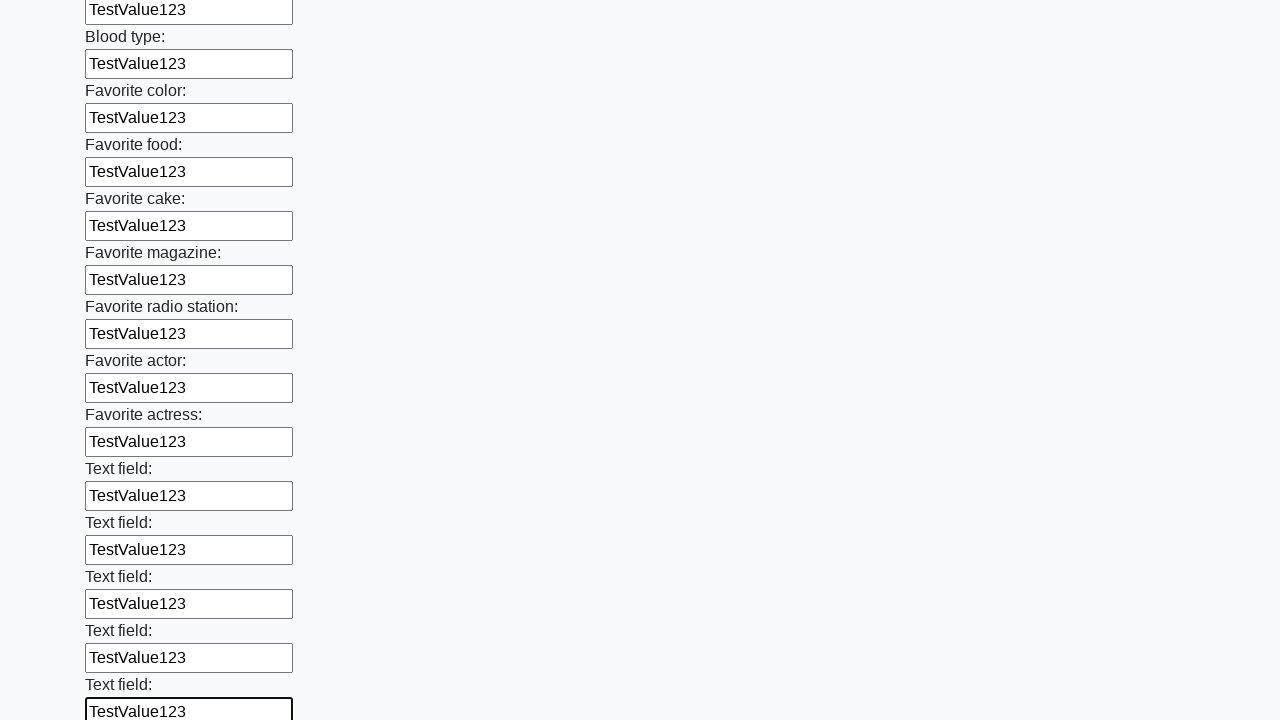

Filled input field with 'TestValue123' on input >> nth=31
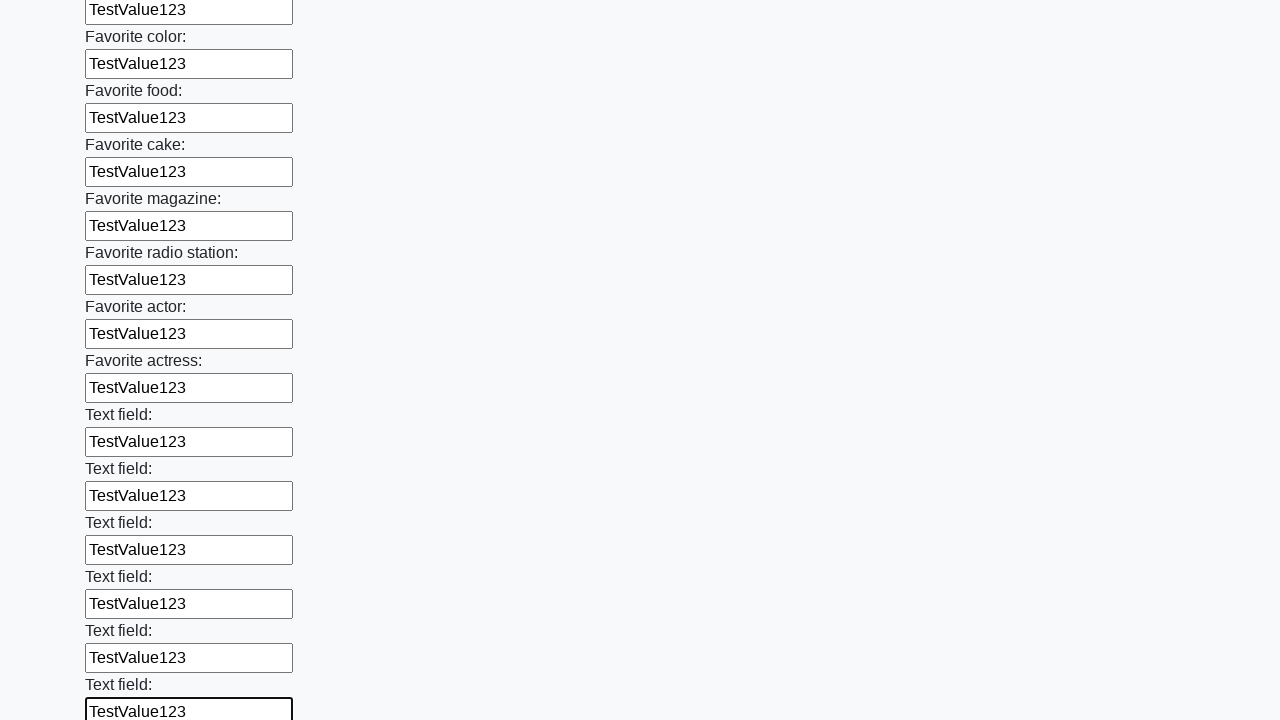

Filled input field with 'TestValue123' on input >> nth=32
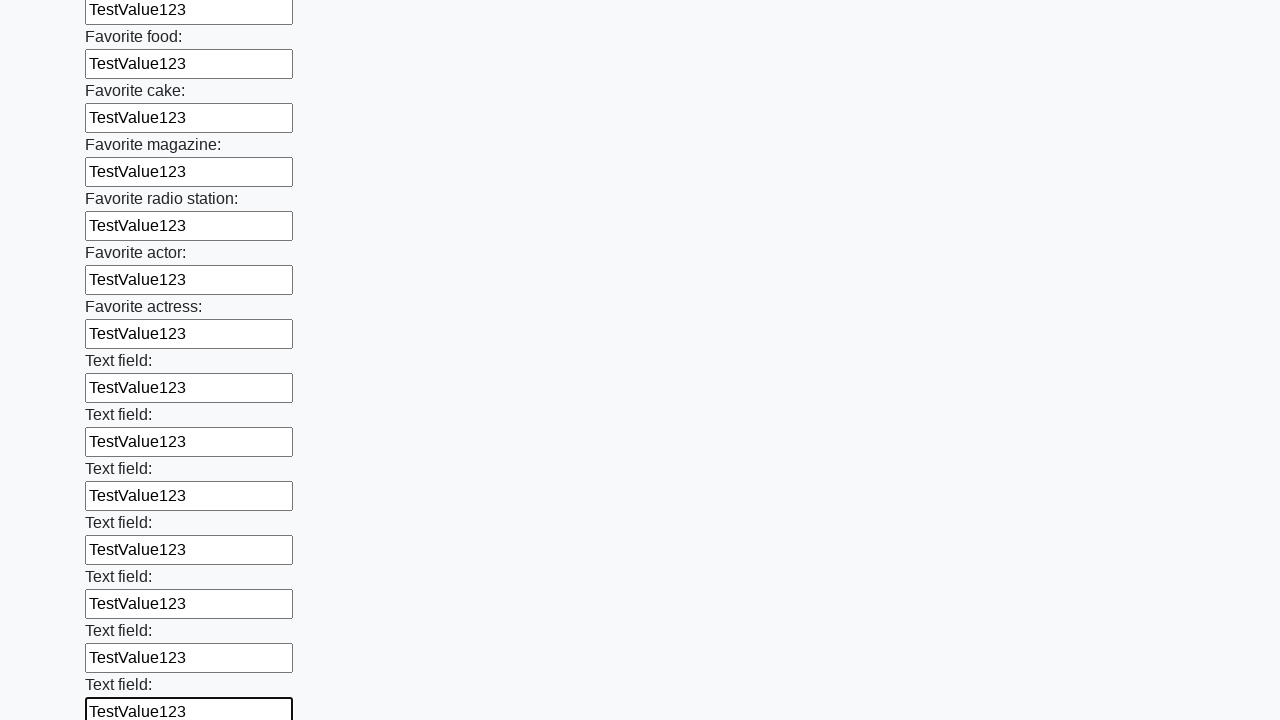

Filled input field with 'TestValue123' on input >> nth=33
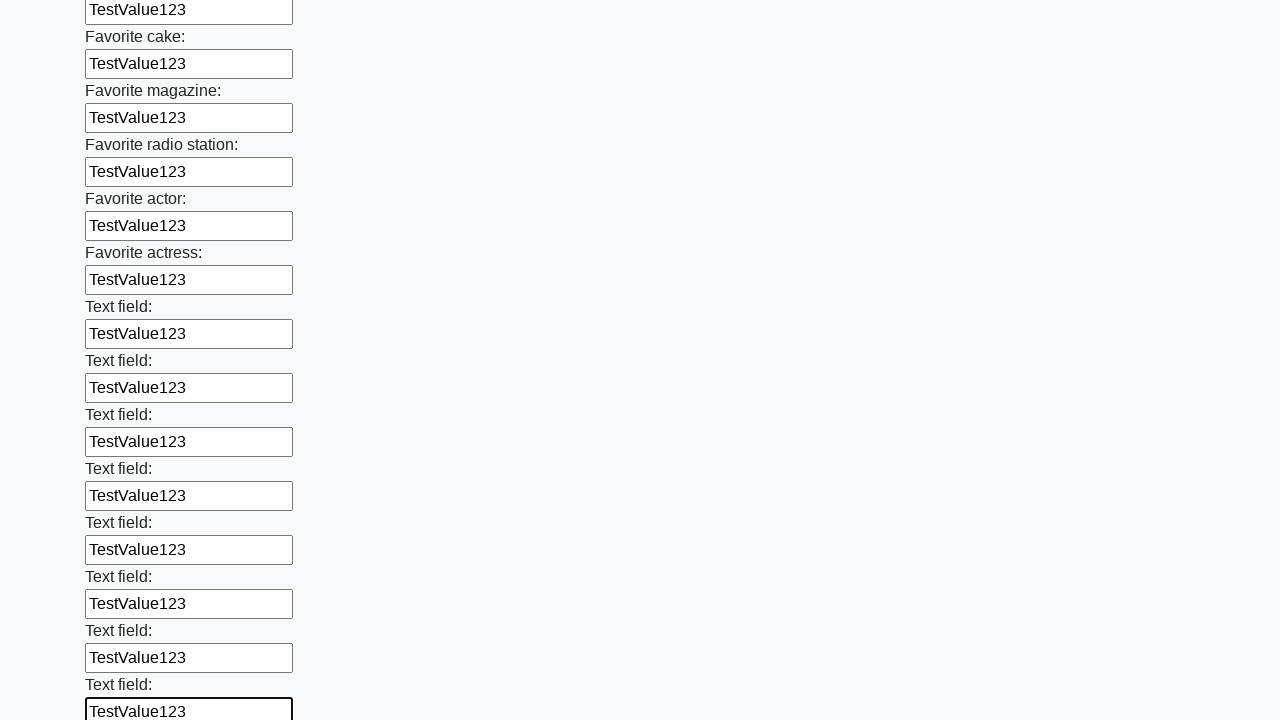

Filled input field with 'TestValue123' on input >> nth=34
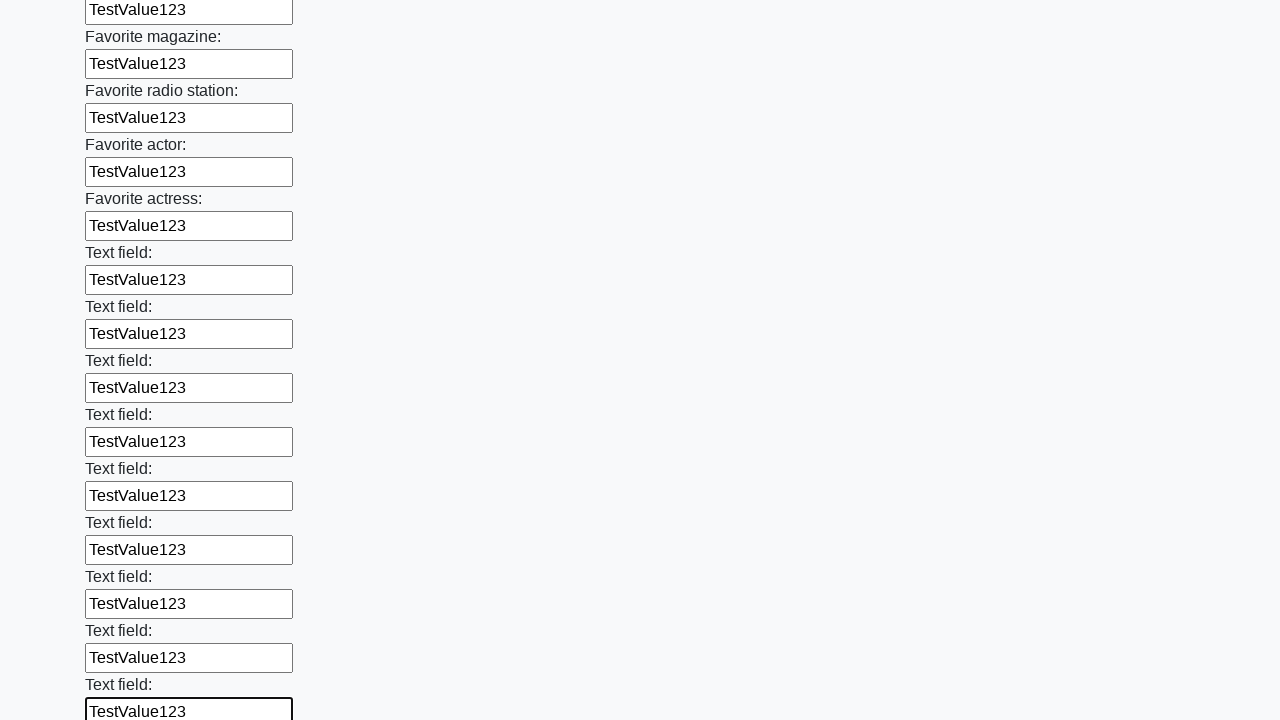

Filled input field with 'TestValue123' on input >> nth=35
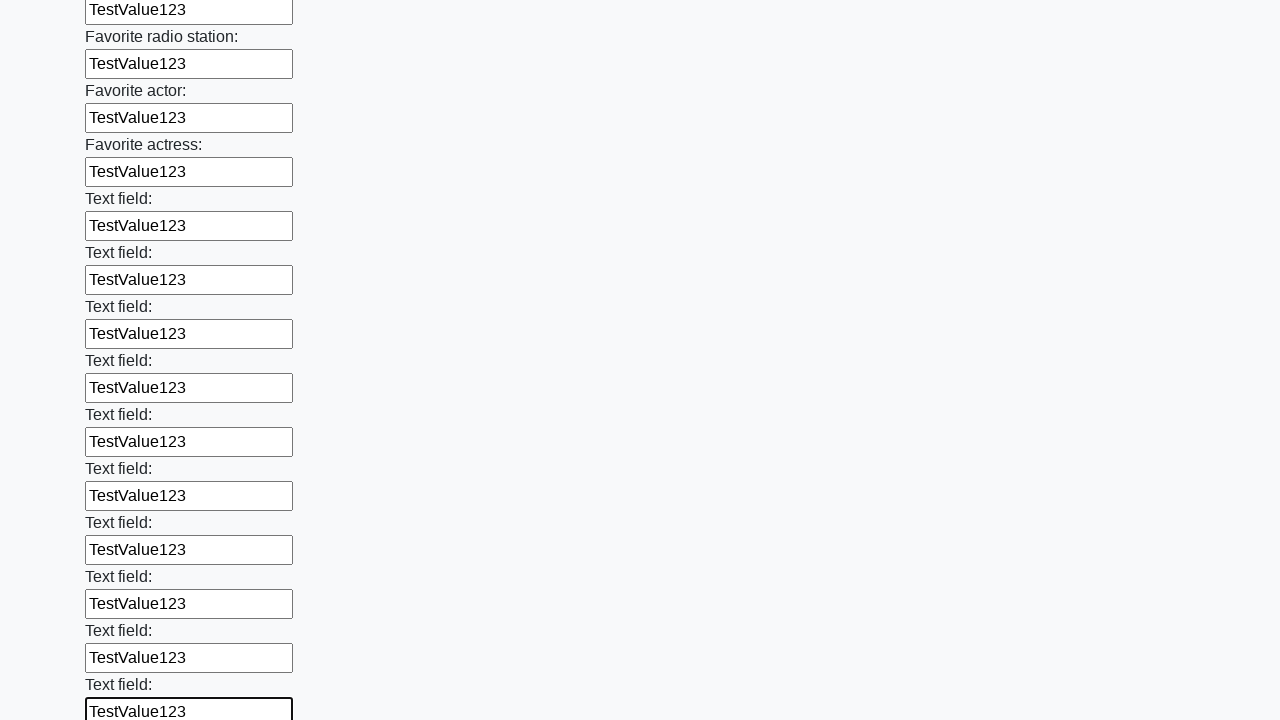

Filled input field with 'TestValue123' on input >> nth=36
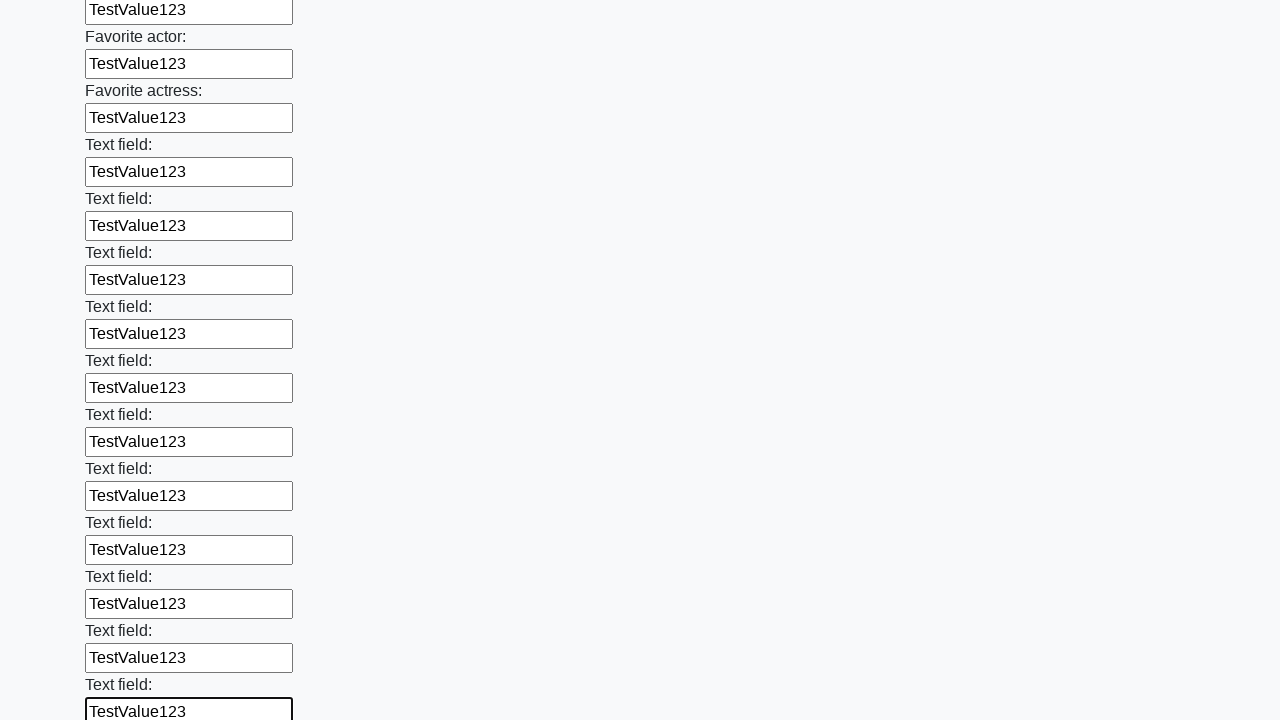

Filled input field with 'TestValue123' on input >> nth=37
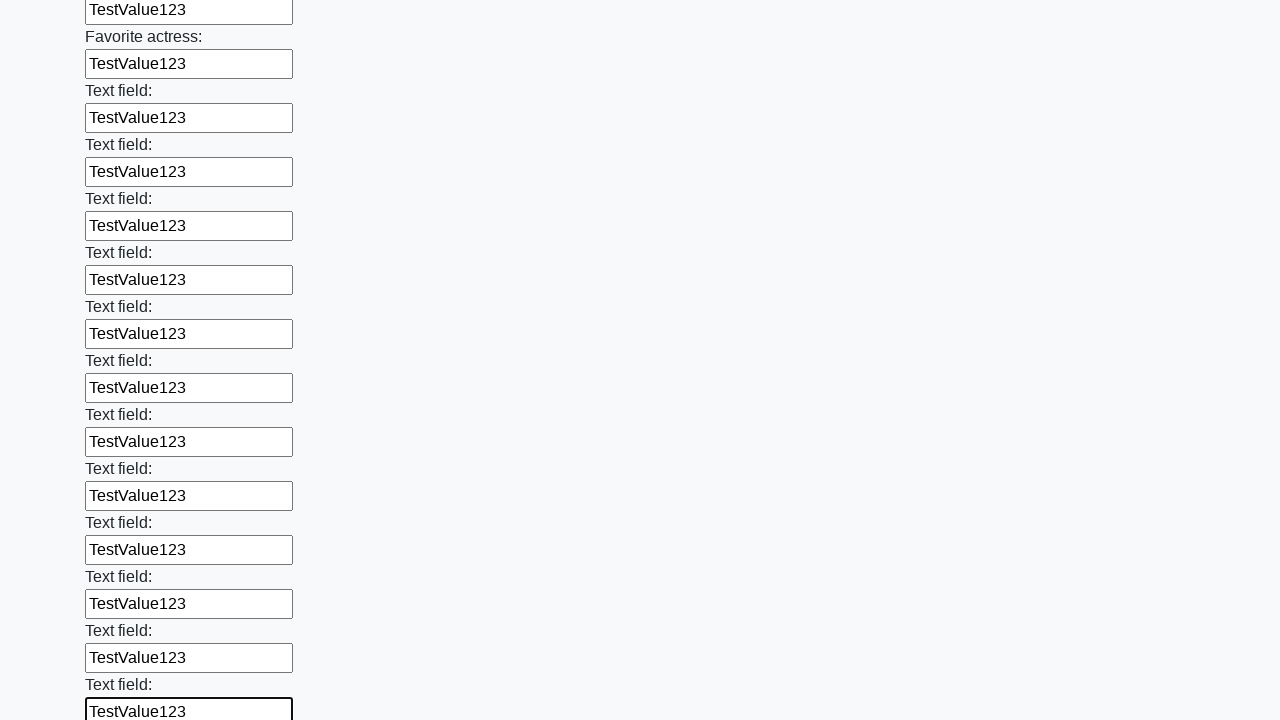

Filled input field with 'TestValue123' on input >> nth=38
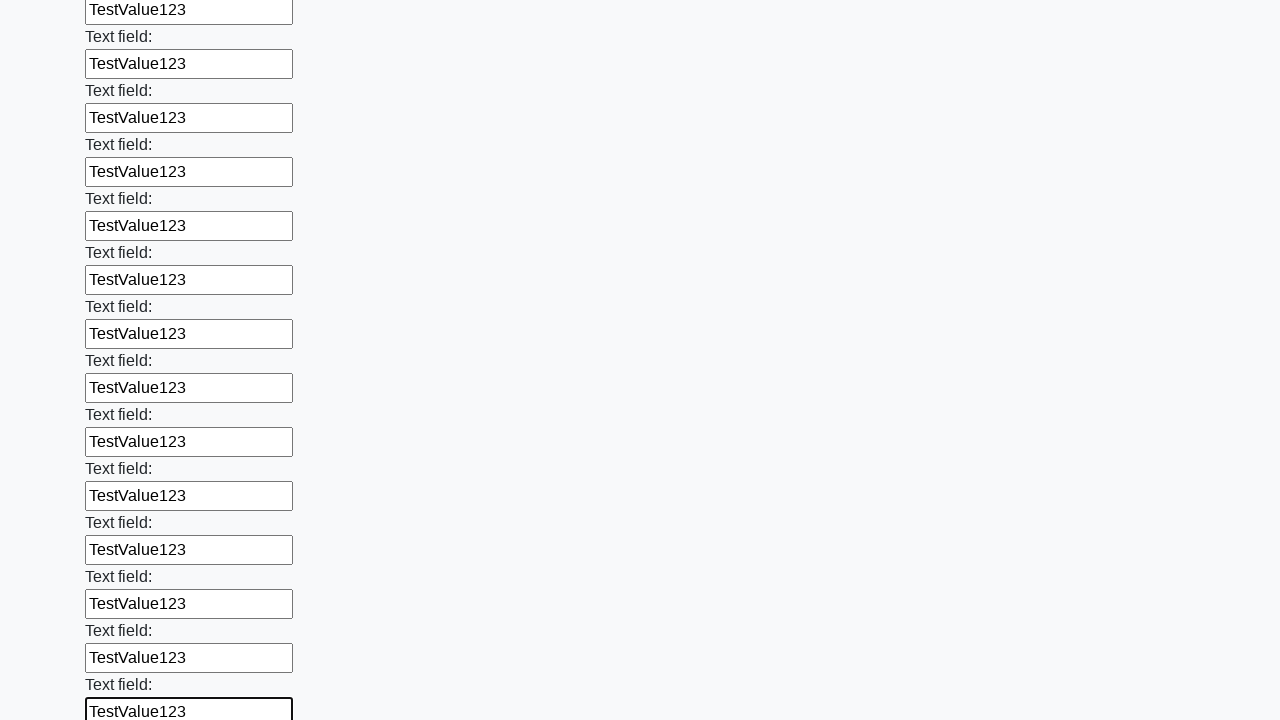

Filled input field with 'TestValue123' on input >> nth=39
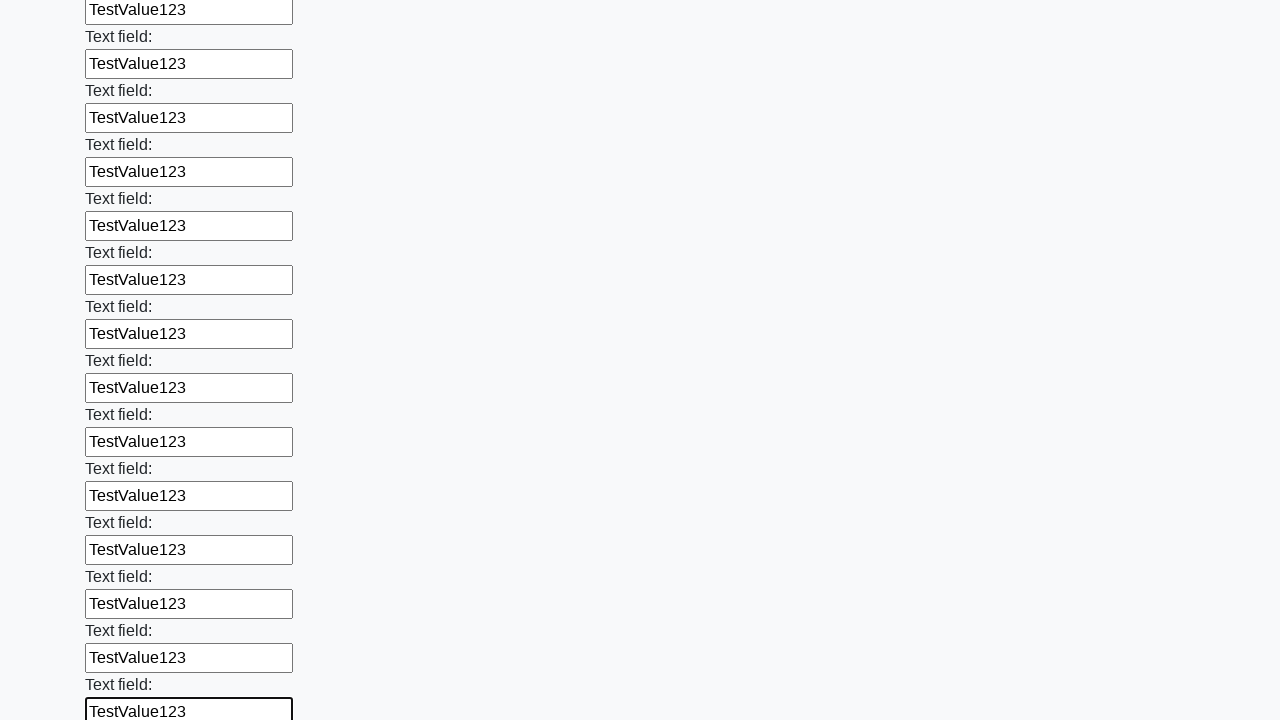

Filled input field with 'TestValue123' on input >> nth=40
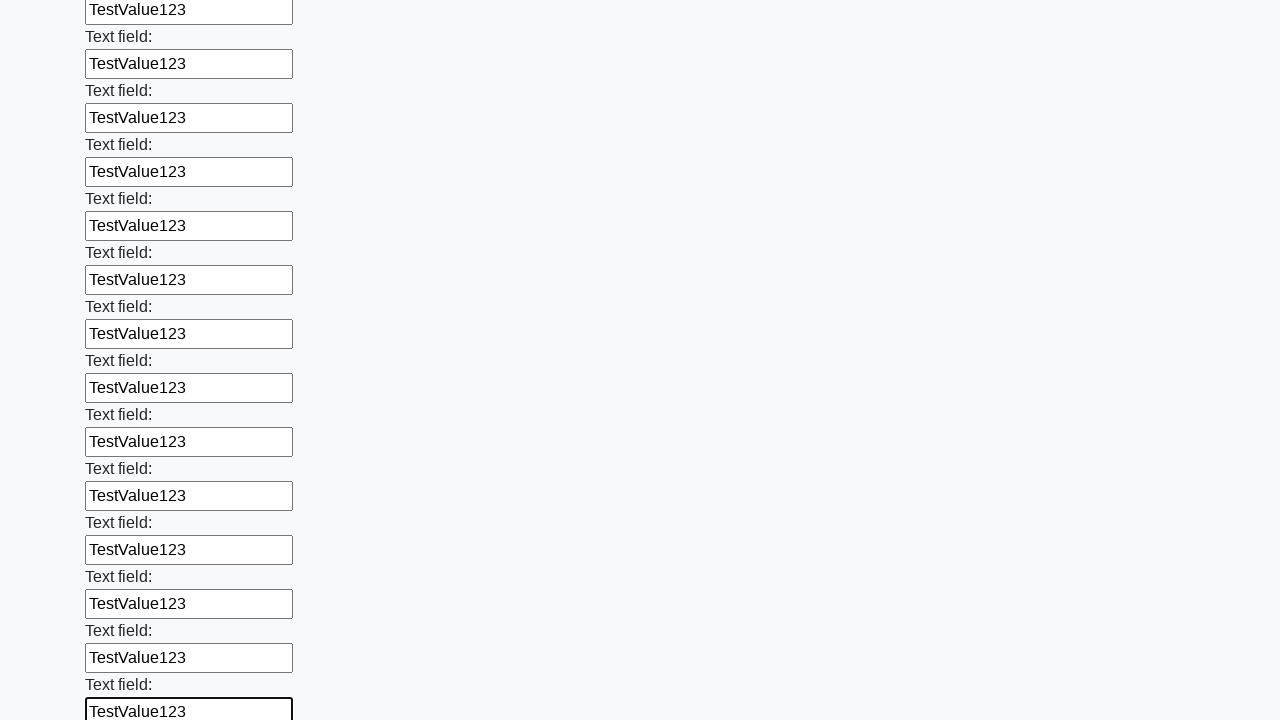

Filled input field with 'TestValue123' on input >> nth=41
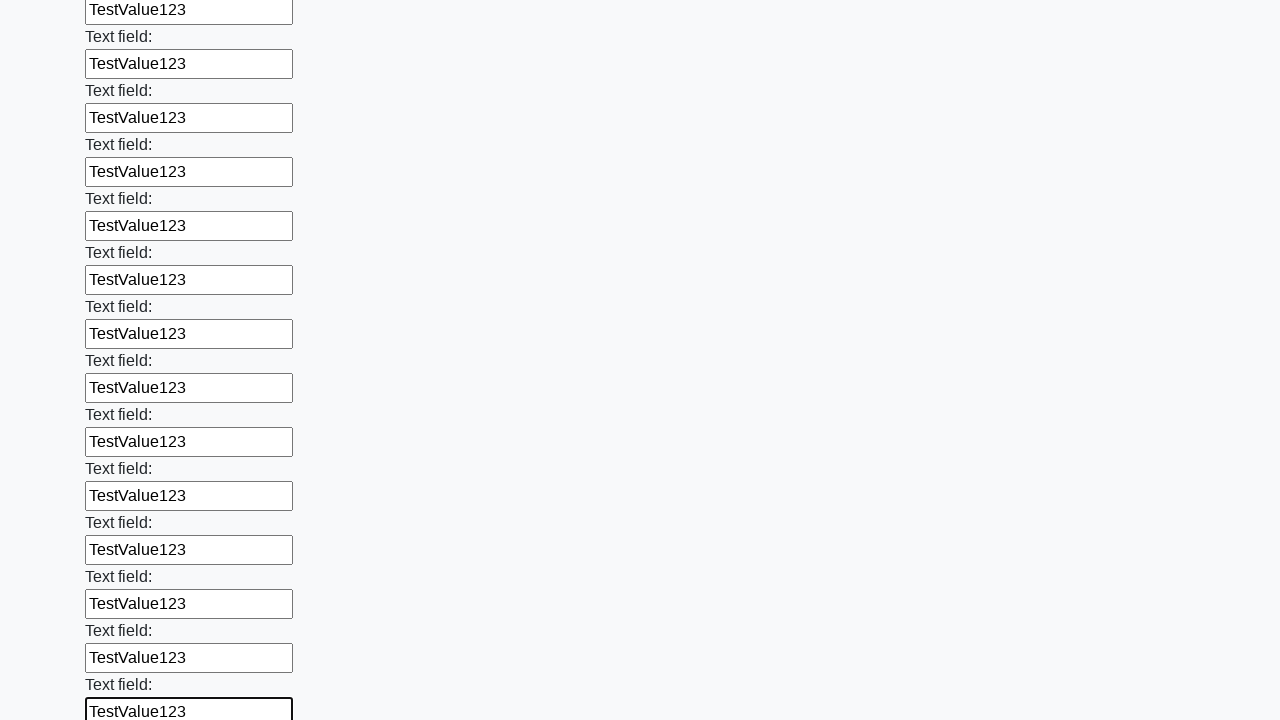

Filled input field with 'TestValue123' on input >> nth=42
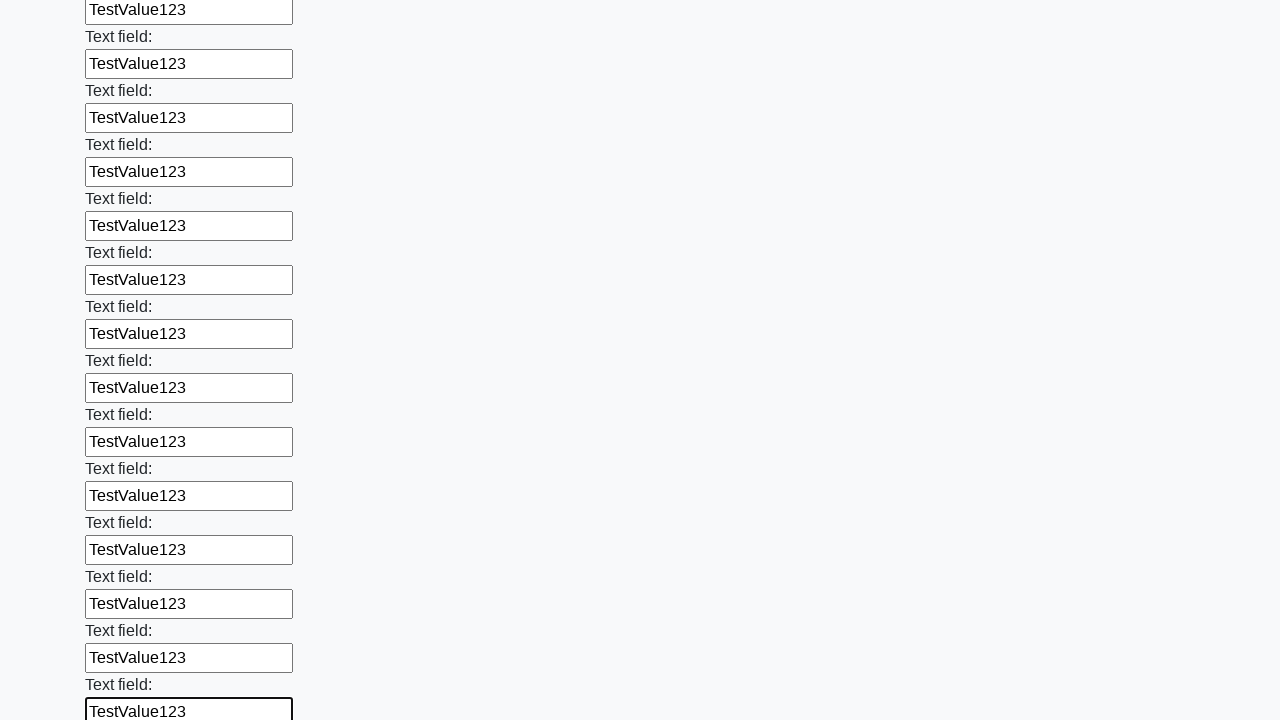

Filled input field with 'TestValue123' on input >> nth=43
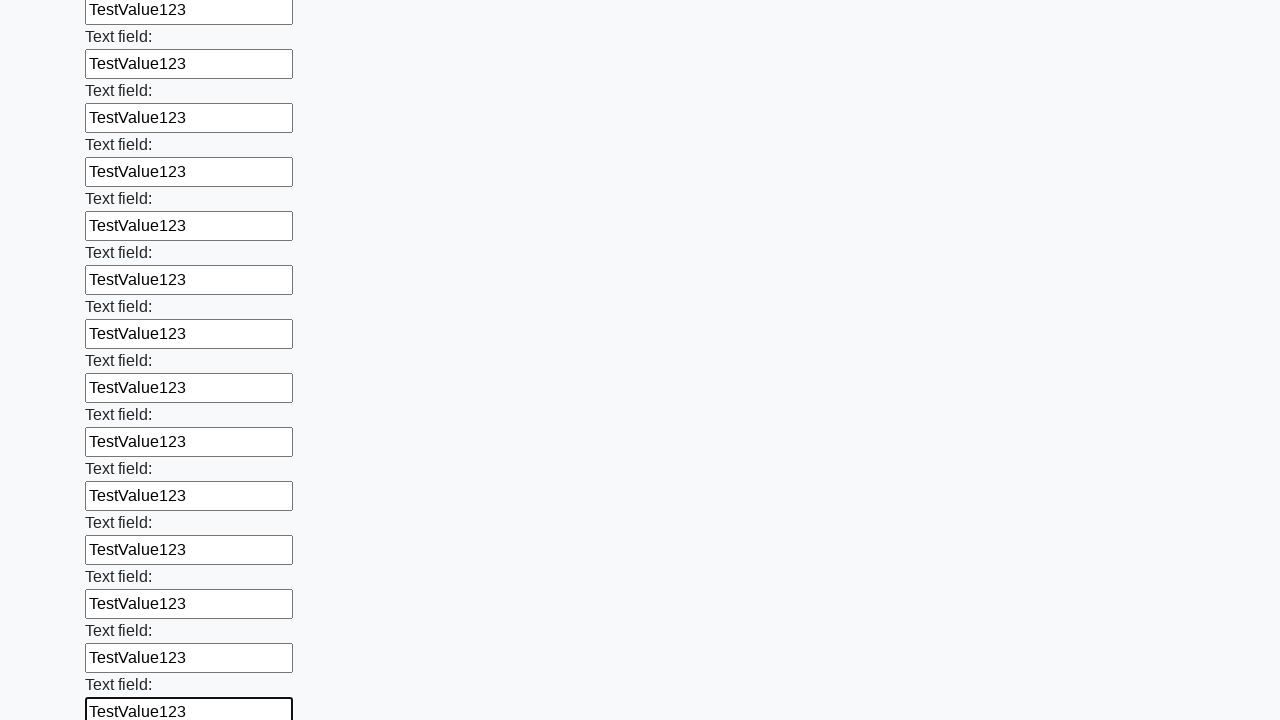

Filled input field with 'TestValue123' on input >> nth=44
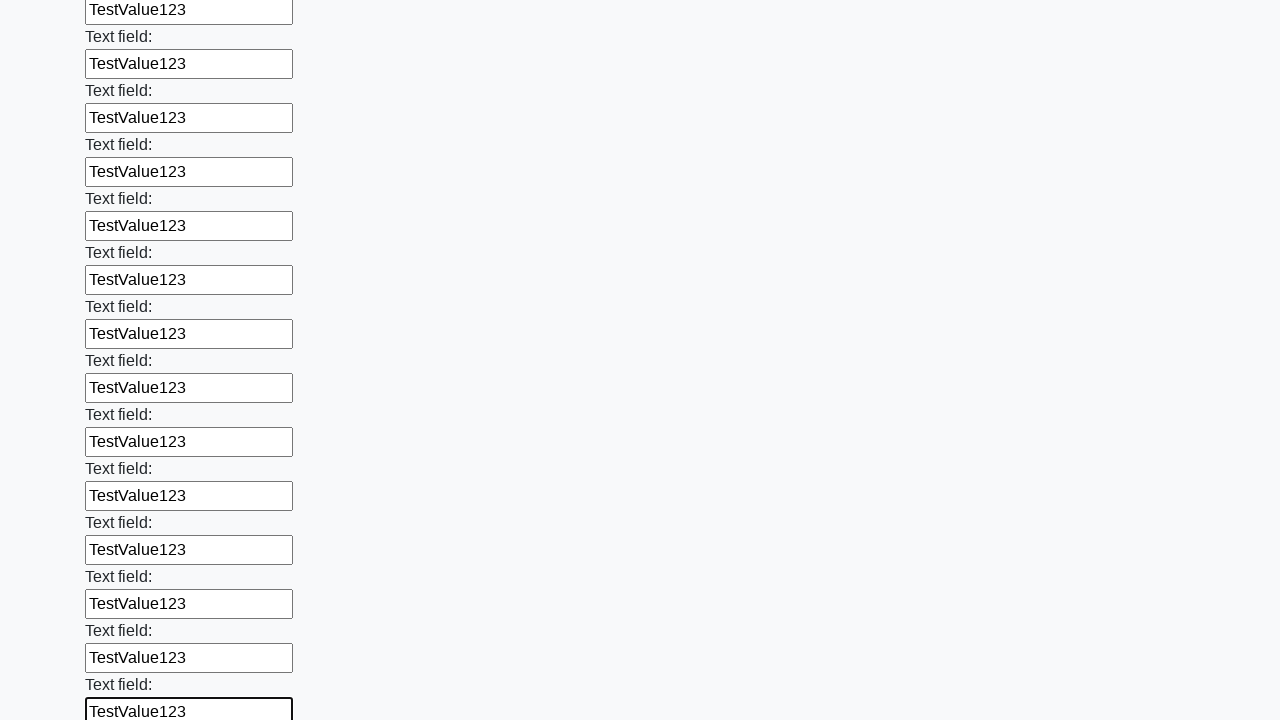

Filled input field with 'TestValue123' on input >> nth=45
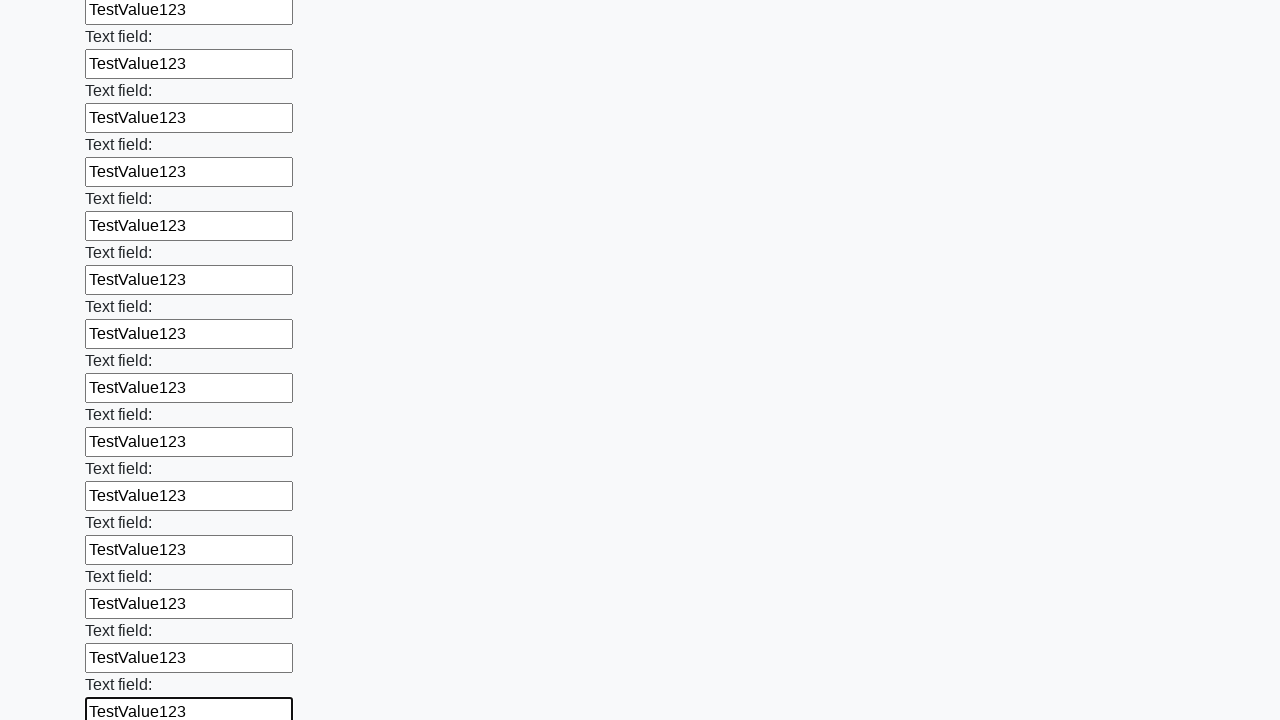

Filled input field with 'TestValue123' on input >> nth=46
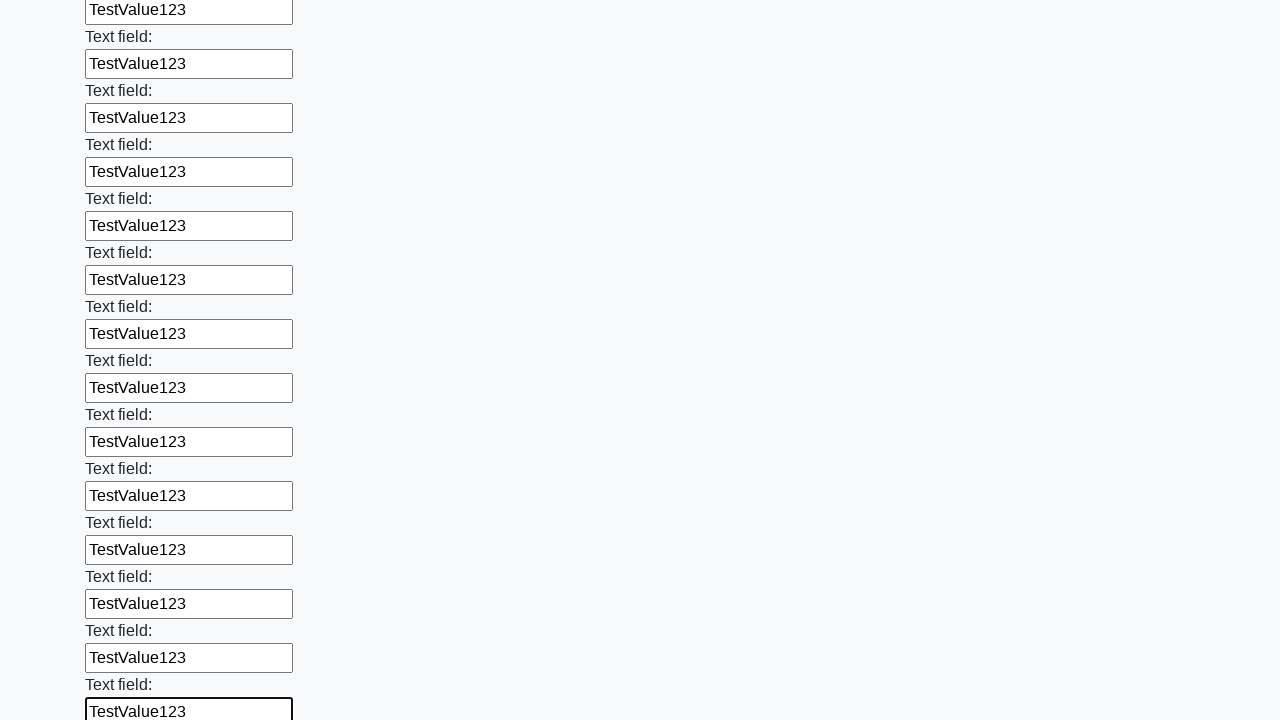

Filled input field with 'TestValue123' on input >> nth=47
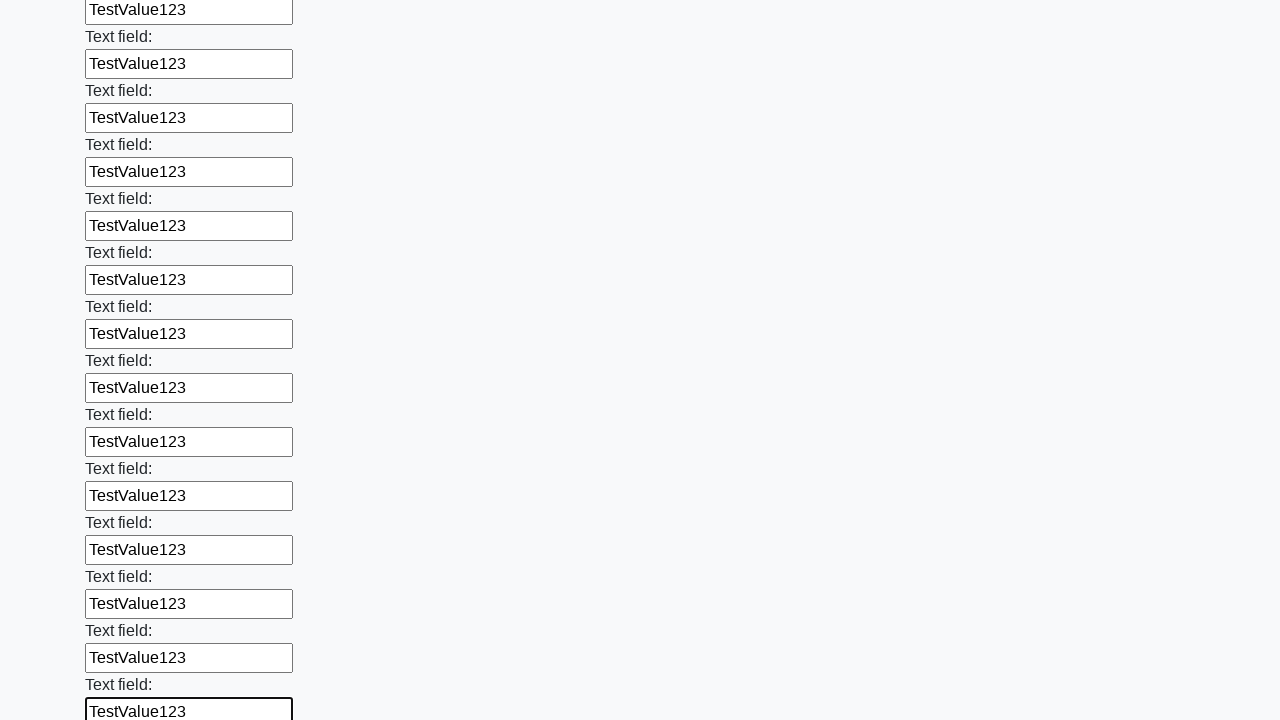

Filled input field with 'TestValue123' on input >> nth=48
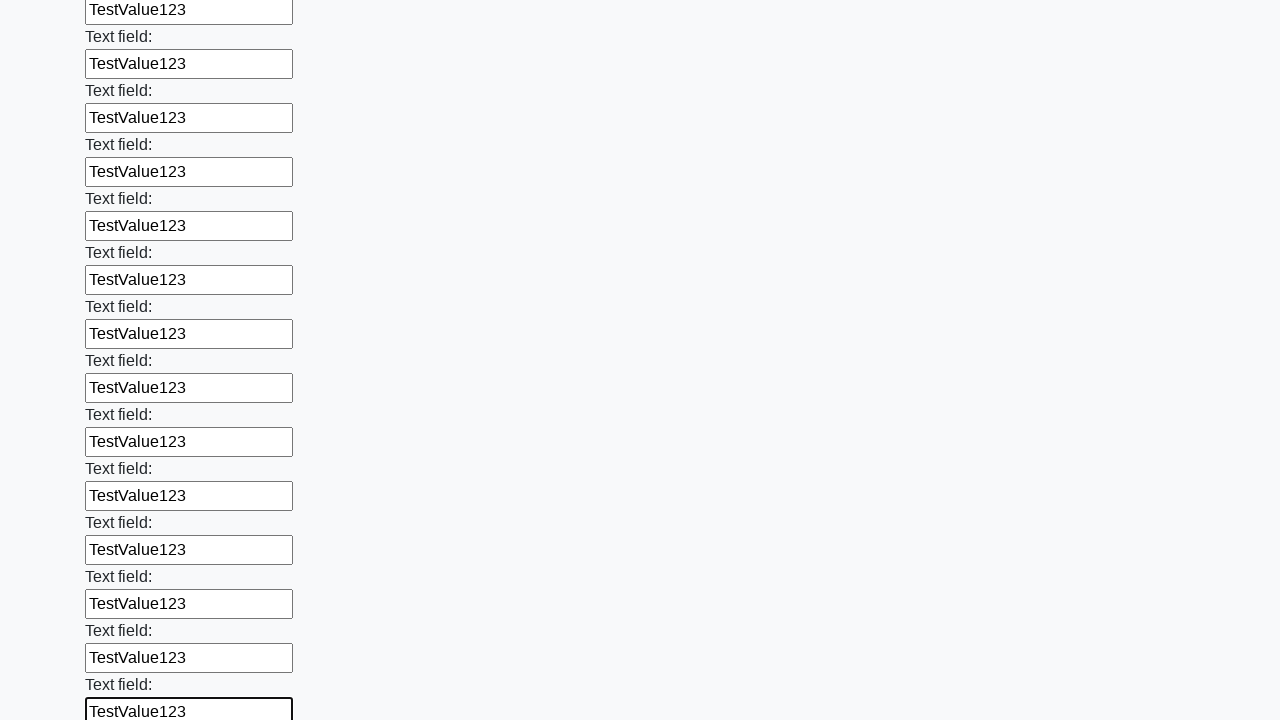

Filled input field with 'TestValue123' on input >> nth=49
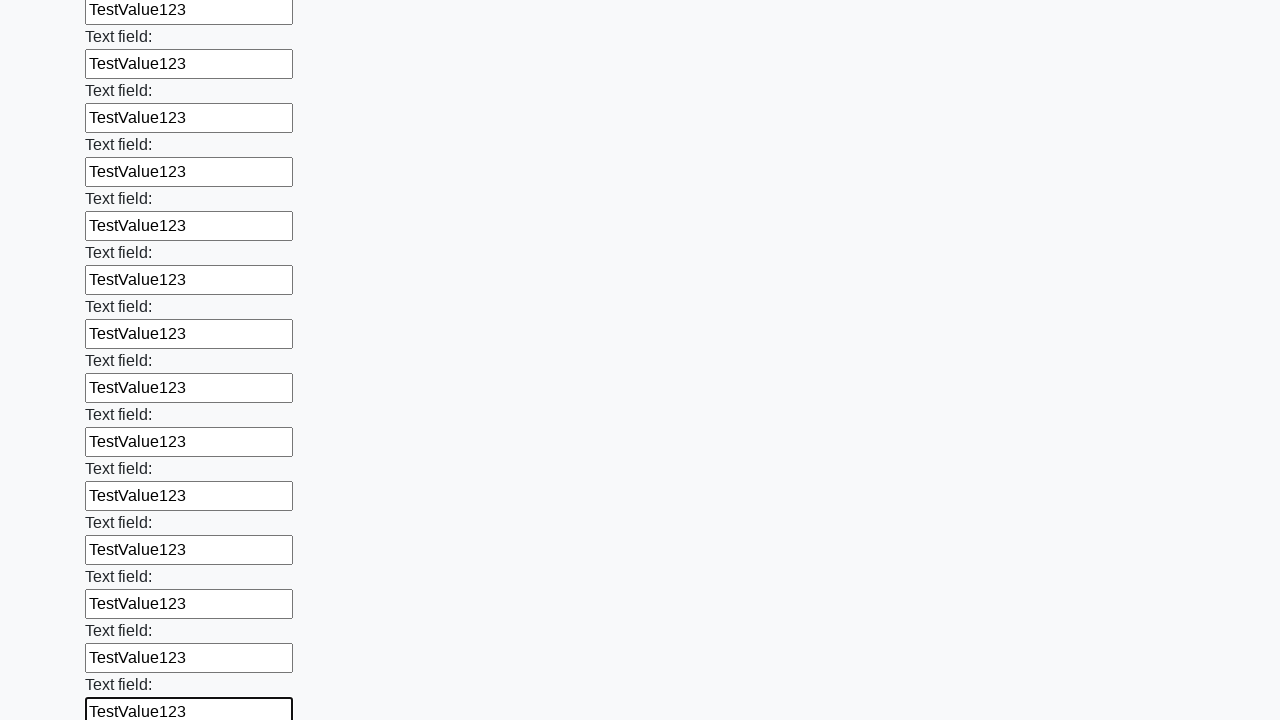

Filled input field with 'TestValue123' on input >> nth=50
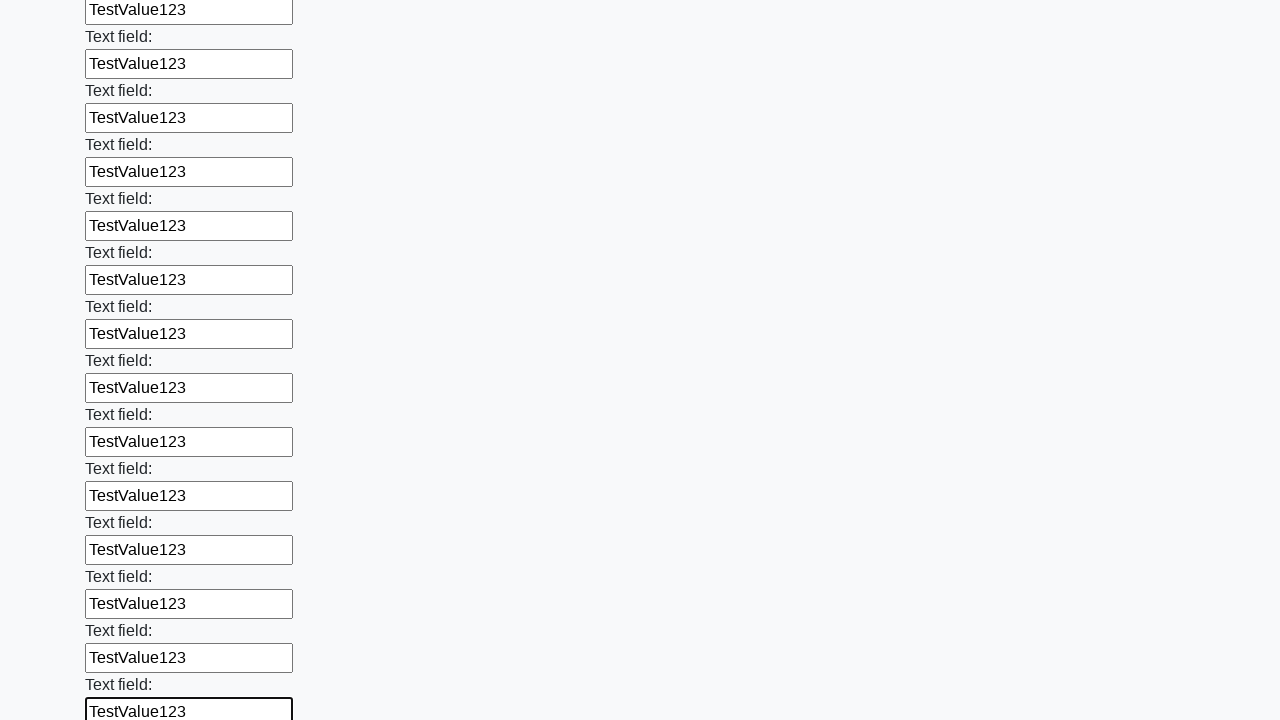

Filled input field with 'TestValue123' on input >> nth=51
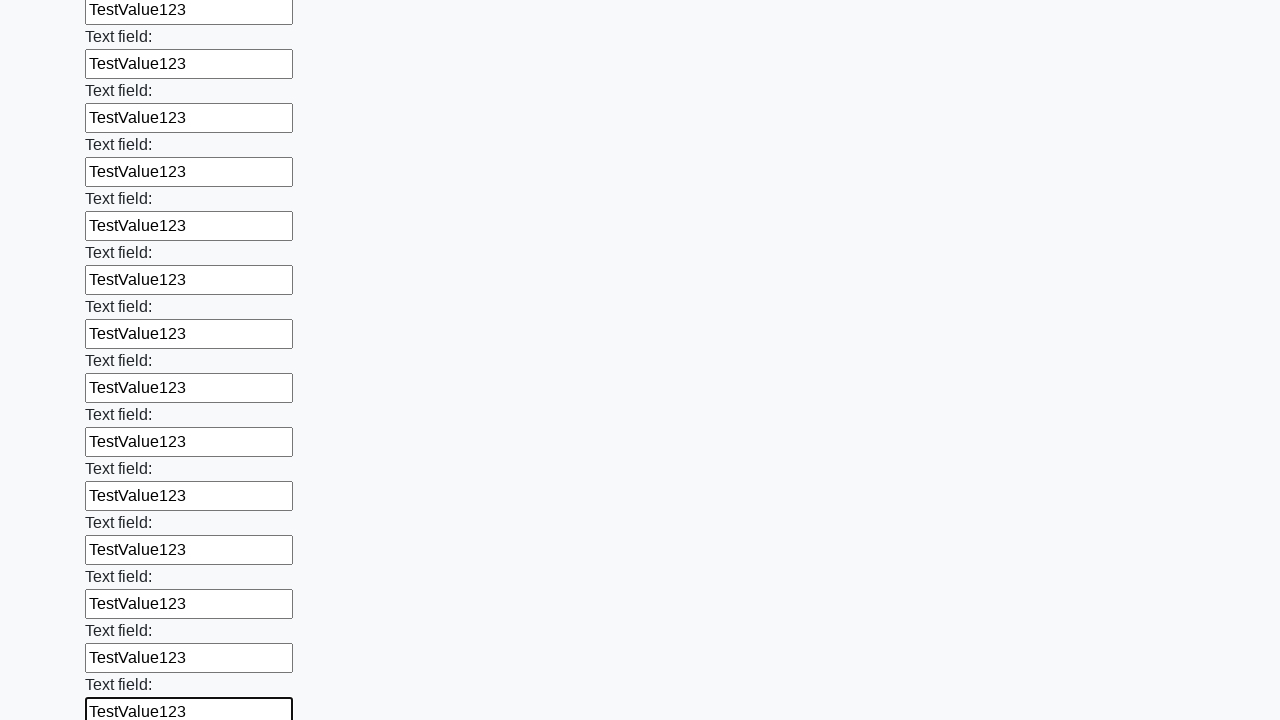

Filled input field with 'TestValue123' on input >> nth=52
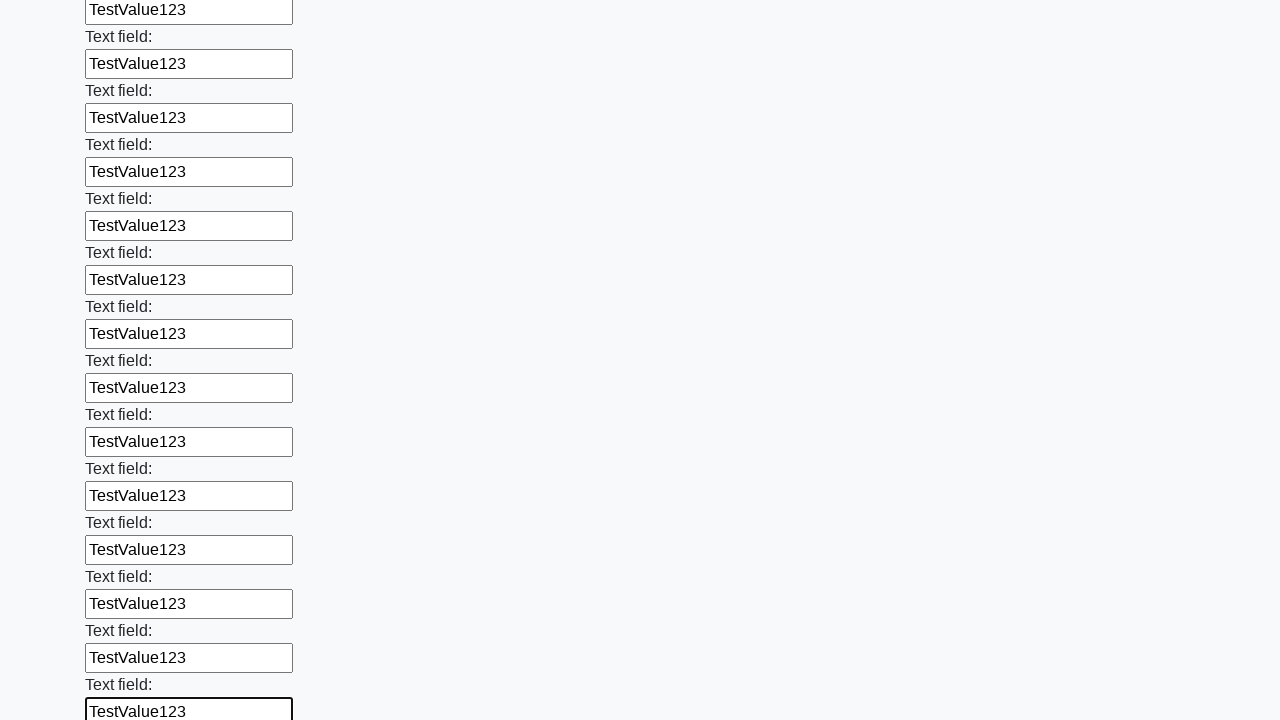

Filled input field with 'TestValue123' on input >> nth=53
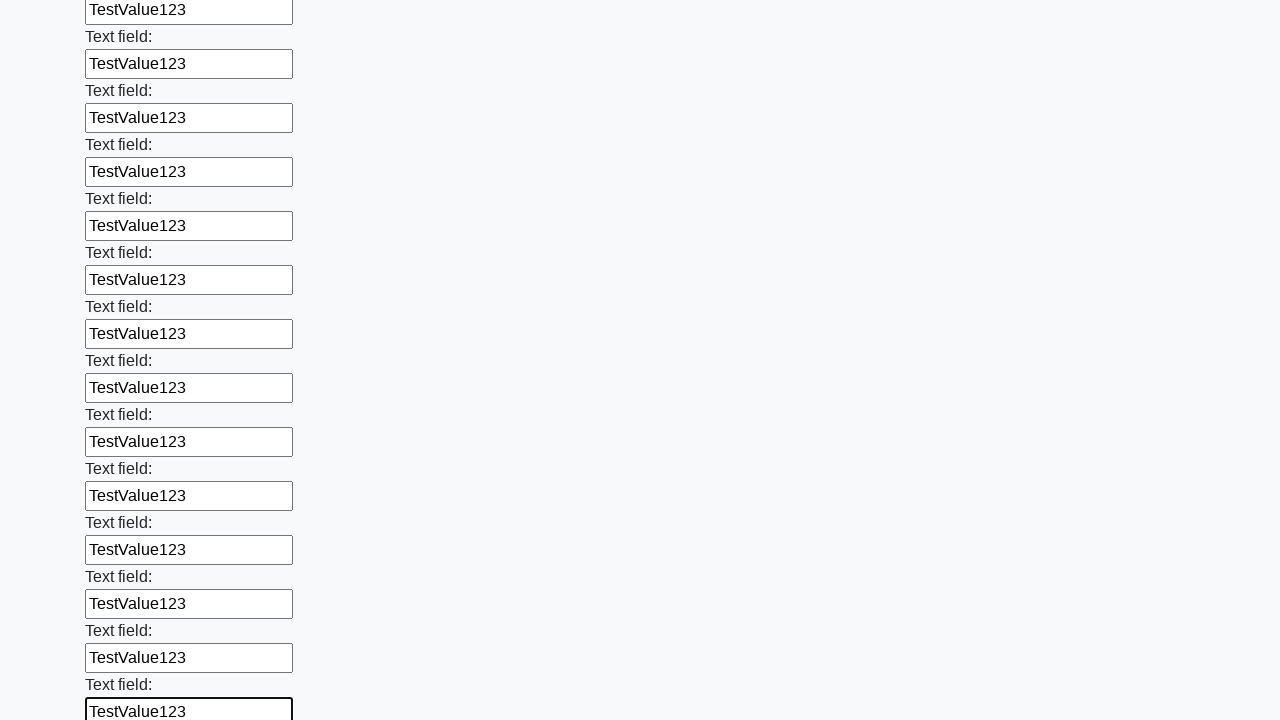

Filled input field with 'TestValue123' on input >> nth=54
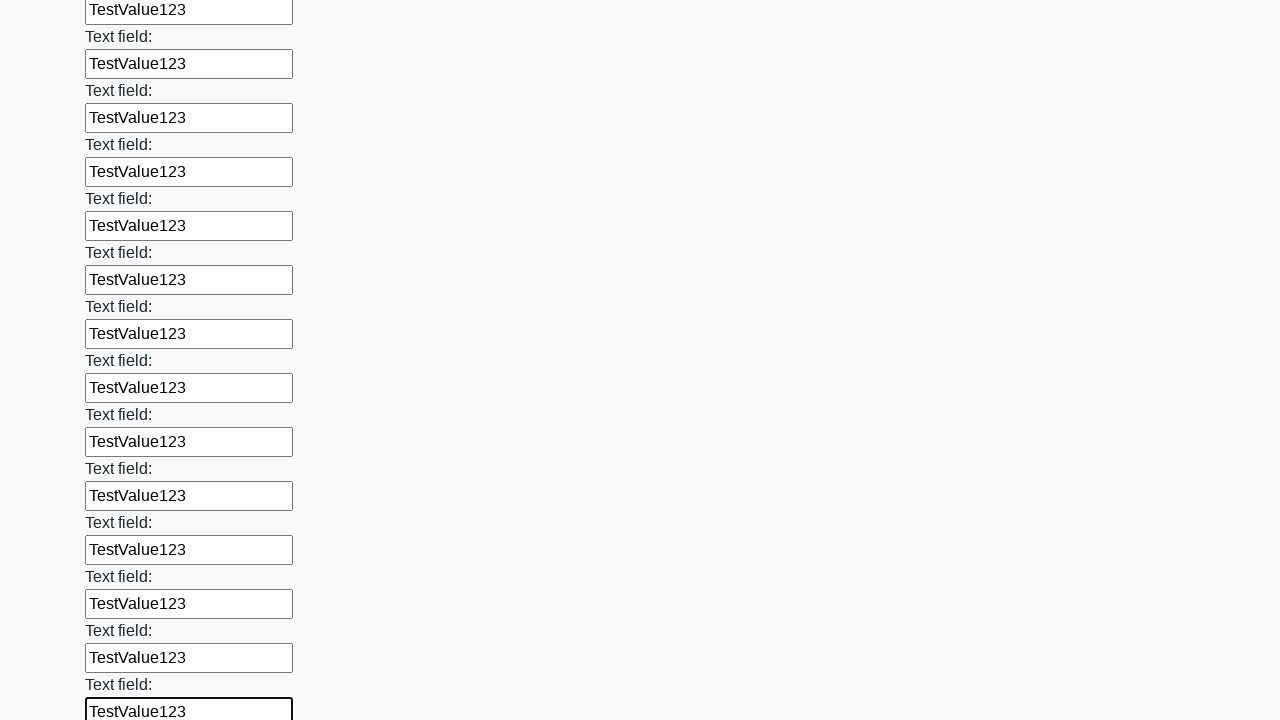

Filled input field with 'TestValue123' on input >> nth=55
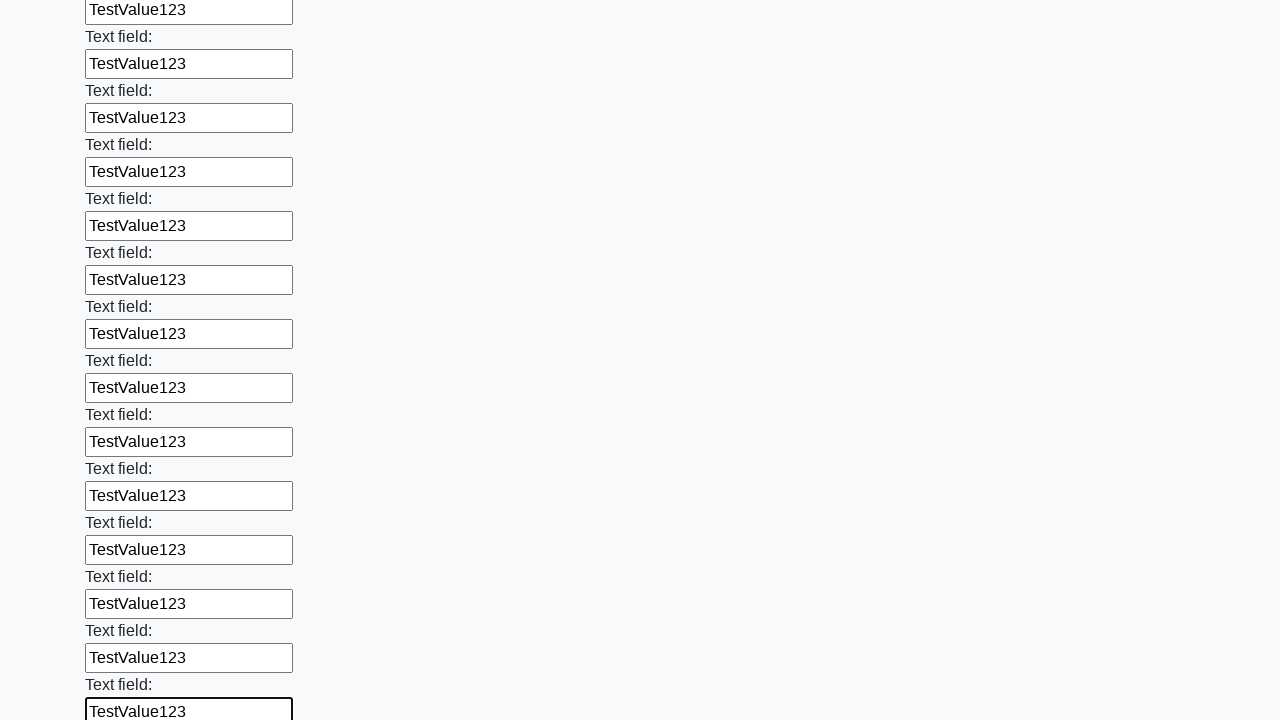

Filled input field with 'TestValue123' on input >> nth=56
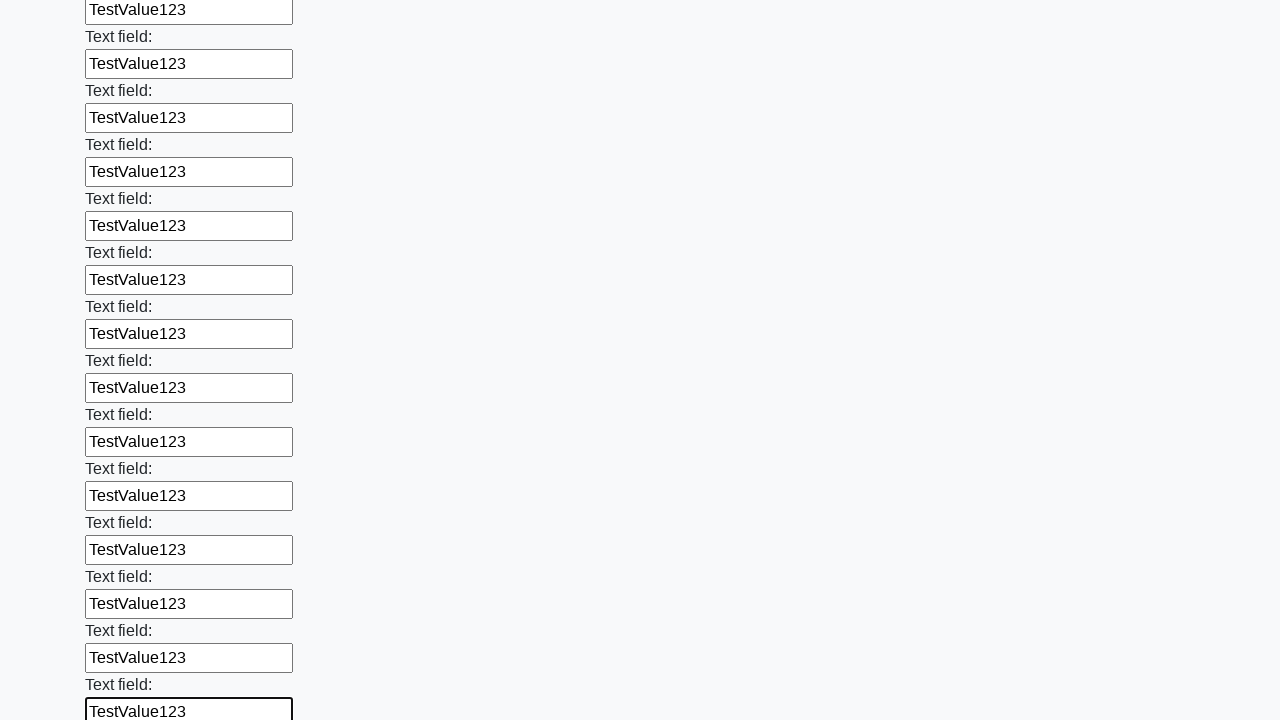

Filled input field with 'TestValue123' on input >> nth=57
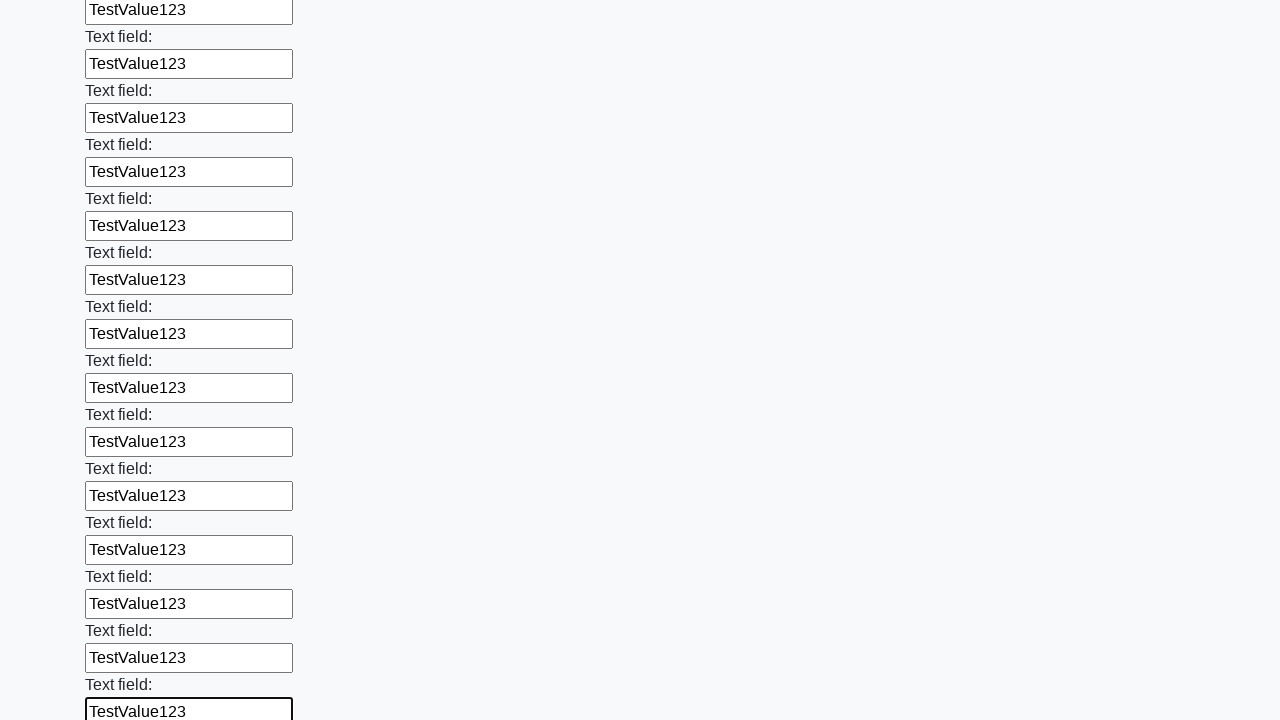

Filled input field with 'TestValue123' on input >> nth=58
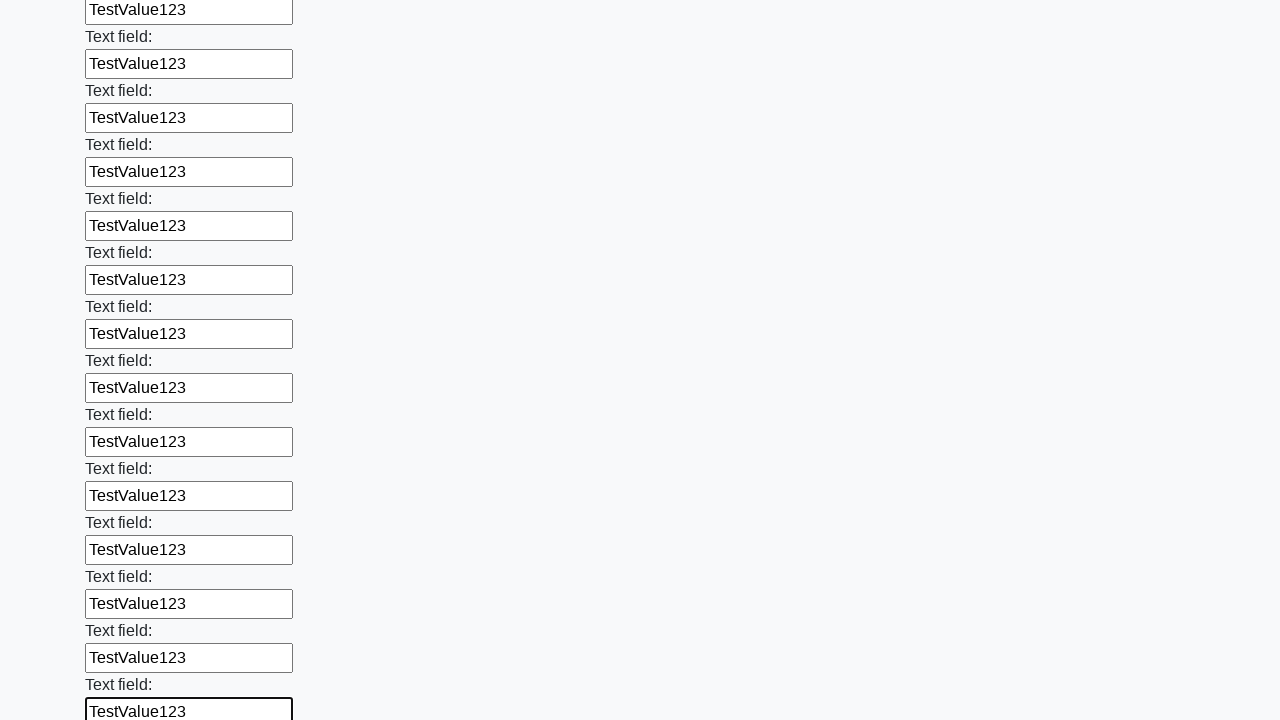

Filled input field with 'TestValue123' on input >> nth=59
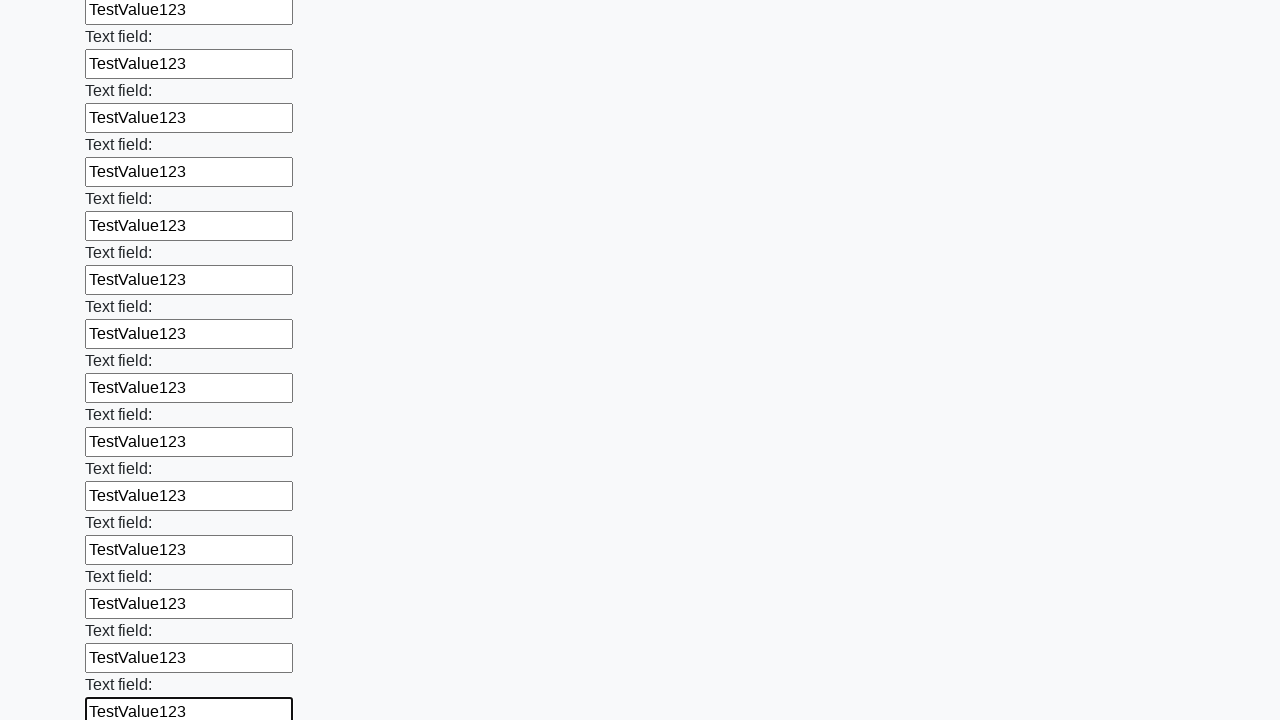

Filled input field with 'TestValue123' on input >> nth=60
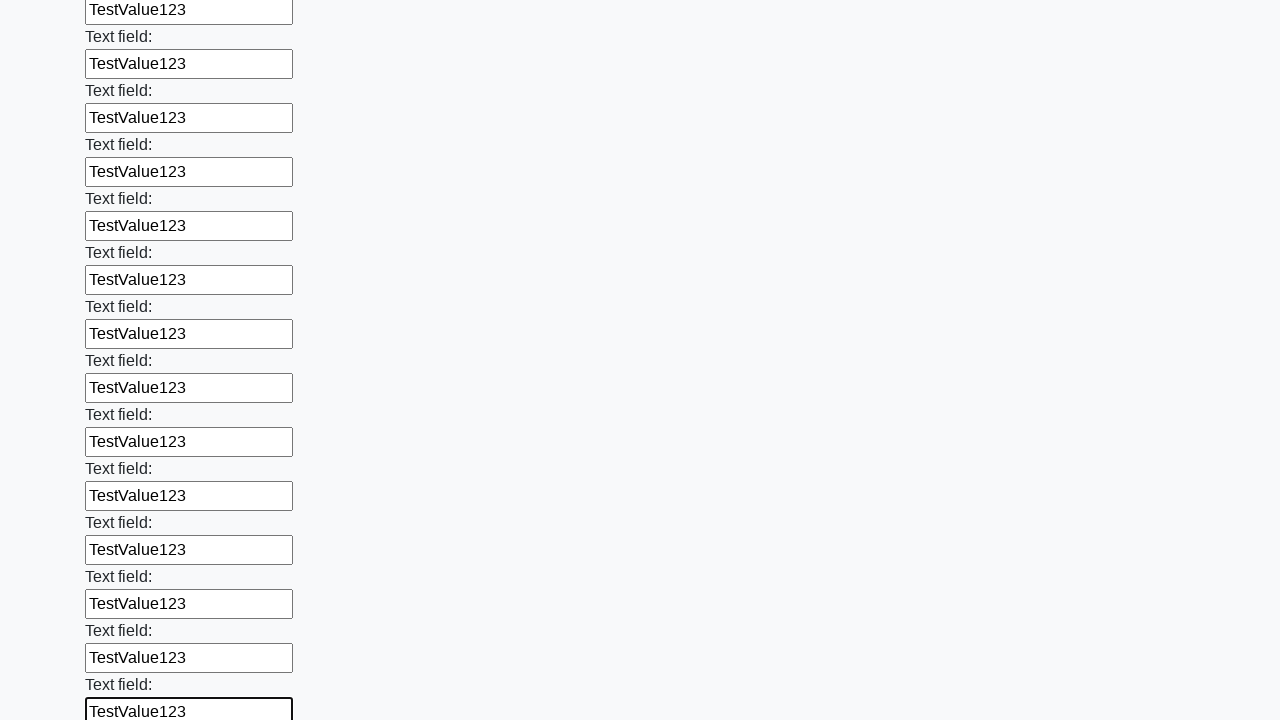

Filled input field with 'TestValue123' on input >> nth=61
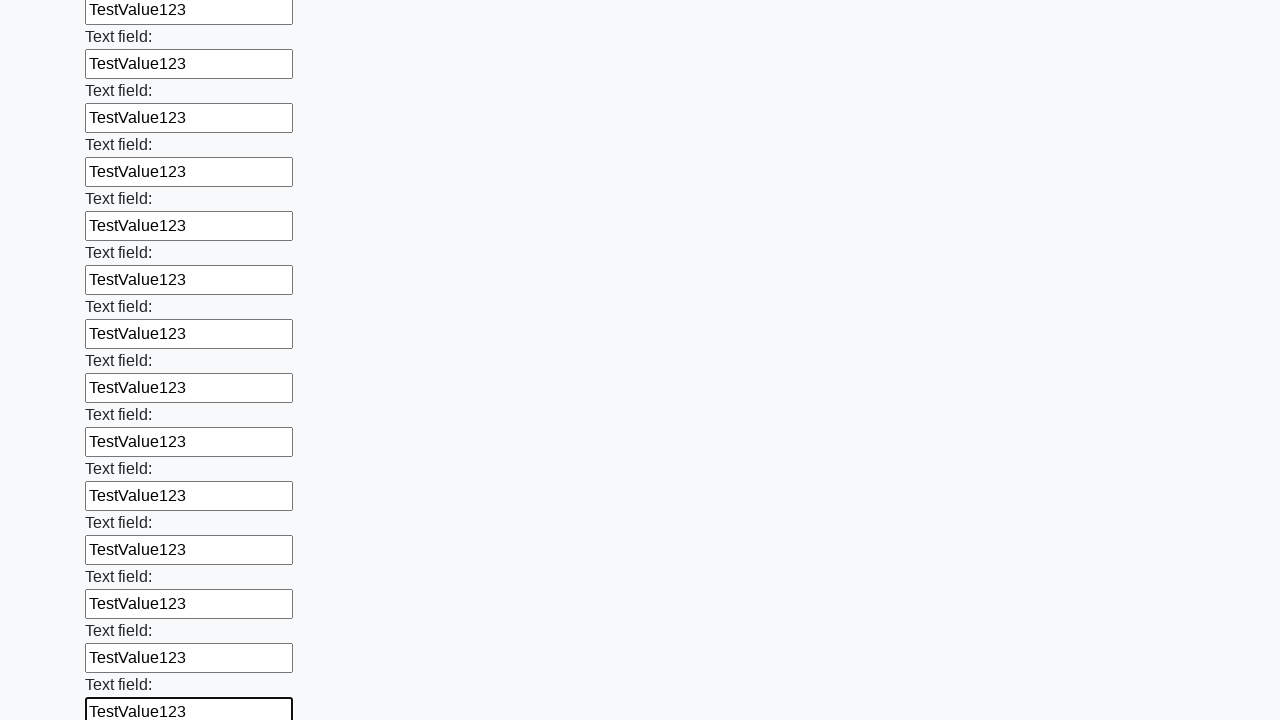

Filled input field with 'TestValue123' on input >> nth=62
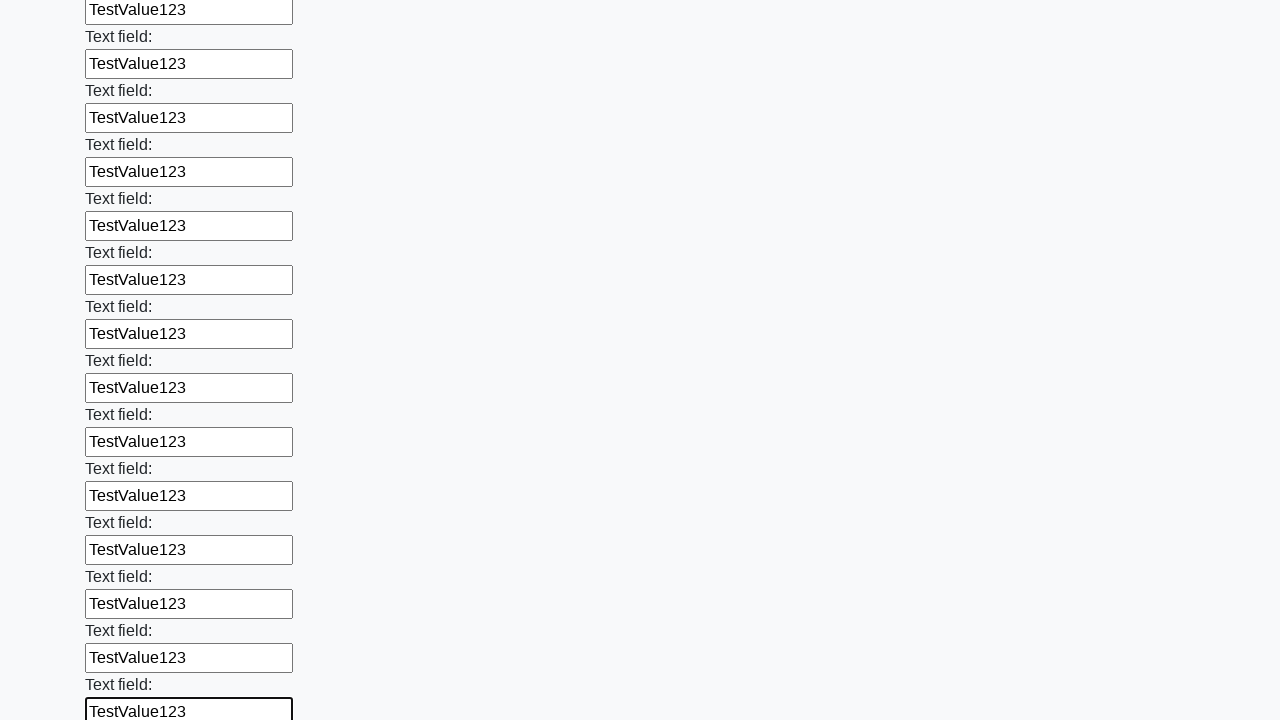

Filled input field with 'TestValue123' on input >> nth=63
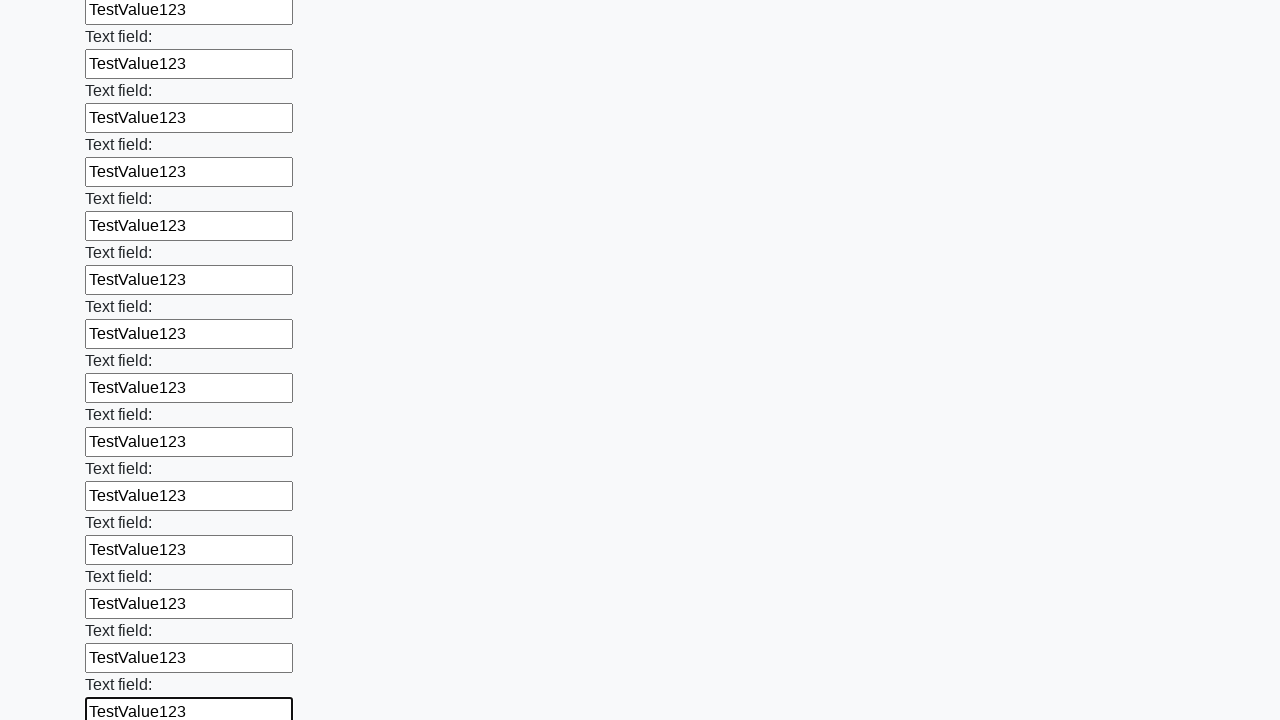

Filled input field with 'TestValue123' on input >> nth=64
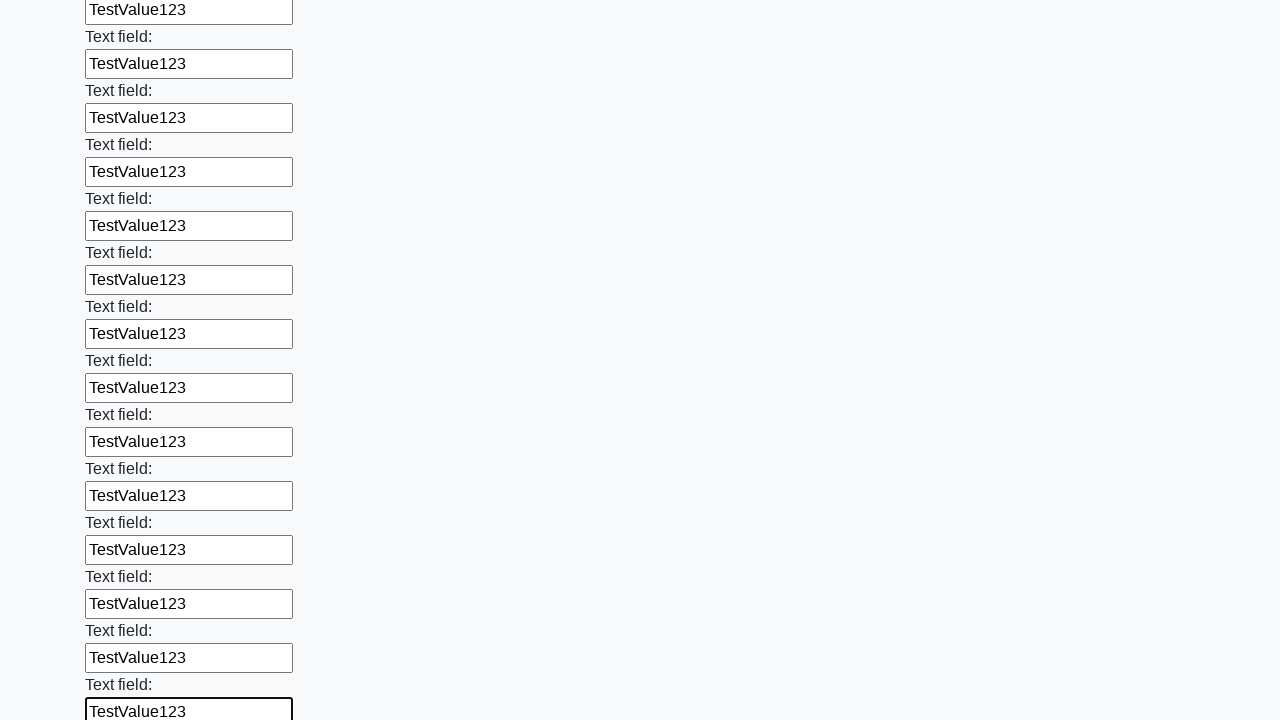

Filled input field with 'TestValue123' on input >> nth=65
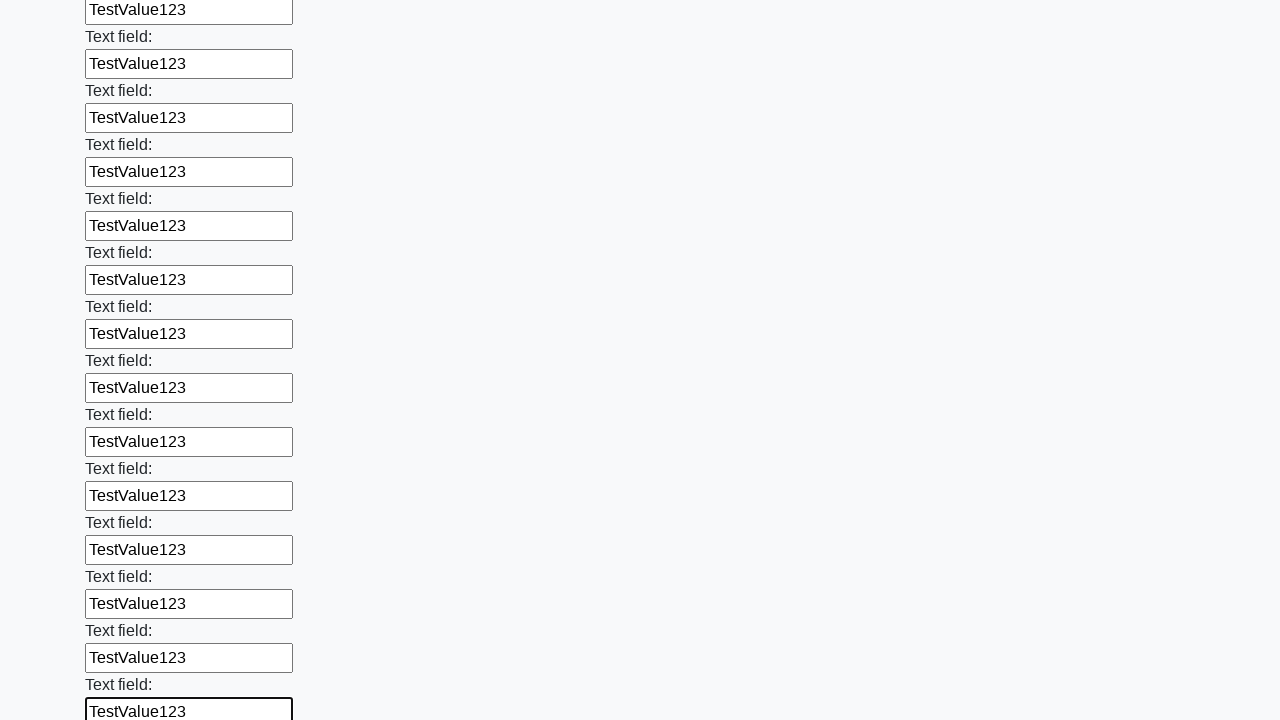

Filled input field with 'TestValue123' on input >> nth=66
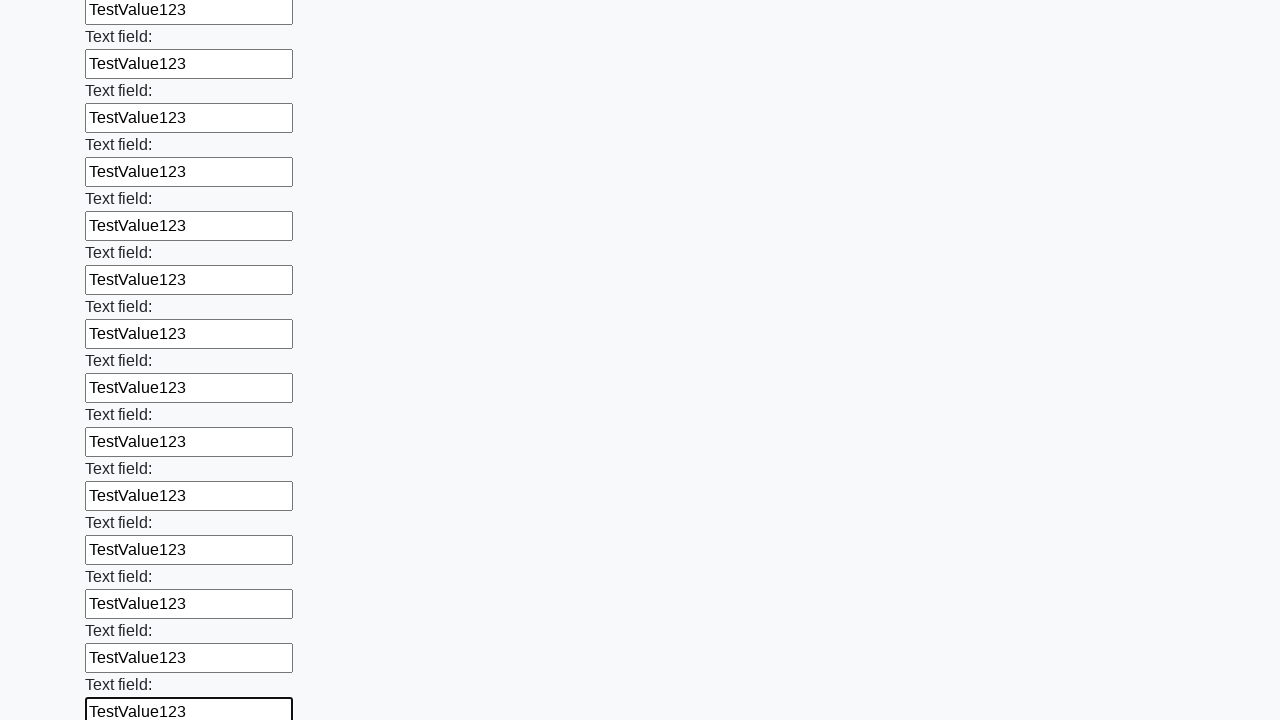

Filled input field with 'TestValue123' on input >> nth=67
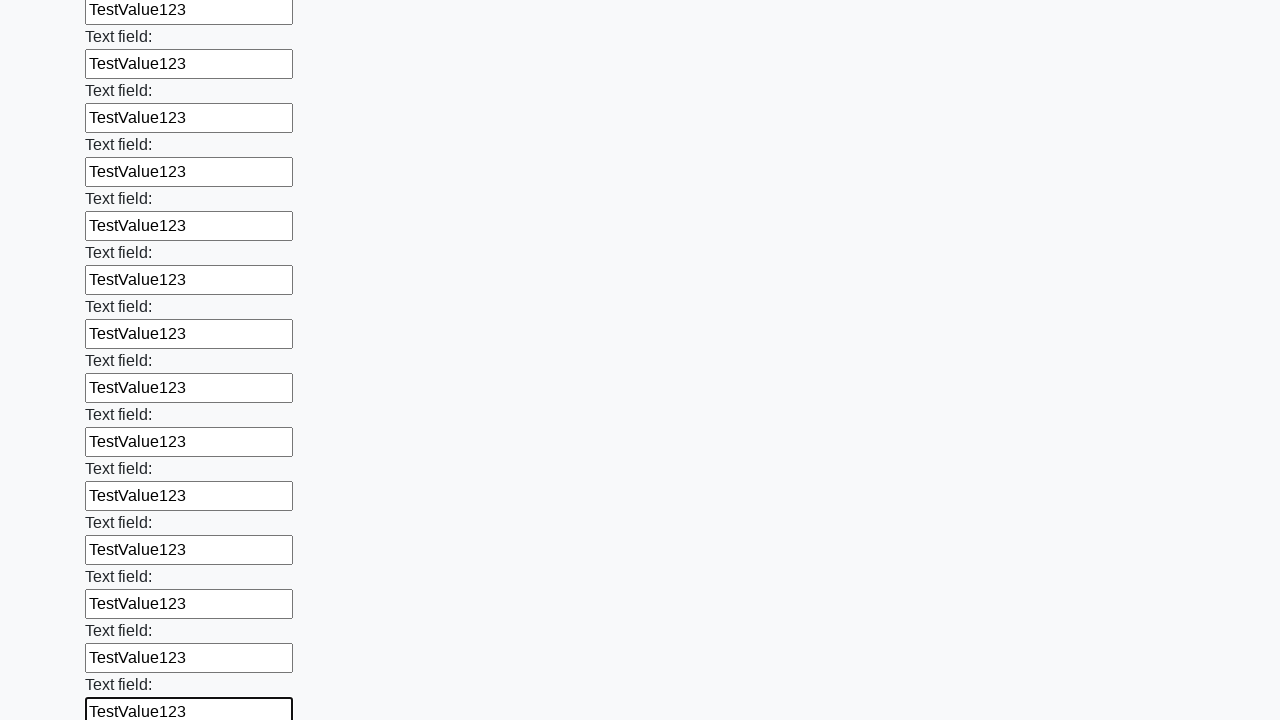

Filled input field with 'TestValue123' on input >> nth=68
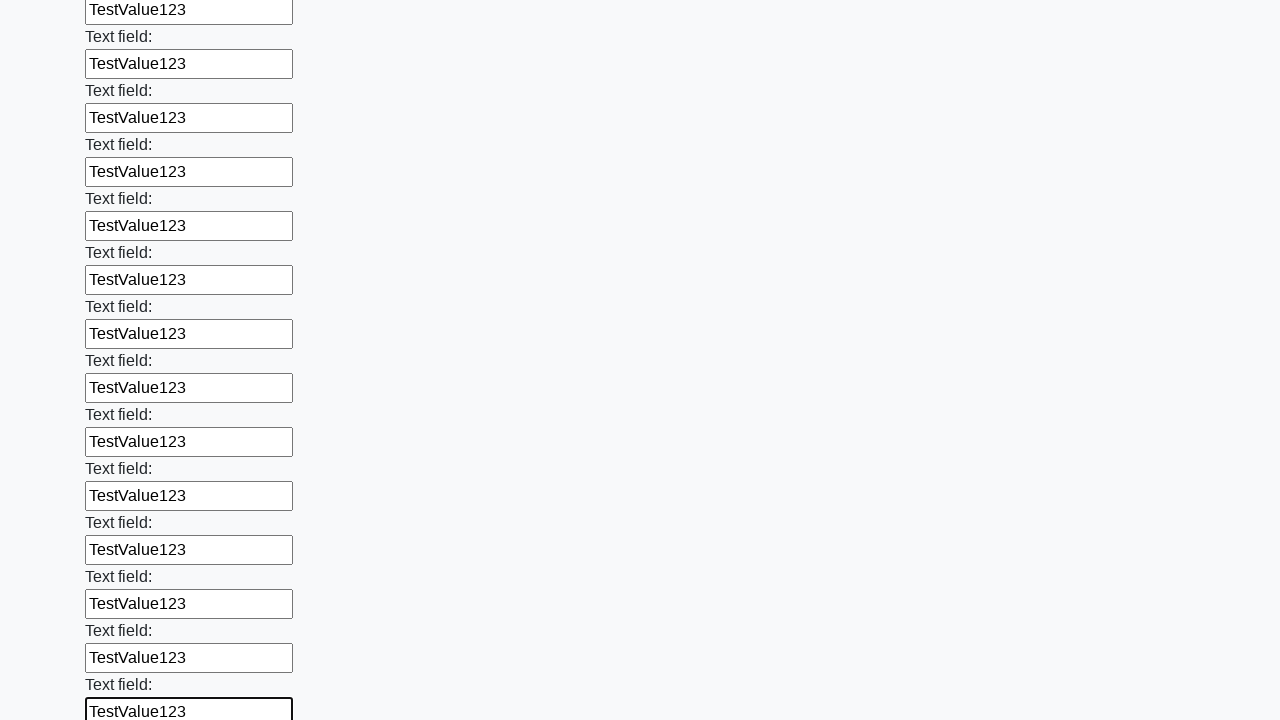

Filled input field with 'TestValue123' on input >> nth=69
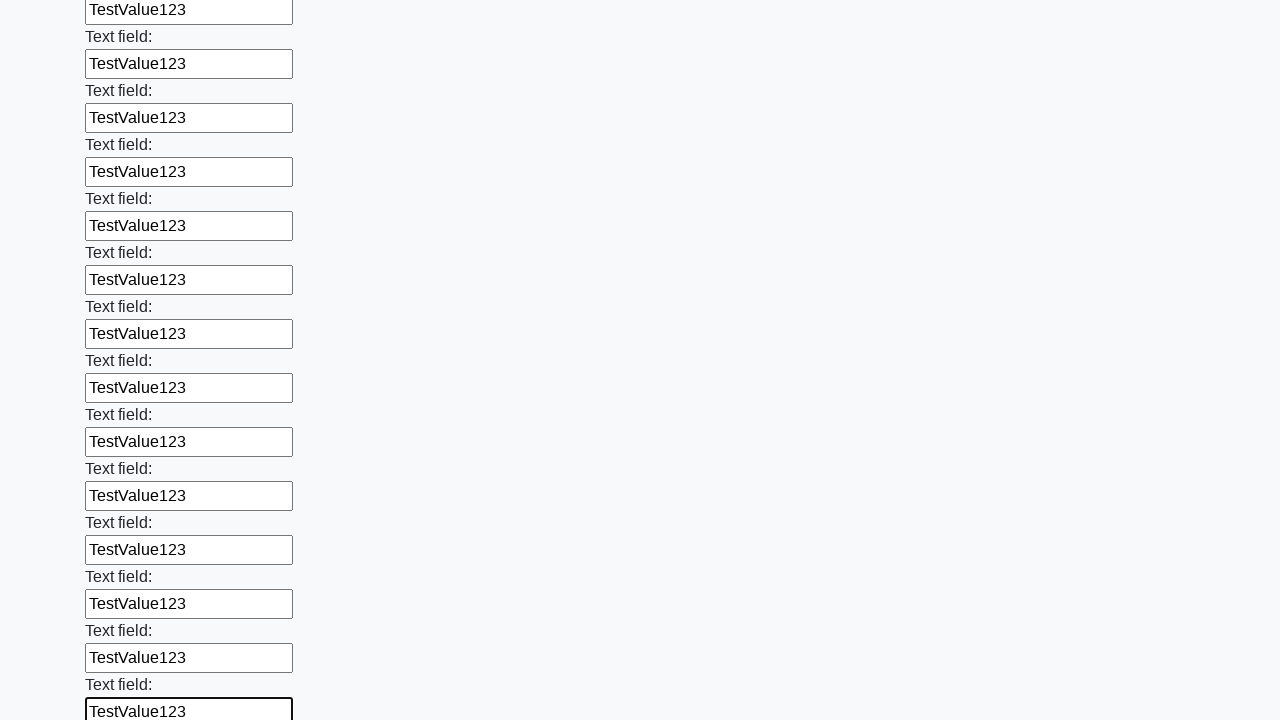

Filled input field with 'TestValue123' on input >> nth=70
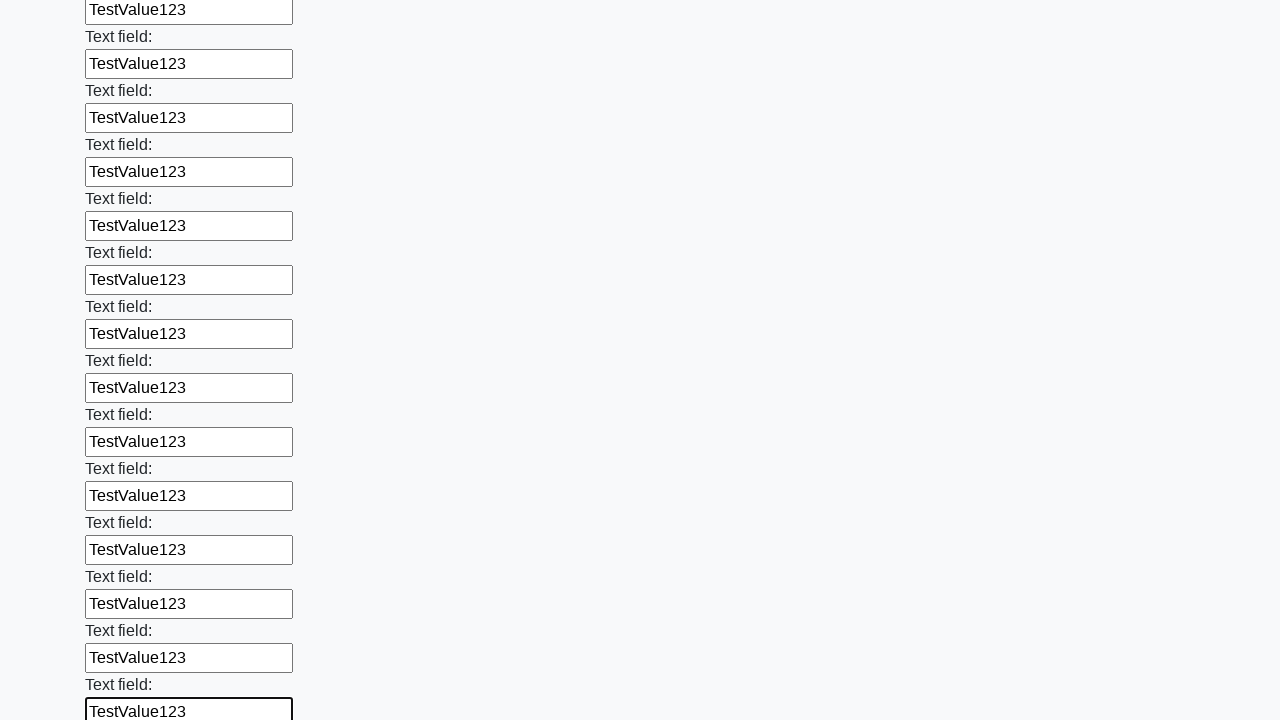

Filled input field with 'TestValue123' on input >> nth=71
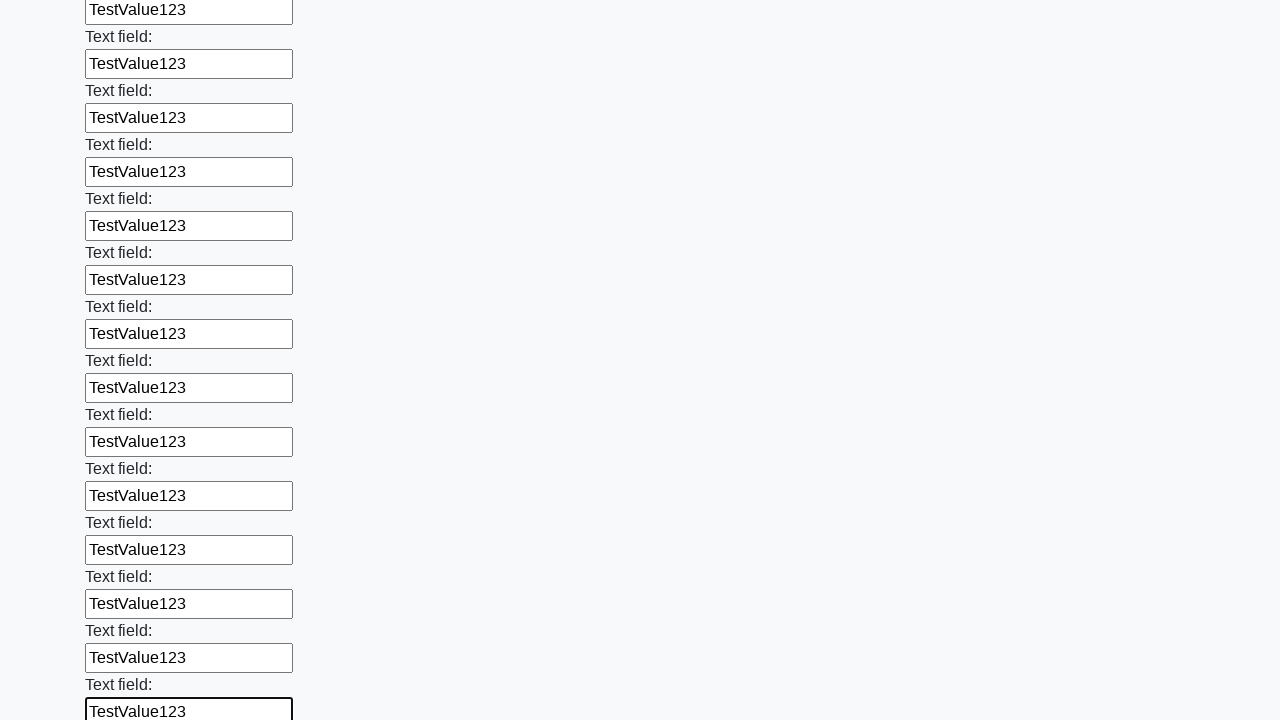

Filled input field with 'TestValue123' on input >> nth=72
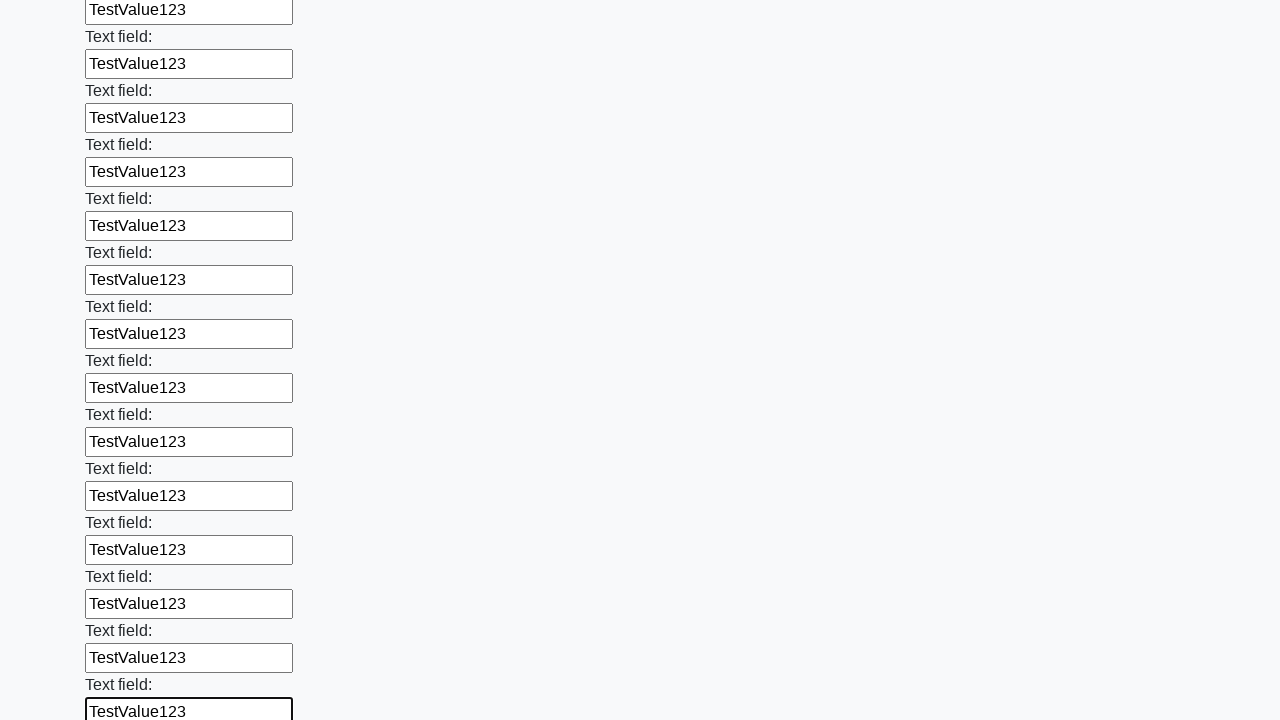

Filled input field with 'TestValue123' on input >> nth=73
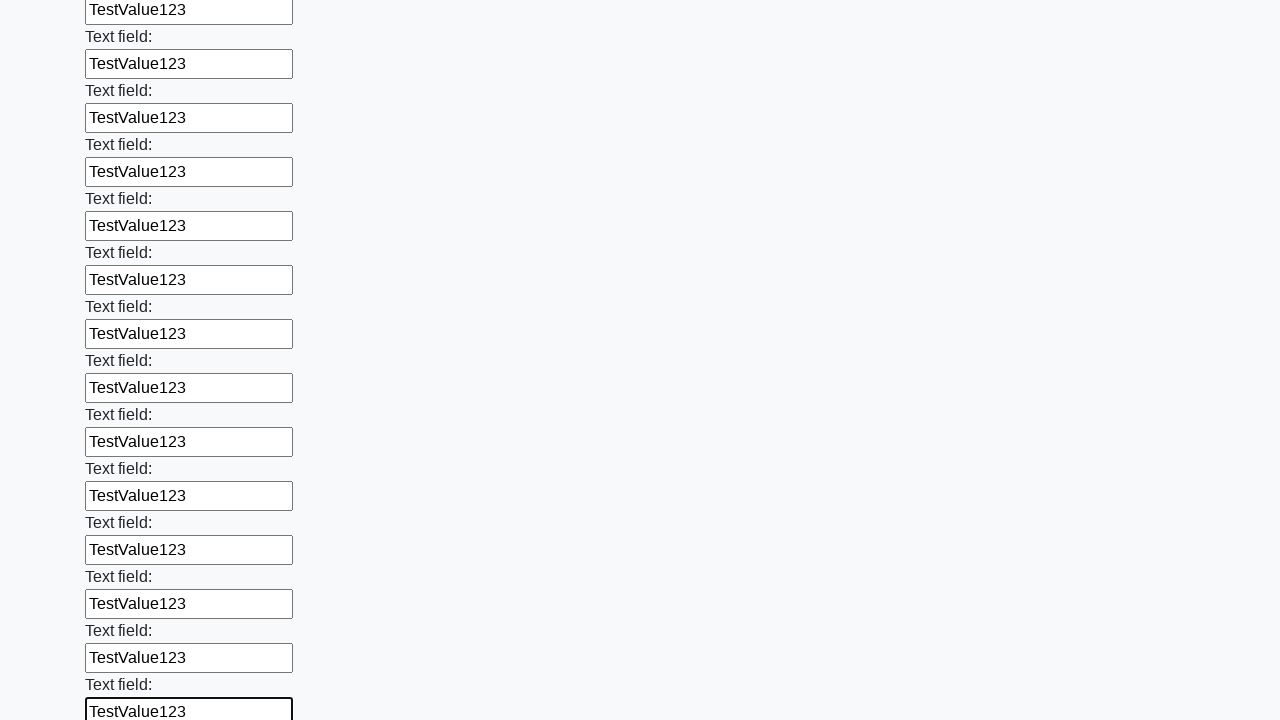

Filled input field with 'TestValue123' on input >> nth=74
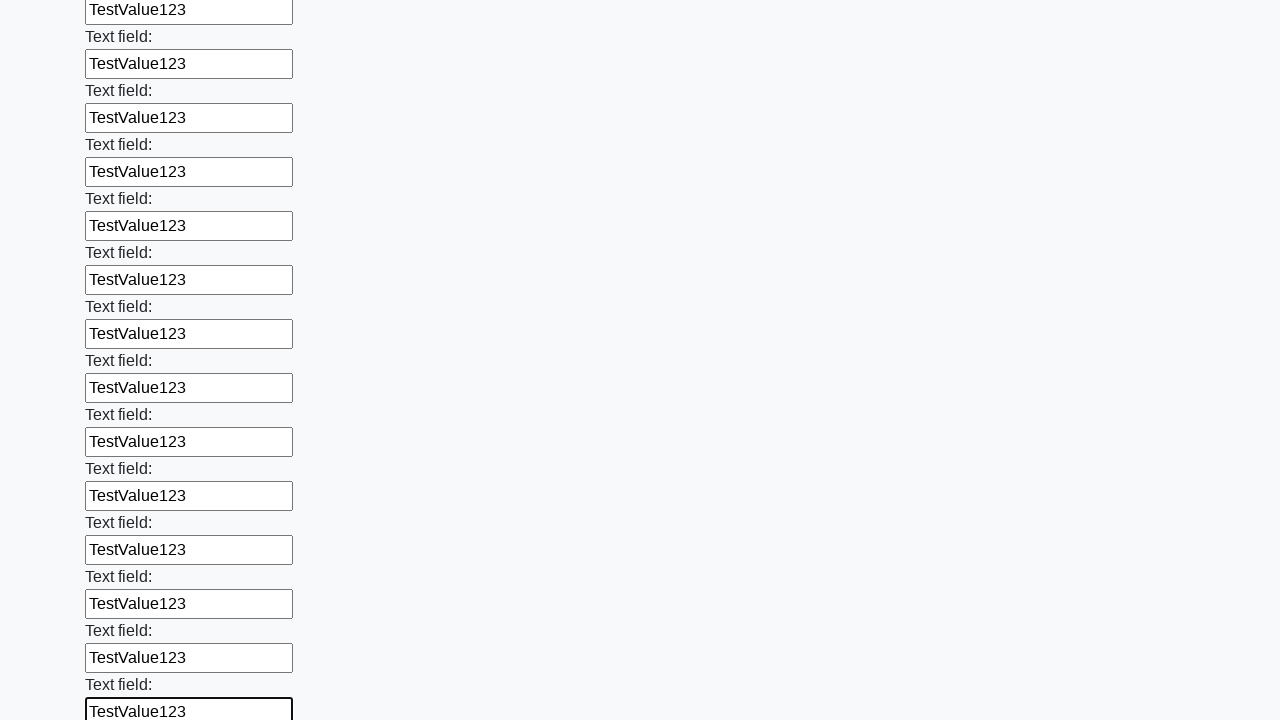

Filled input field with 'TestValue123' on input >> nth=75
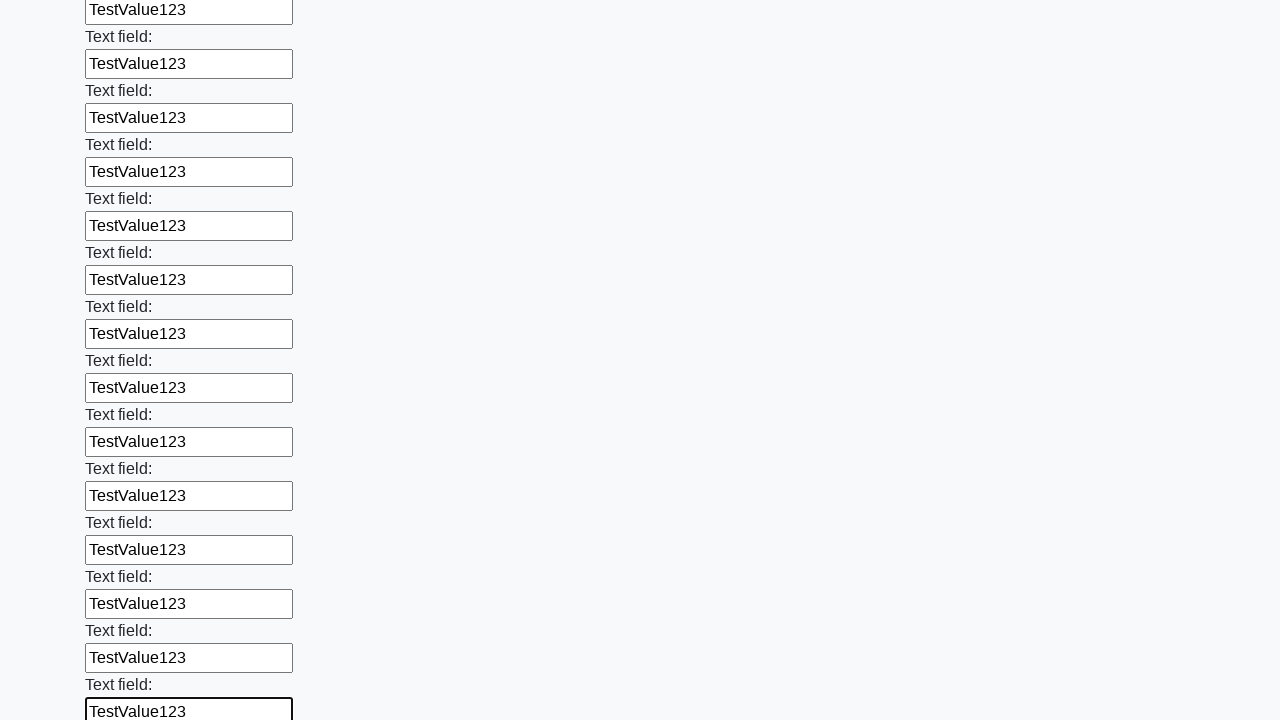

Filled input field with 'TestValue123' on input >> nth=76
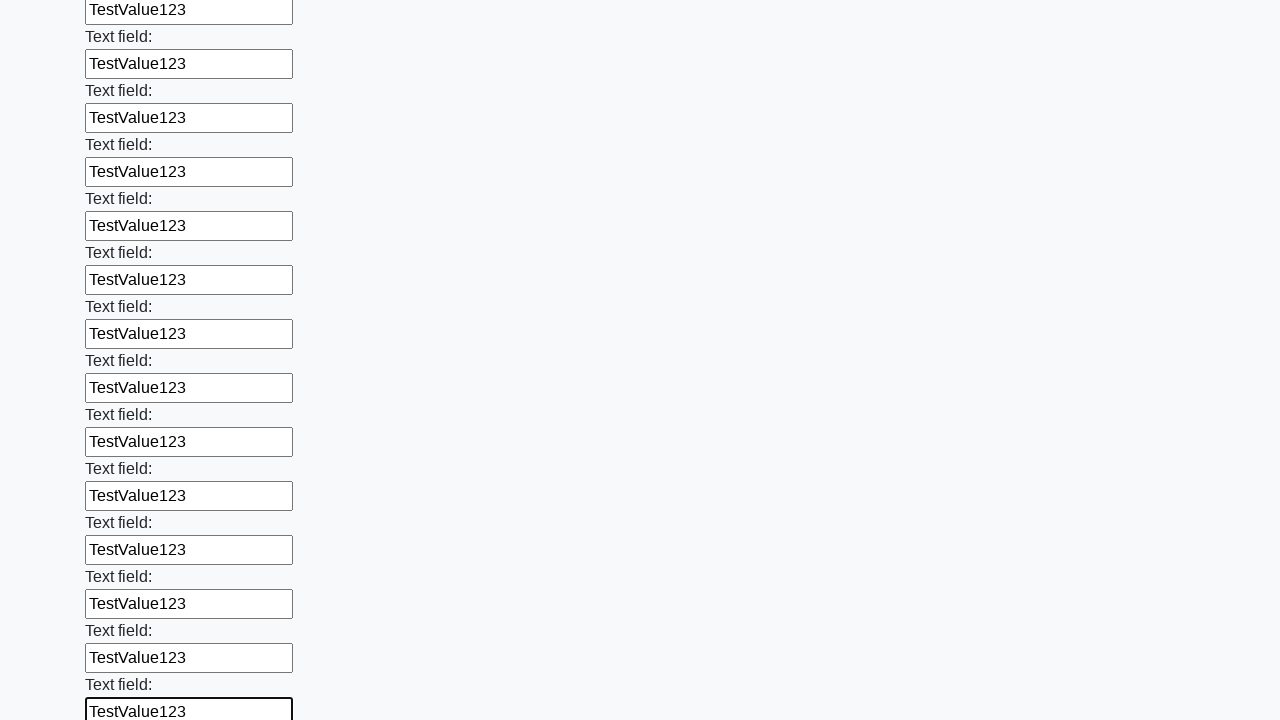

Filled input field with 'TestValue123' on input >> nth=77
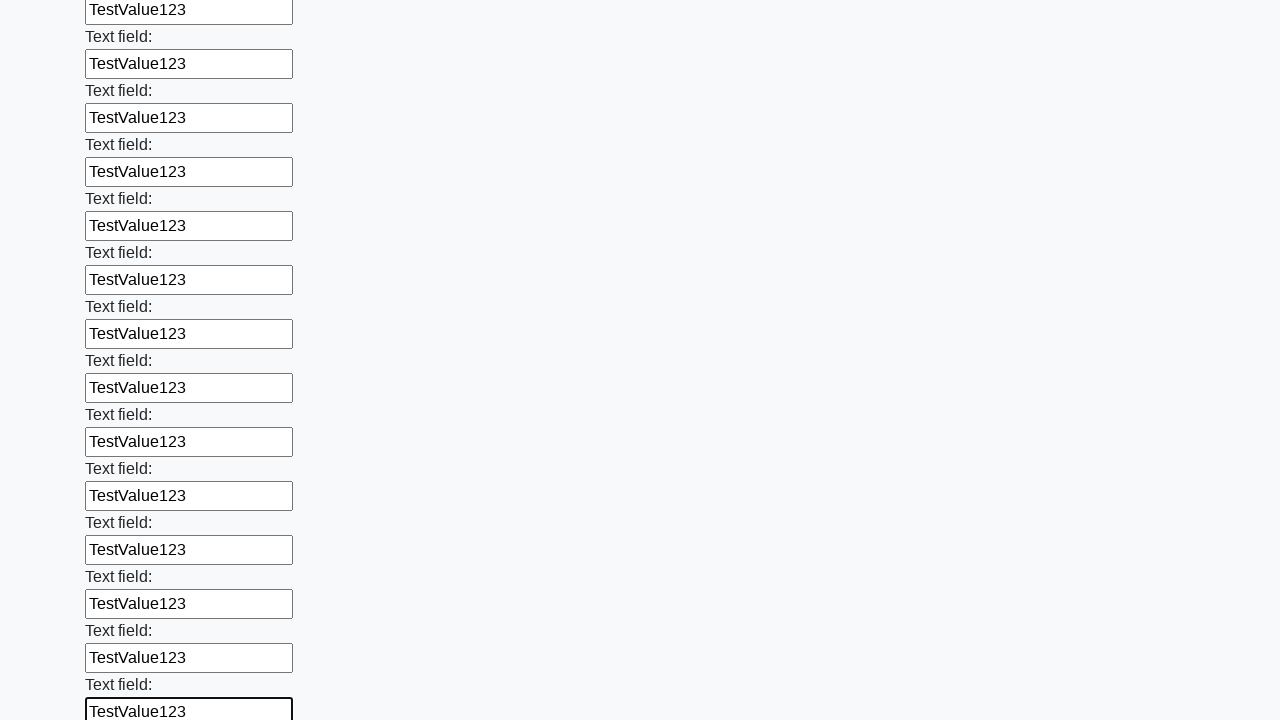

Filled input field with 'TestValue123' on input >> nth=78
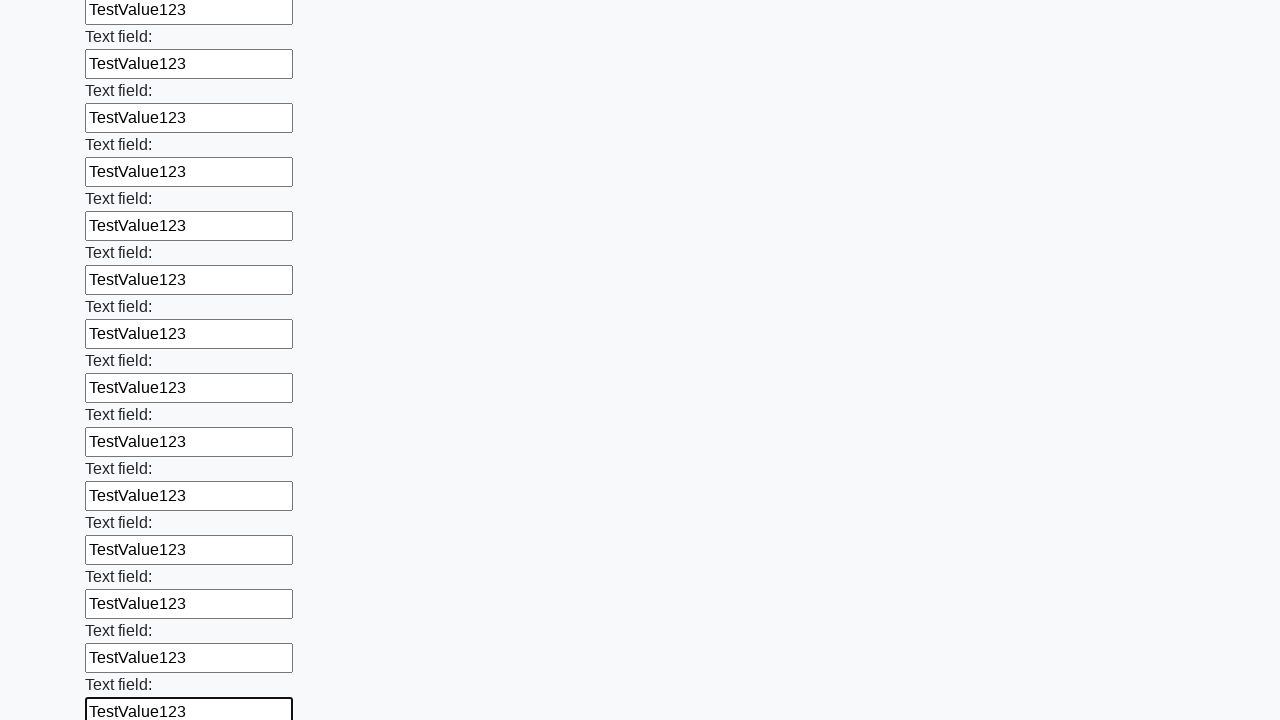

Filled input field with 'TestValue123' on input >> nth=79
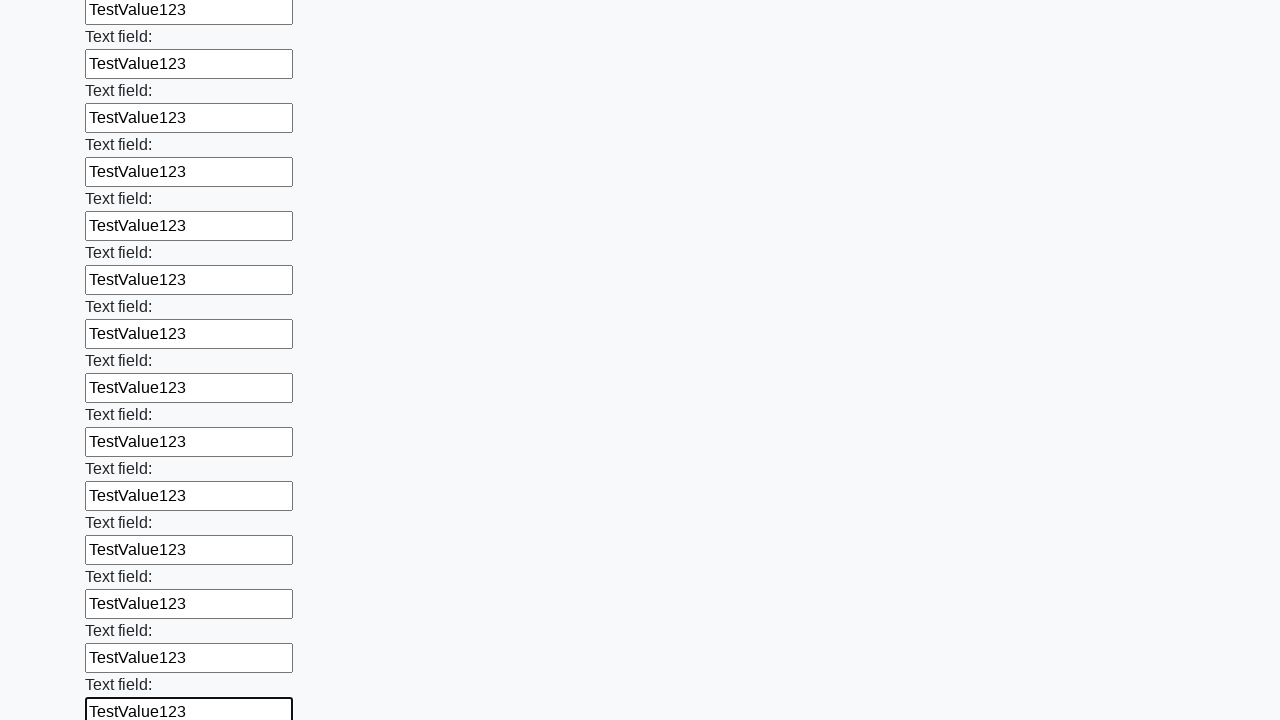

Filled input field with 'TestValue123' on input >> nth=80
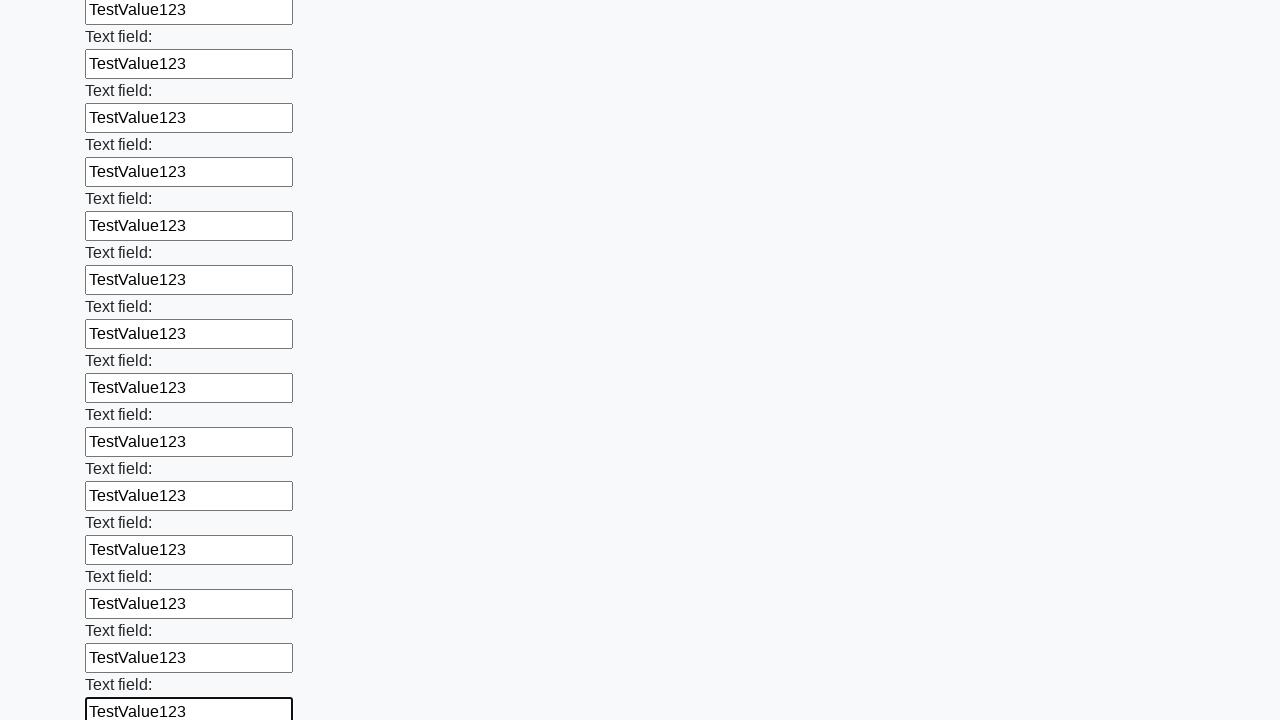

Filled input field with 'TestValue123' on input >> nth=81
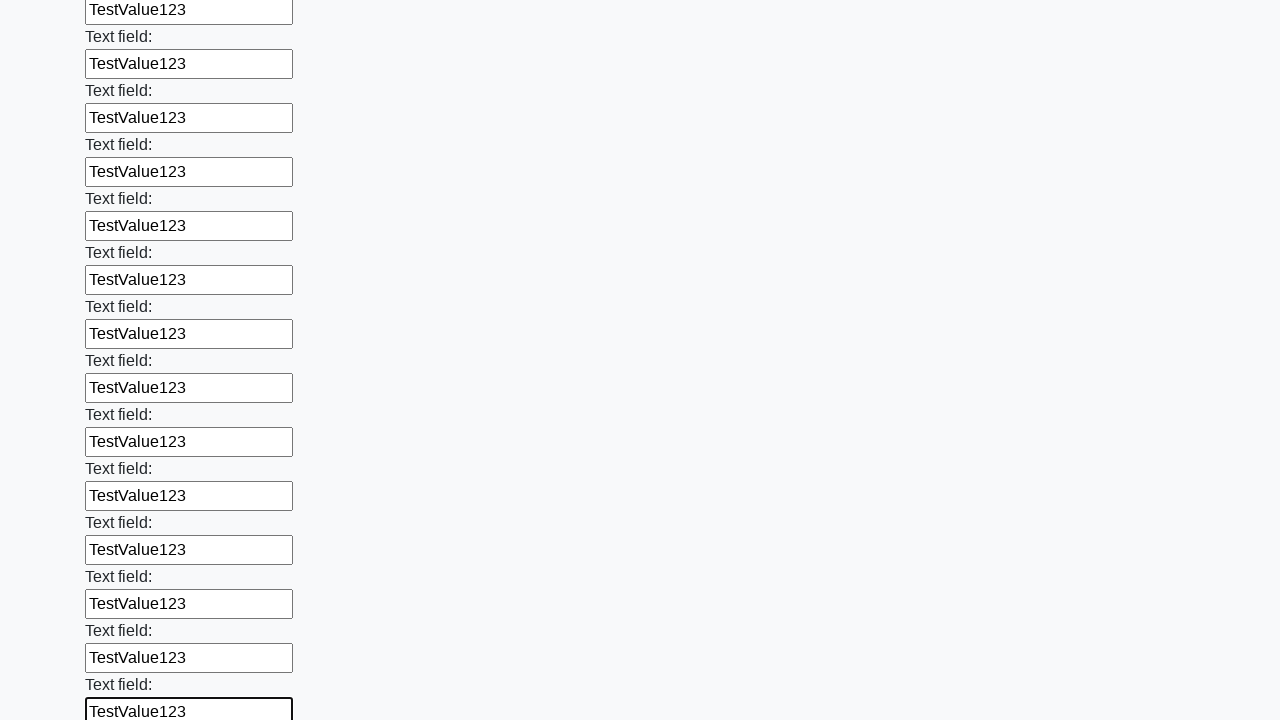

Filled input field with 'TestValue123' on input >> nth=82
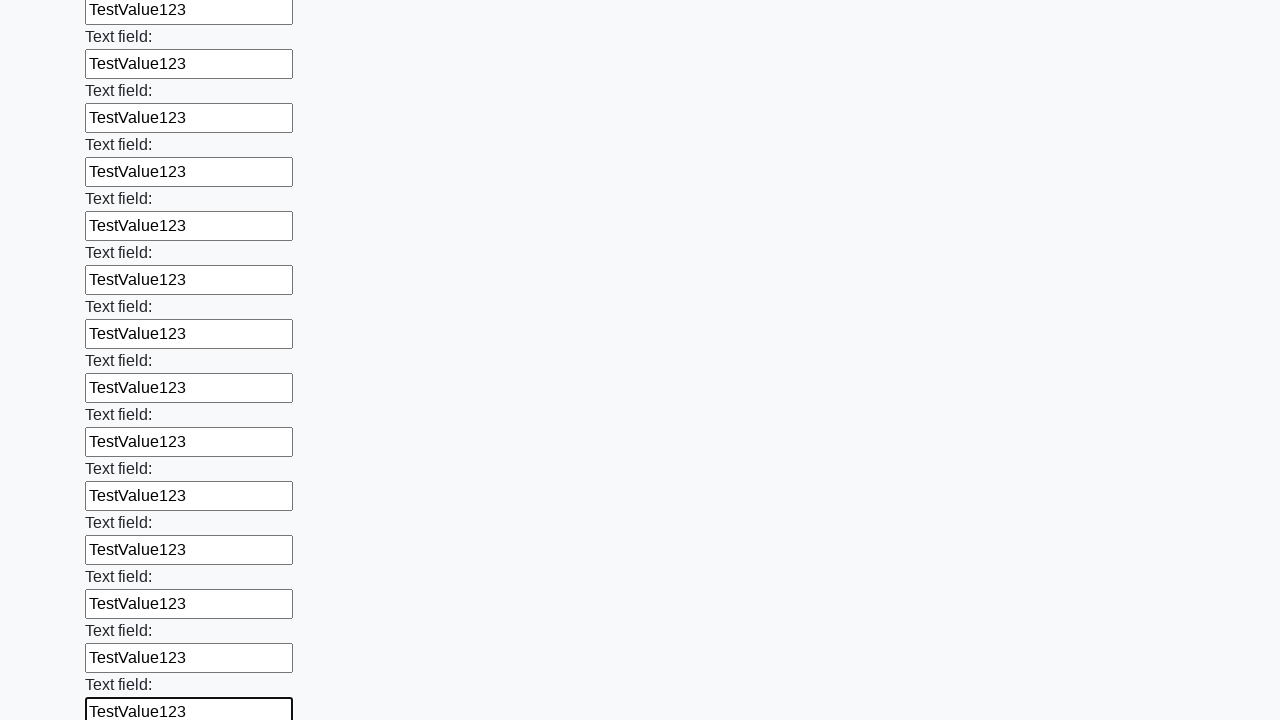

Filled input field with 'TestValue123' on input >> nth=83
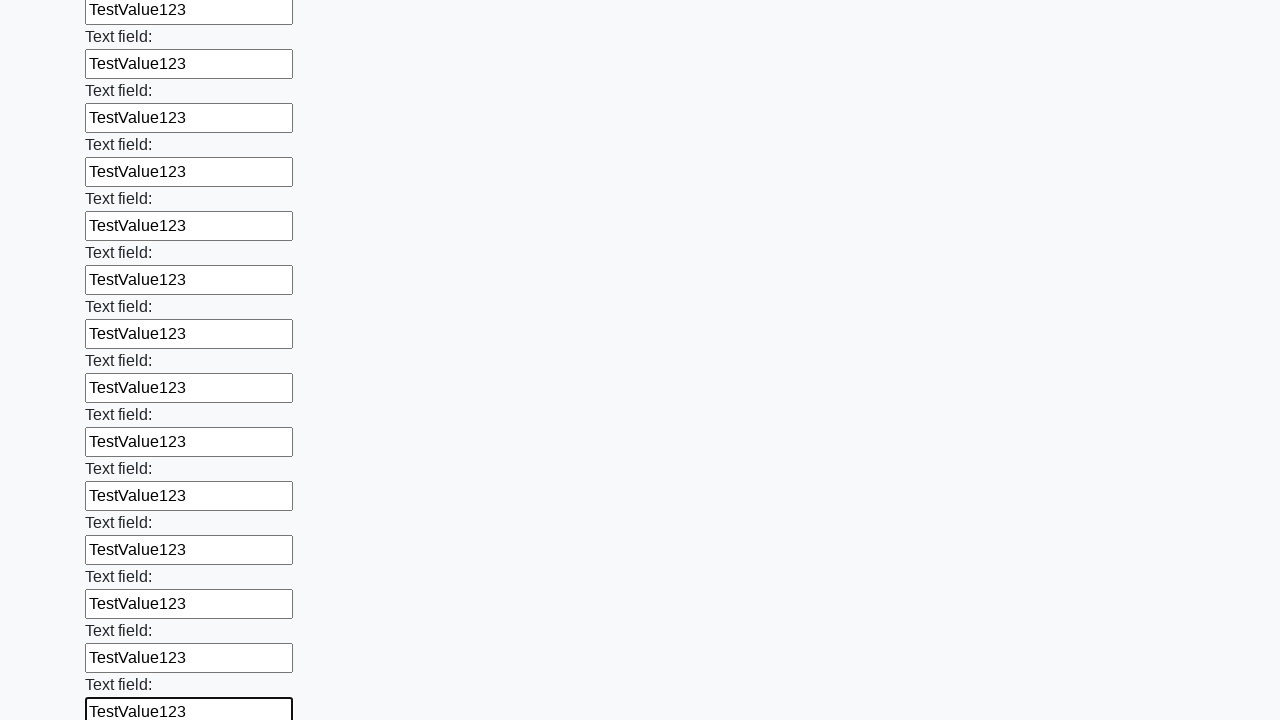

Filled input field with 'TestValue123' on input >> nth=84
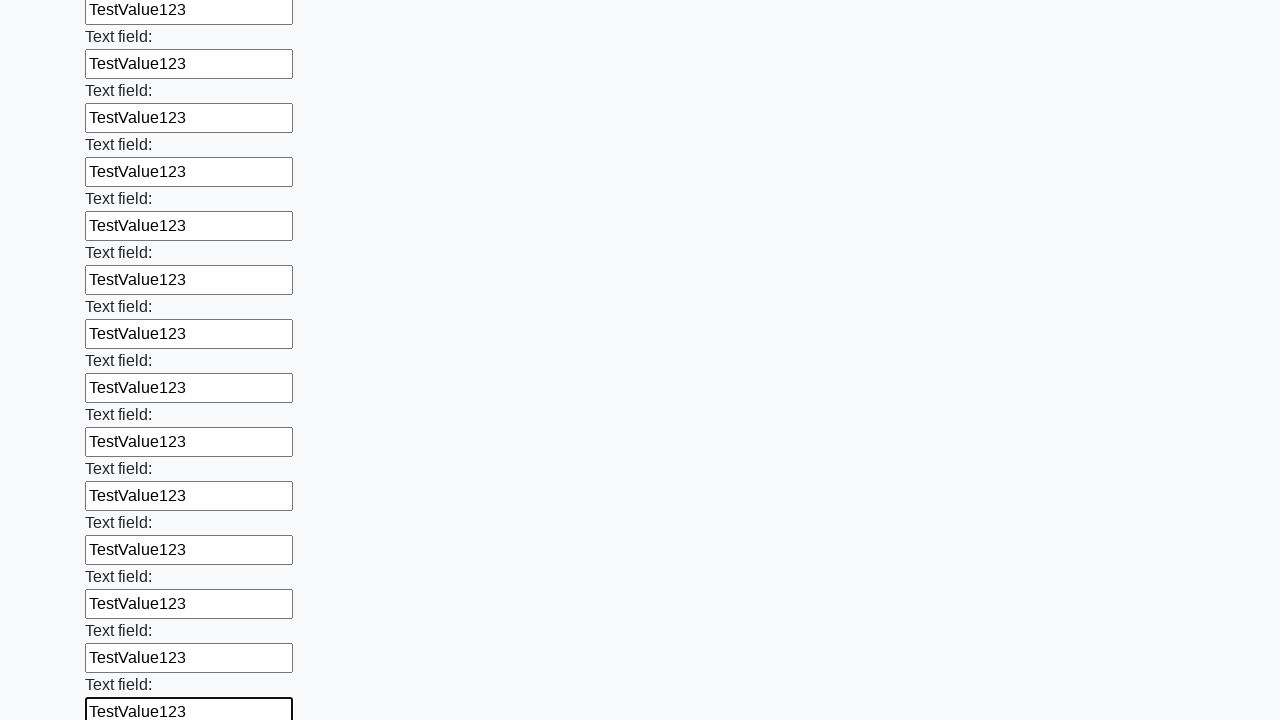

Filled input field with 'TestValue123' on input >> nth=85
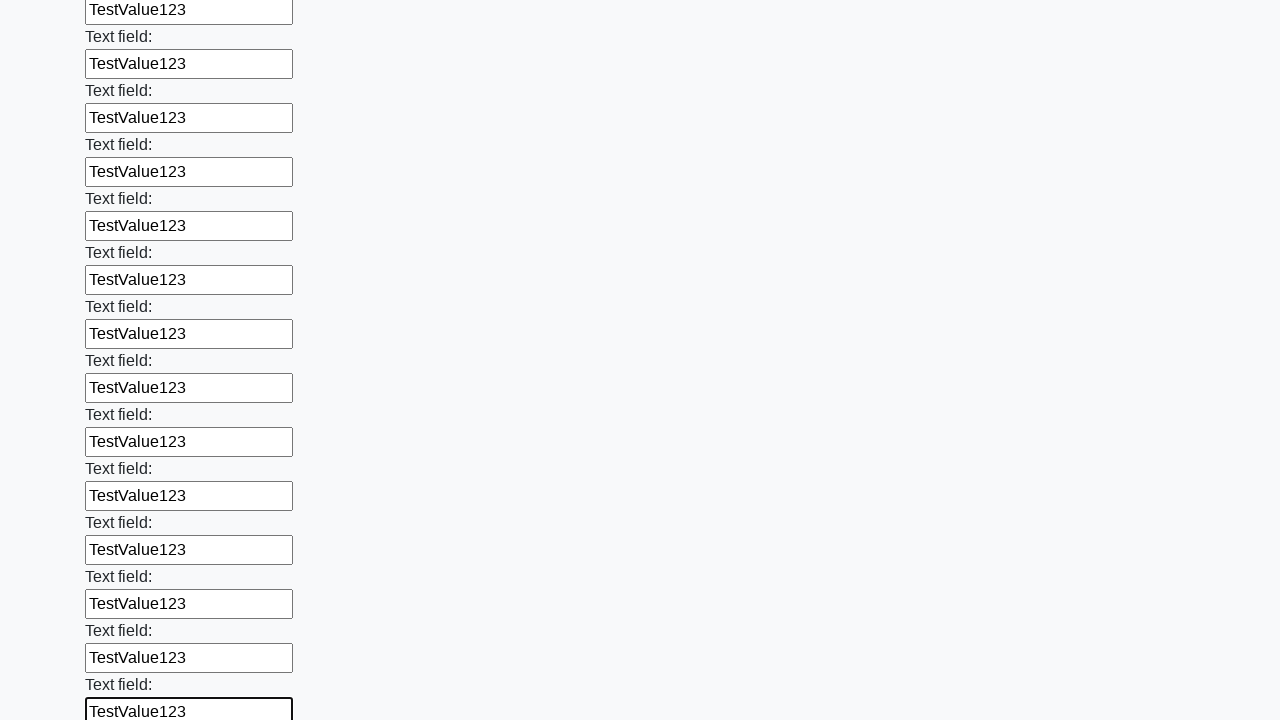

Filled input field with 'TestValue123' on input >> nth=86
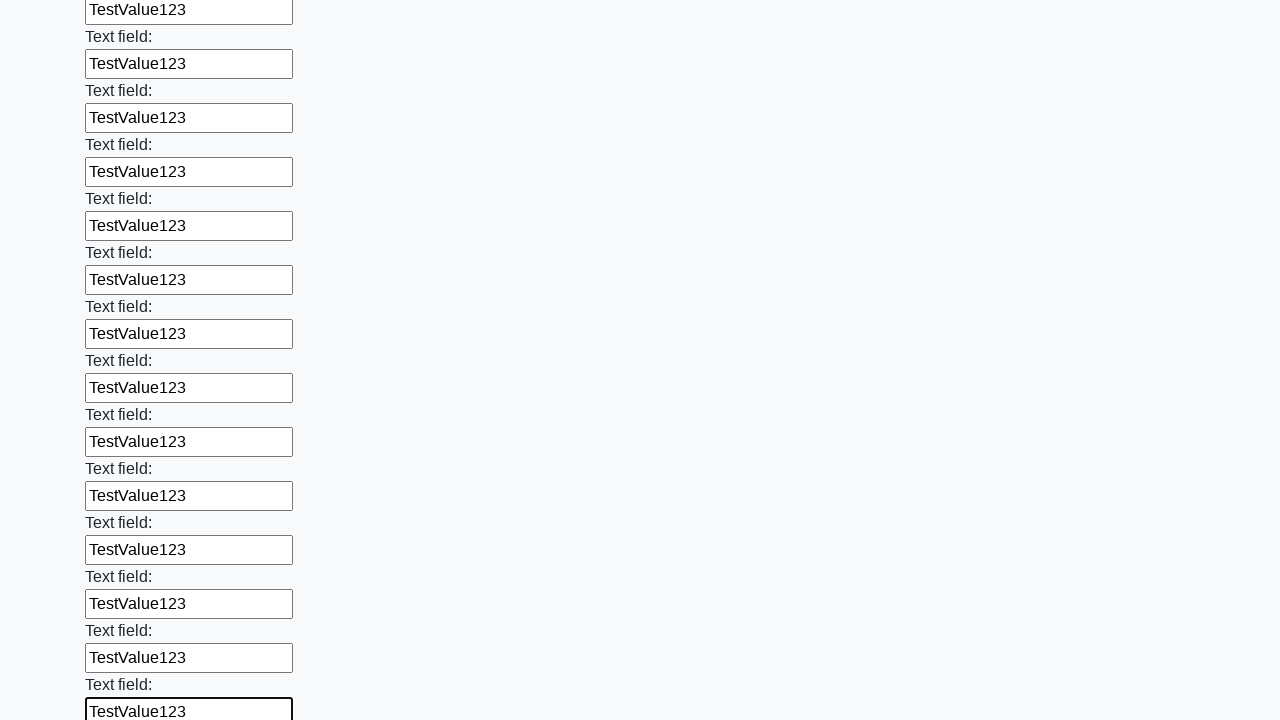

Filled input field with 'TestValue123' on input >> nth=87
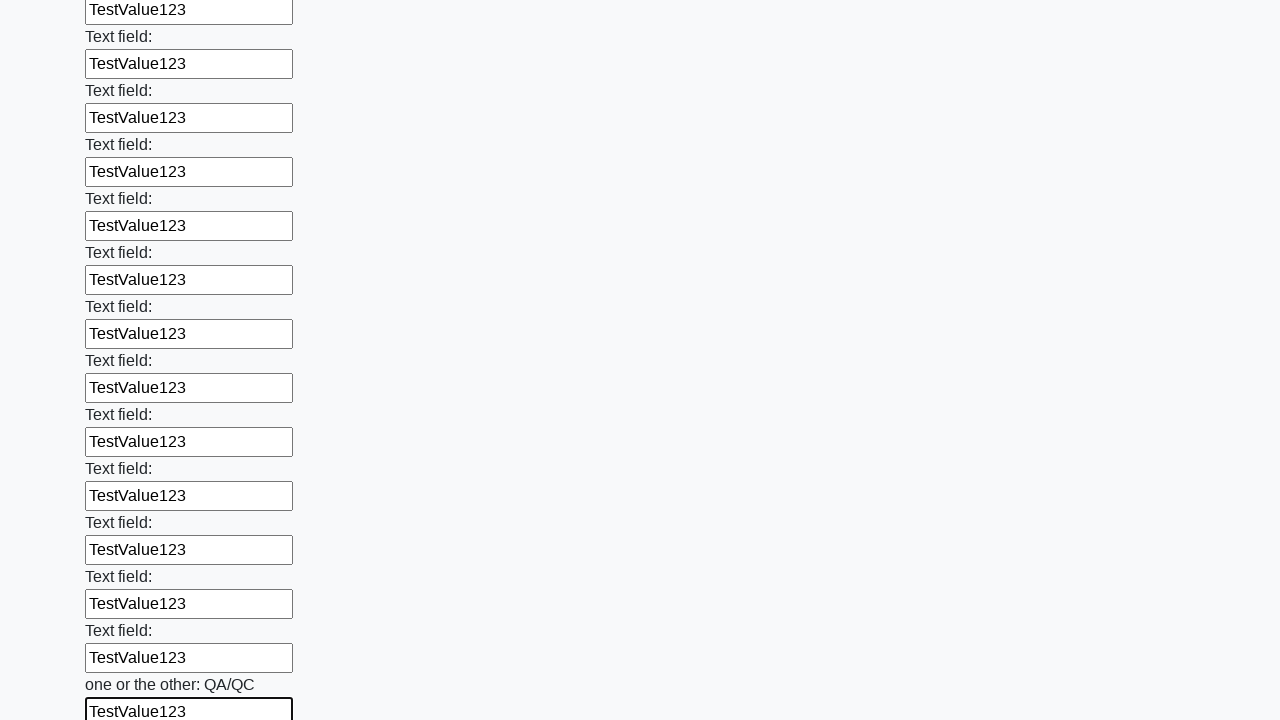

Filled input field with 'TestValue123' on input >> nth=88
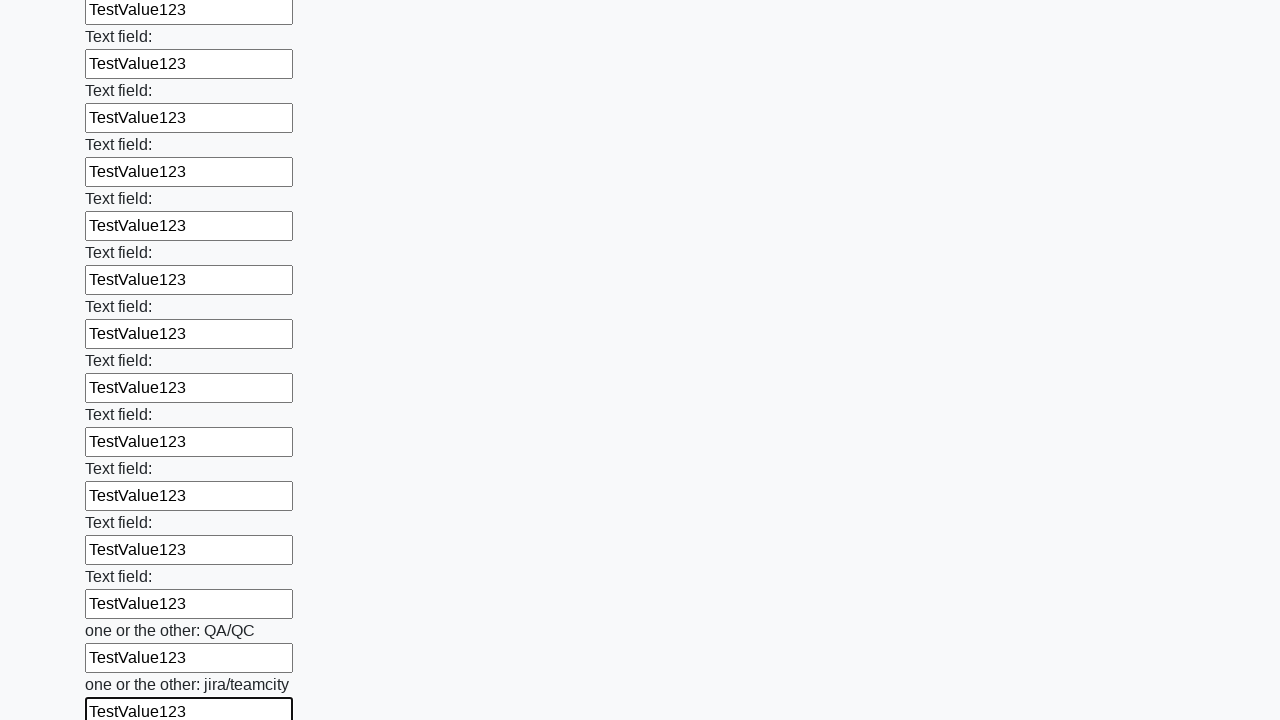

Filled input field with 'TestValue123' on input >> nth=89
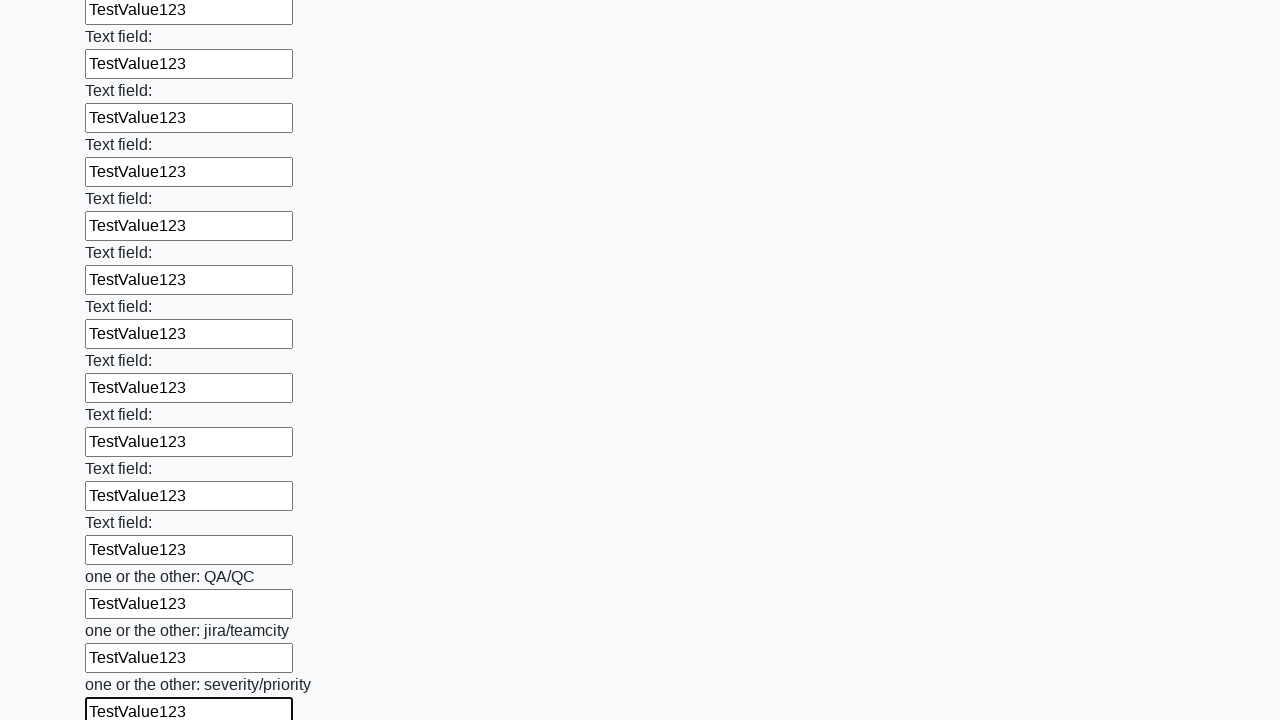

Filled input field with 'TestValue123' on input >> nth=90
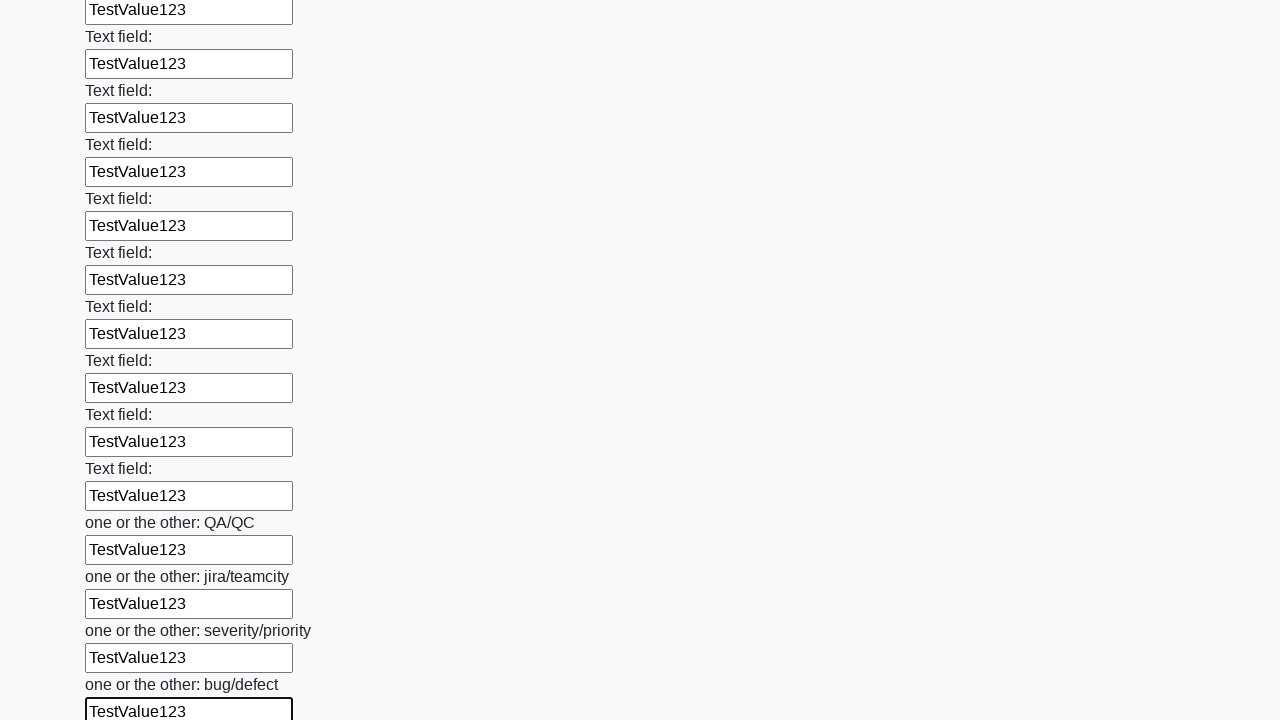

Filled input field with 'TestValue123' on input >> nth=91
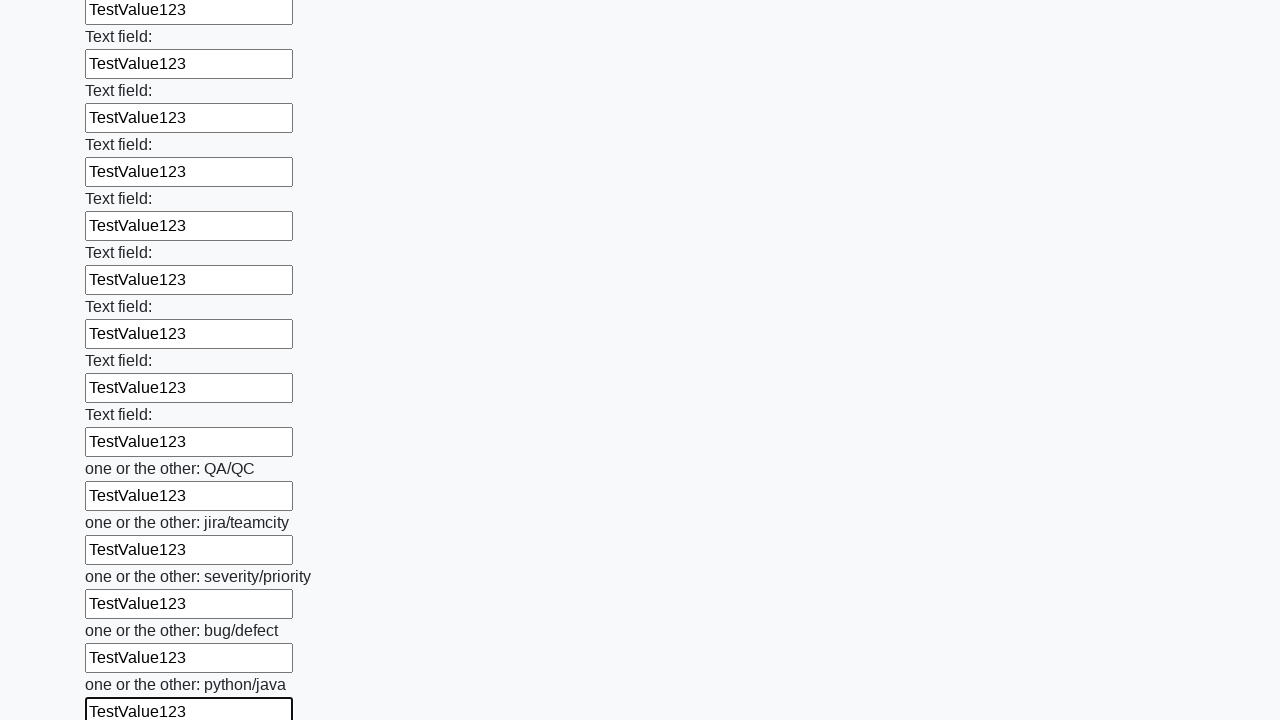

Filled input field with 'TestValue123' on input >> nth=92
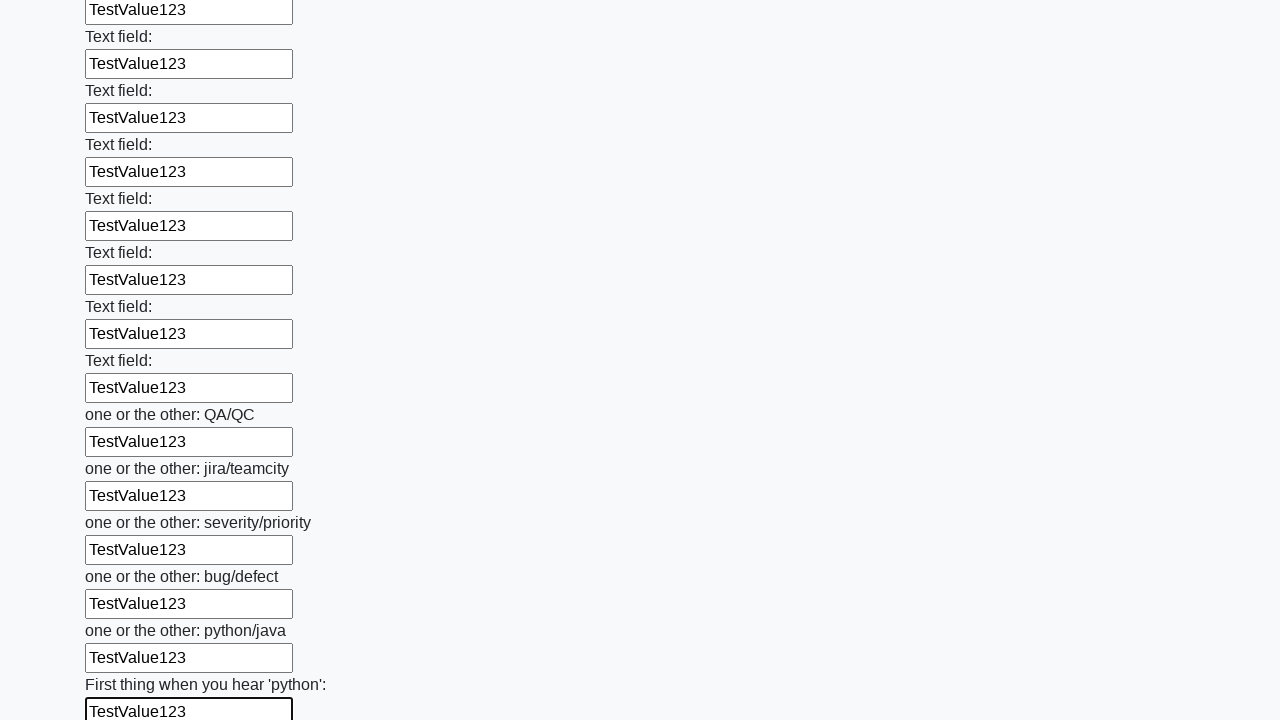

Filled input field with 'TestValue123' on input >> nth=93
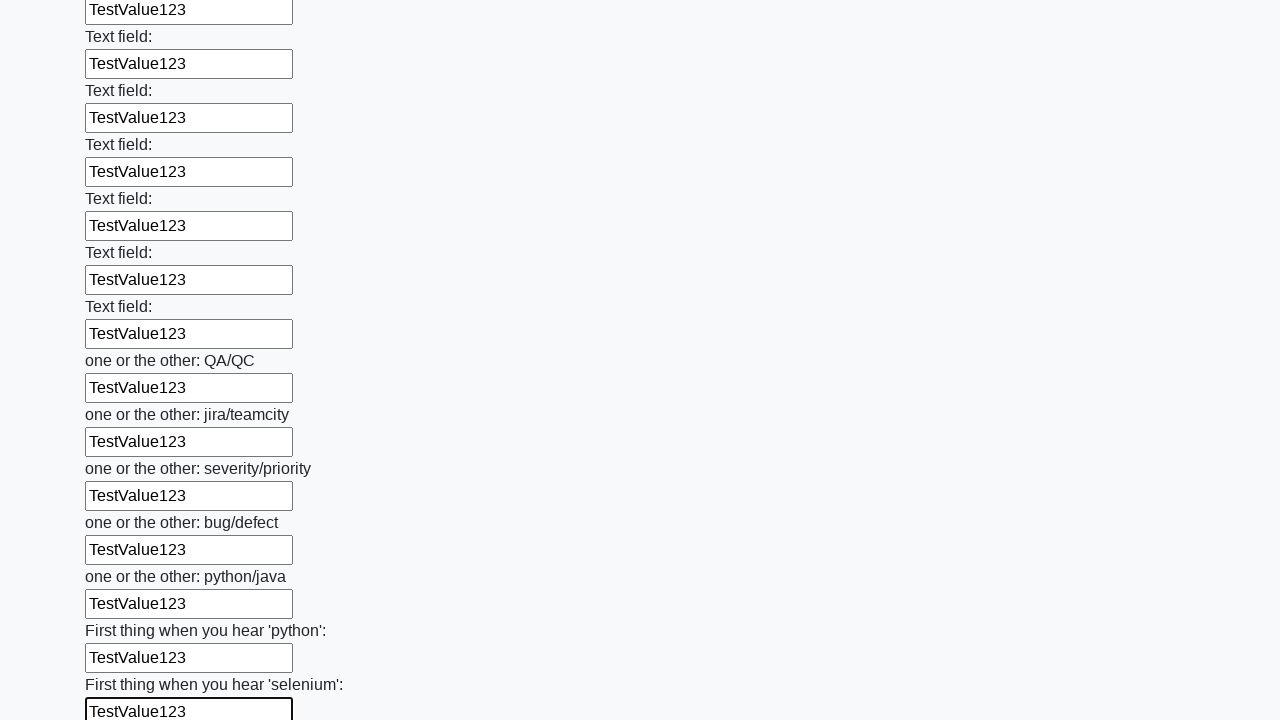

Filled input field with 'TestValue123' on input >> nth=94
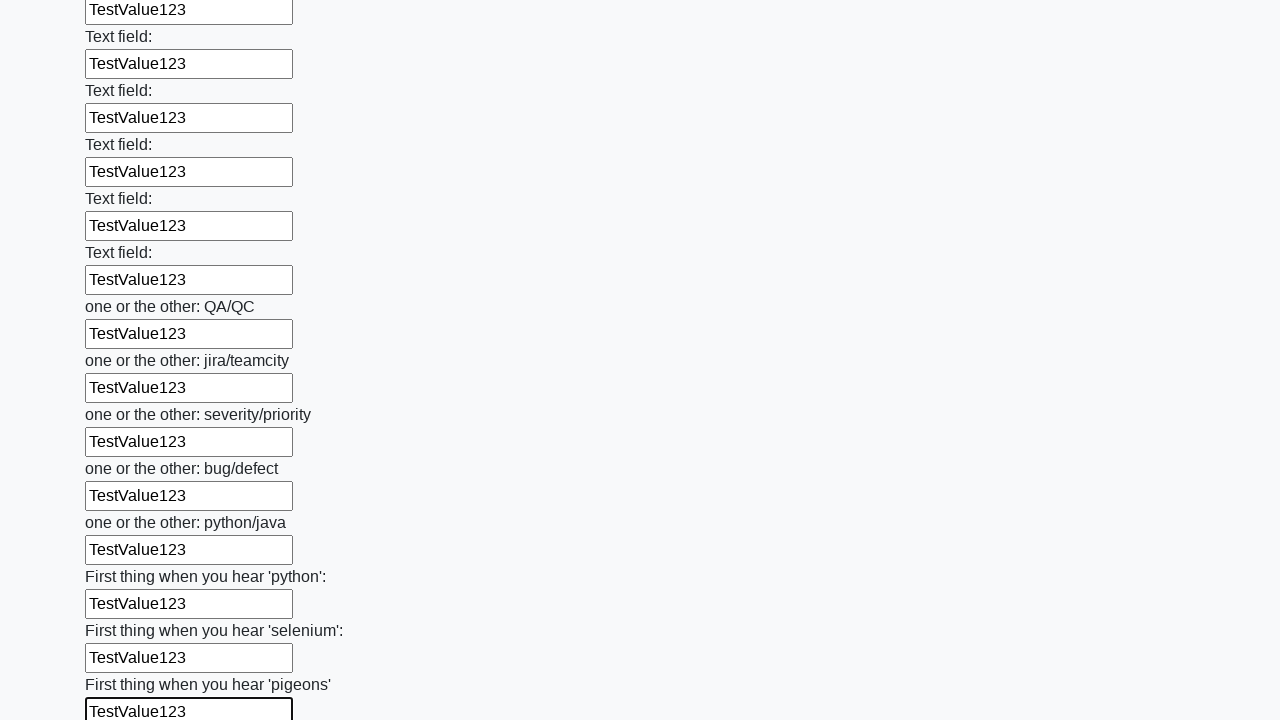

Filled input field with 'TestValue123' on input >> nth=95
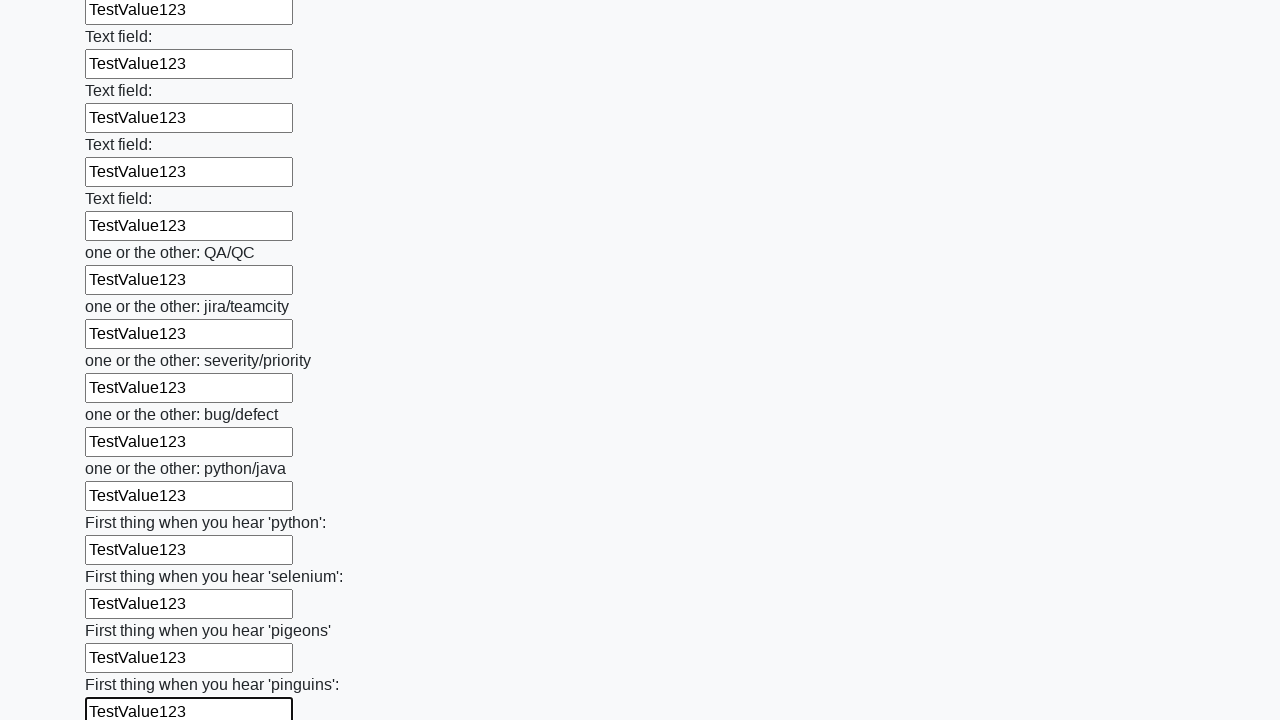

Filled input field with 'TestValue123' on input >> nth=96
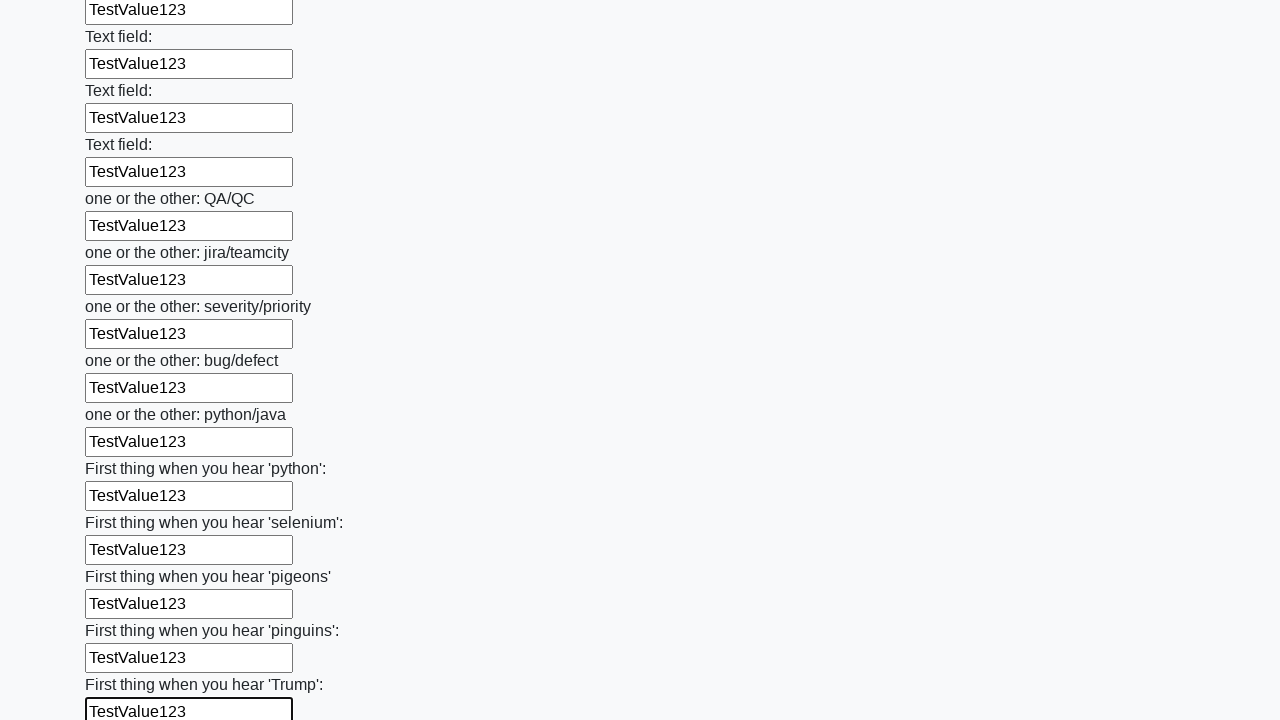

Filled input field with 'TestValue123' on input >> nth=97
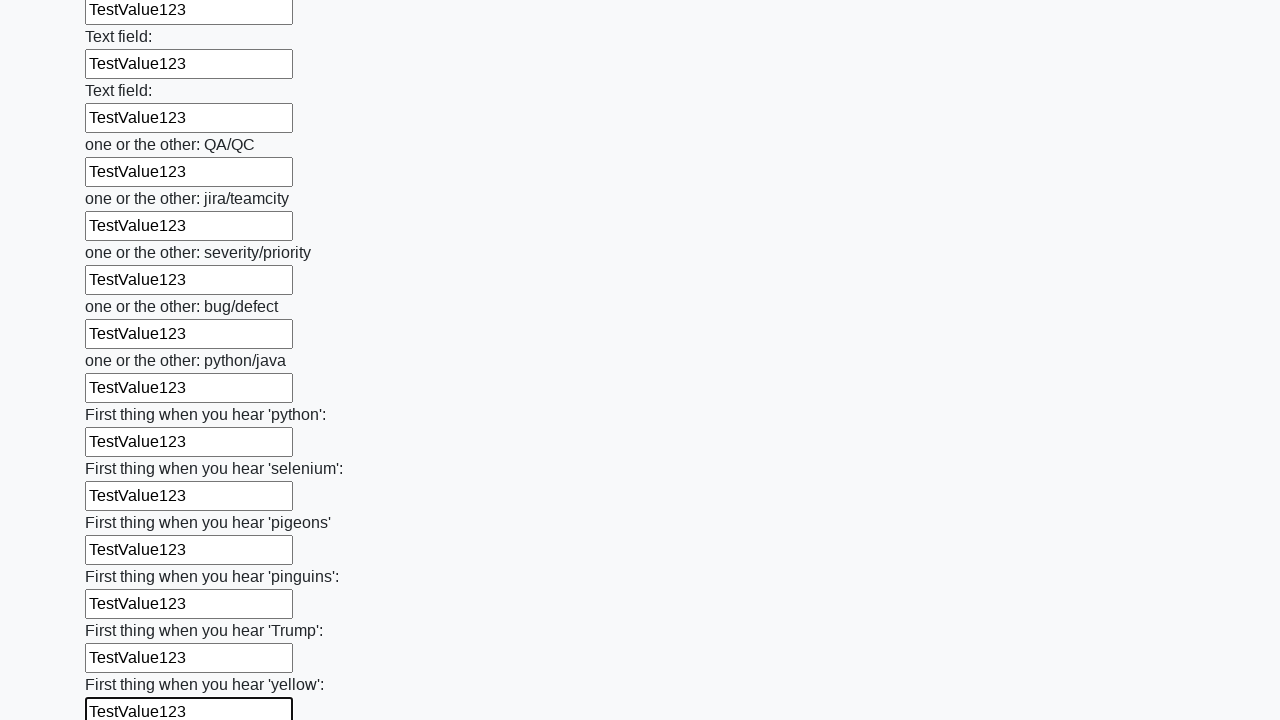

Filled input field with 'TestValue123' on input >> nth=98
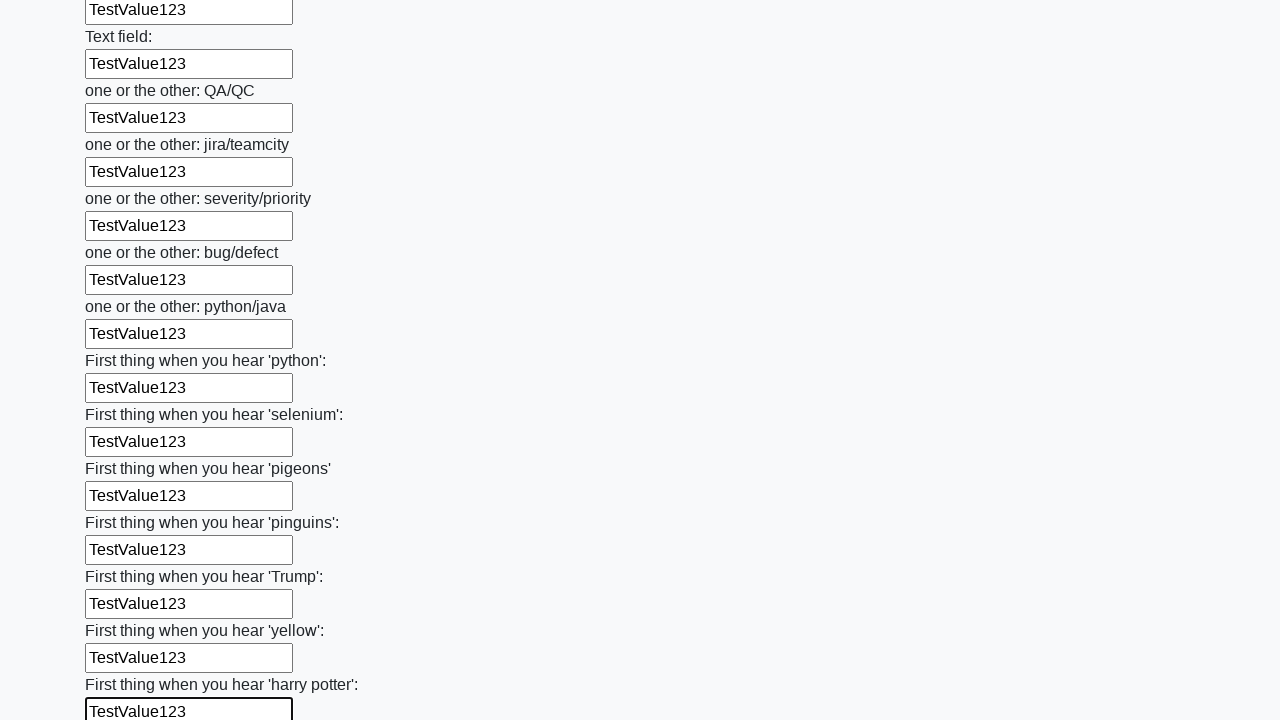

Filled input field with 'TestValue123' on input >> nth=99
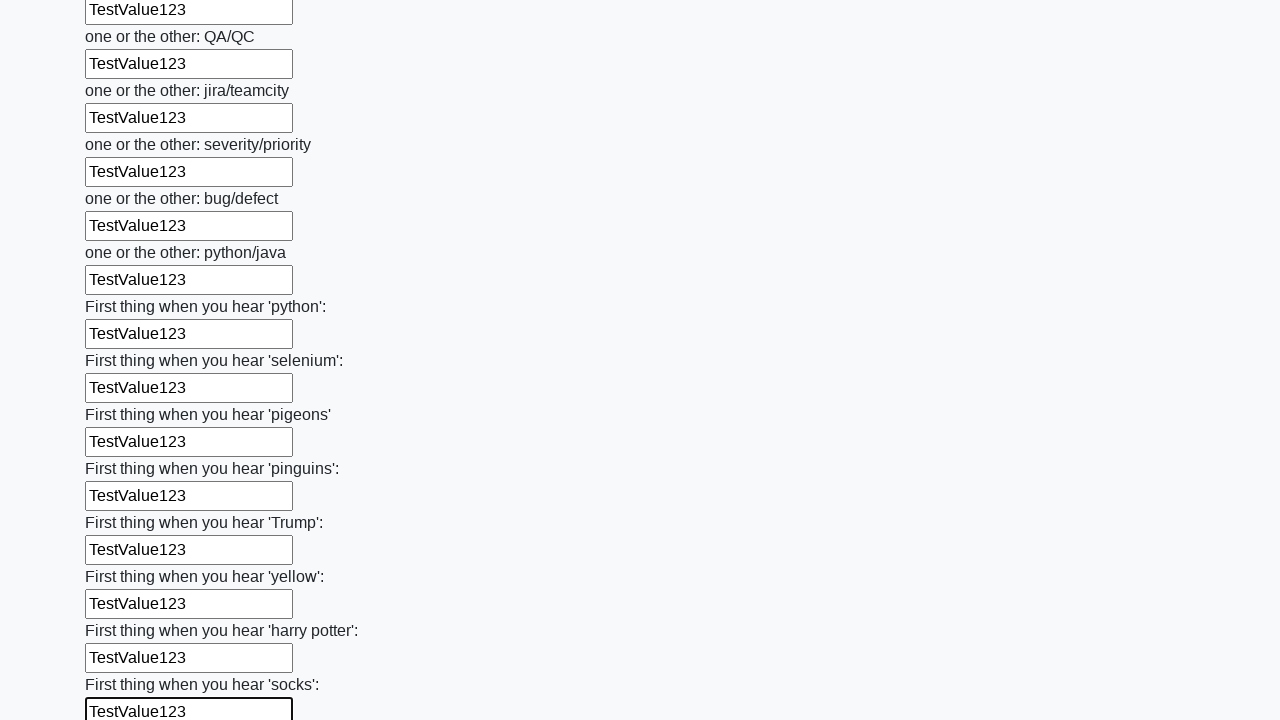

Clicked the form submit button at (123, 611) on button.btn
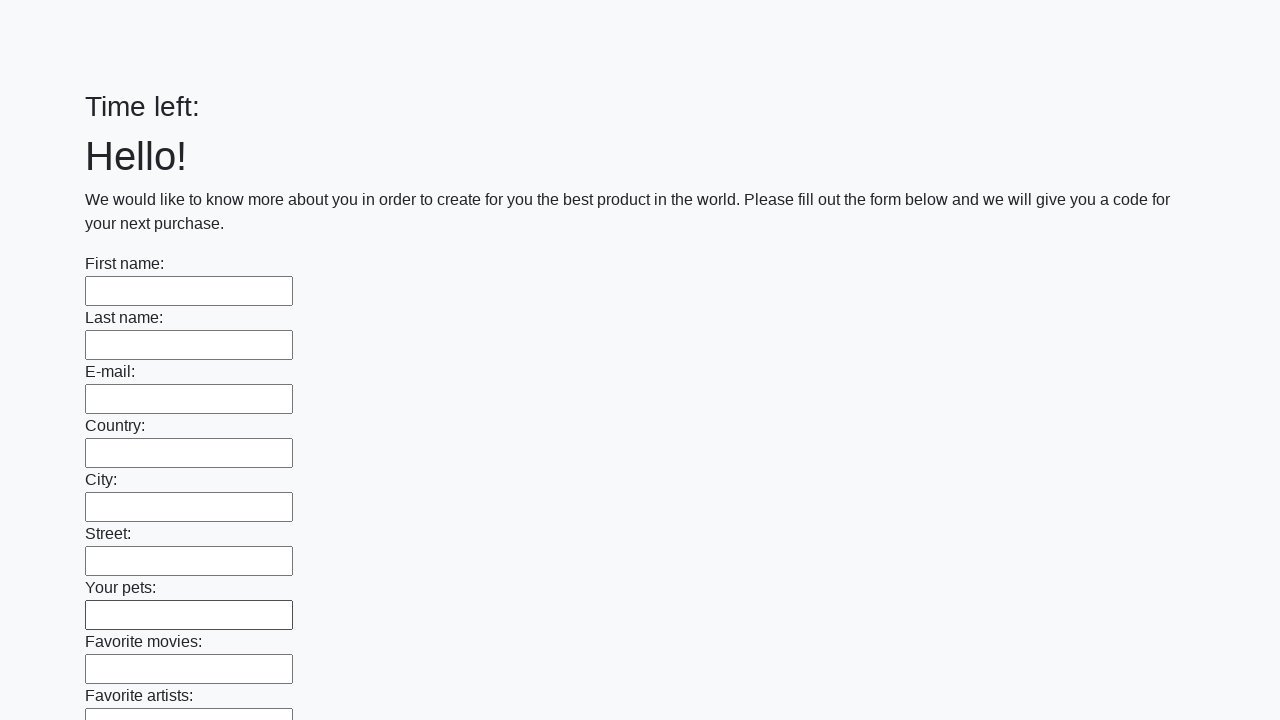

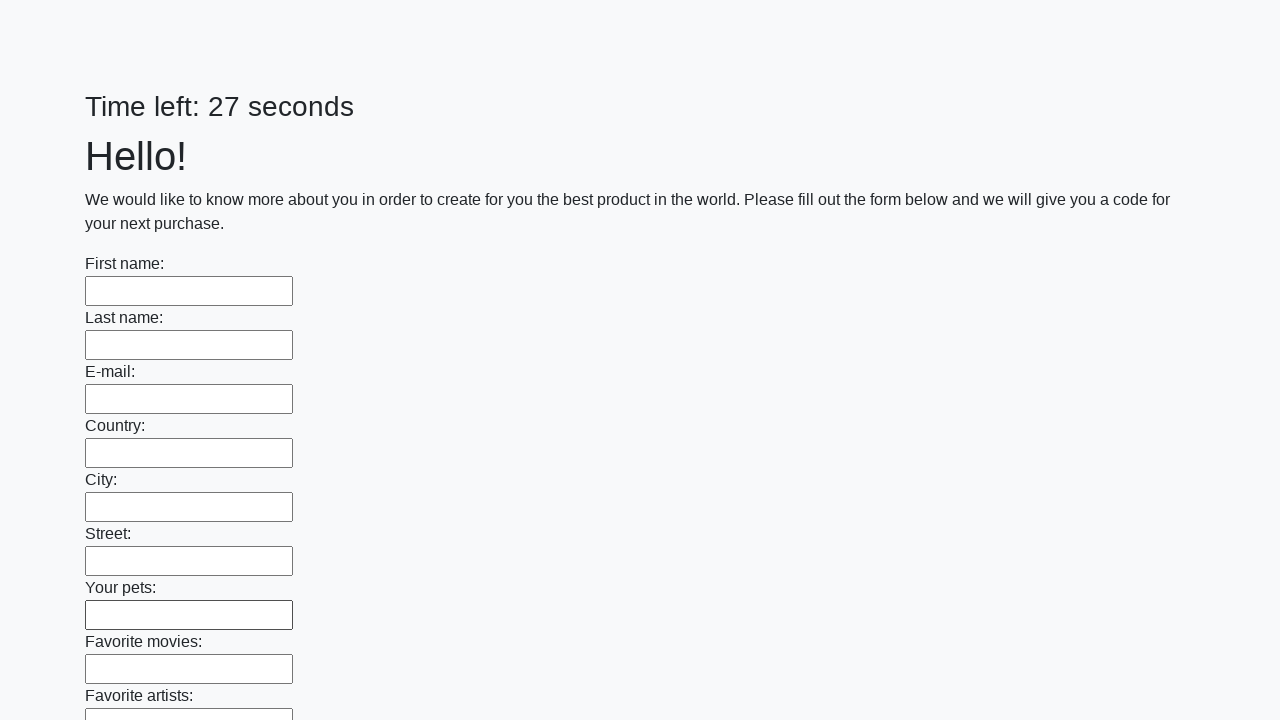